Navigates to a checkbox demonstration page and clicks all checkboxes on the page, then retrieves text from a specific element

Starting URL: https://faculty.washington.edu/chudler/java/boxes.html

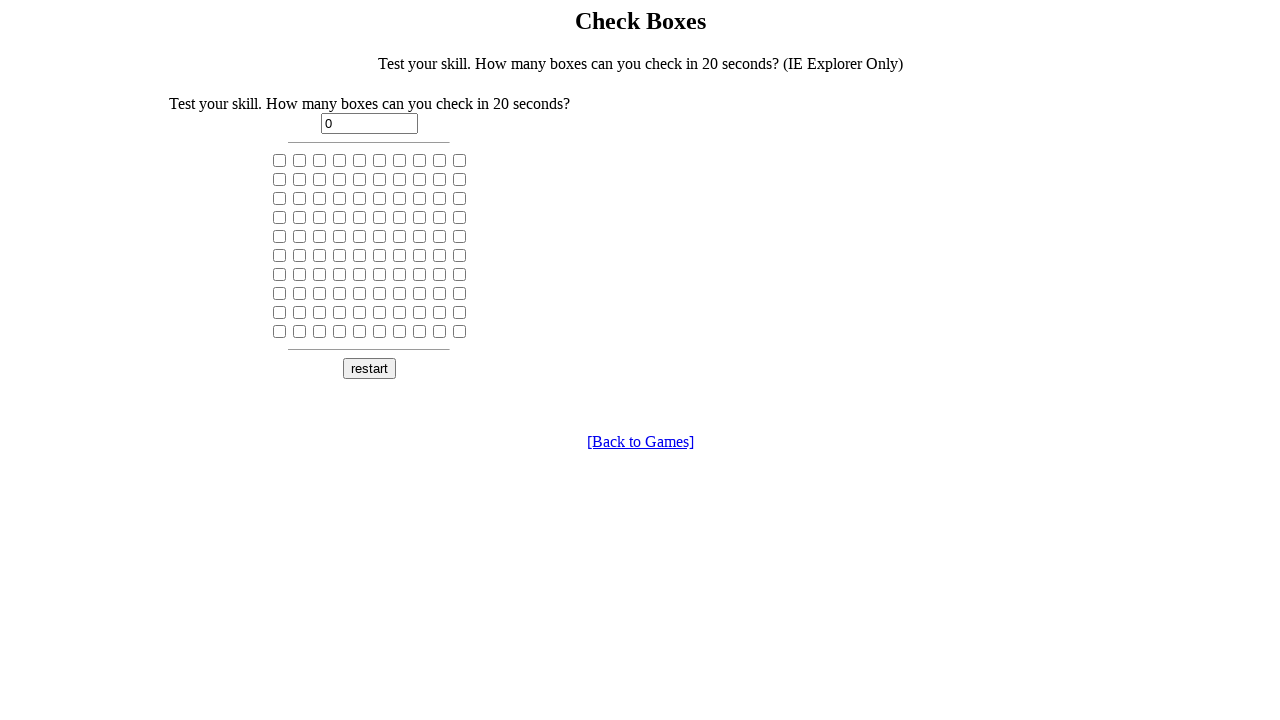

Navigated to checkbox demonstration page
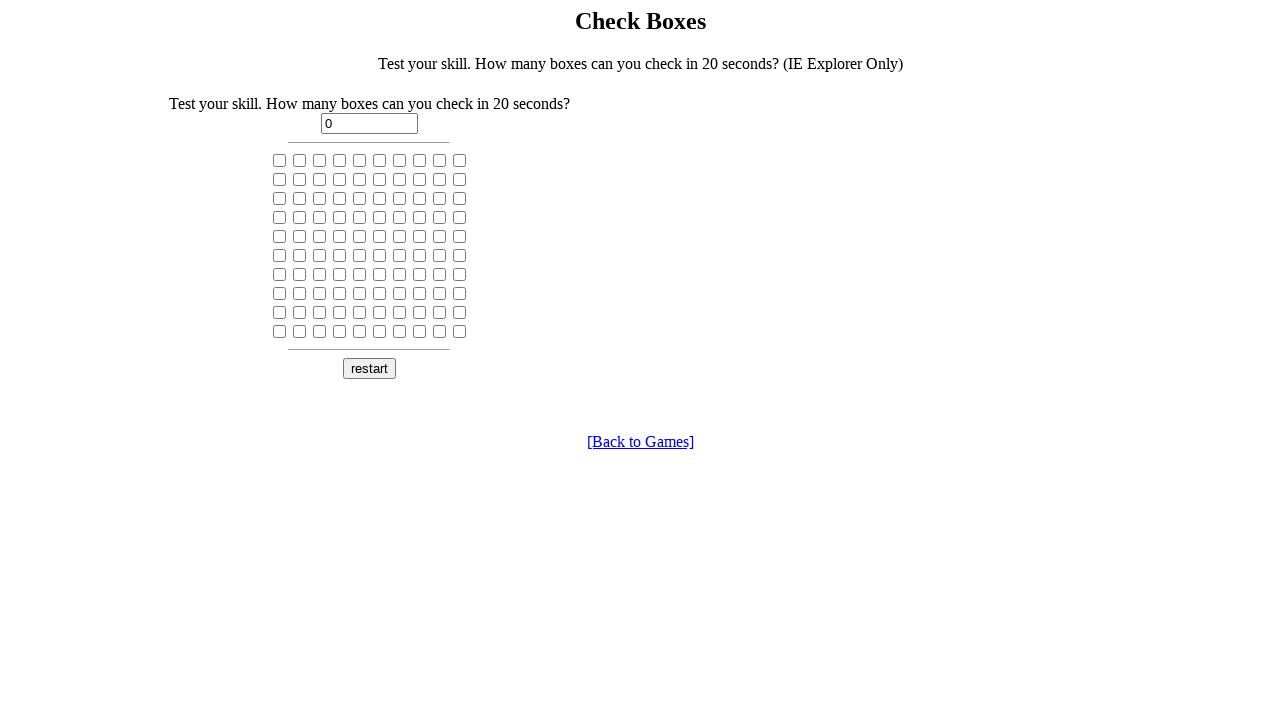

Located all checkboxes on the page
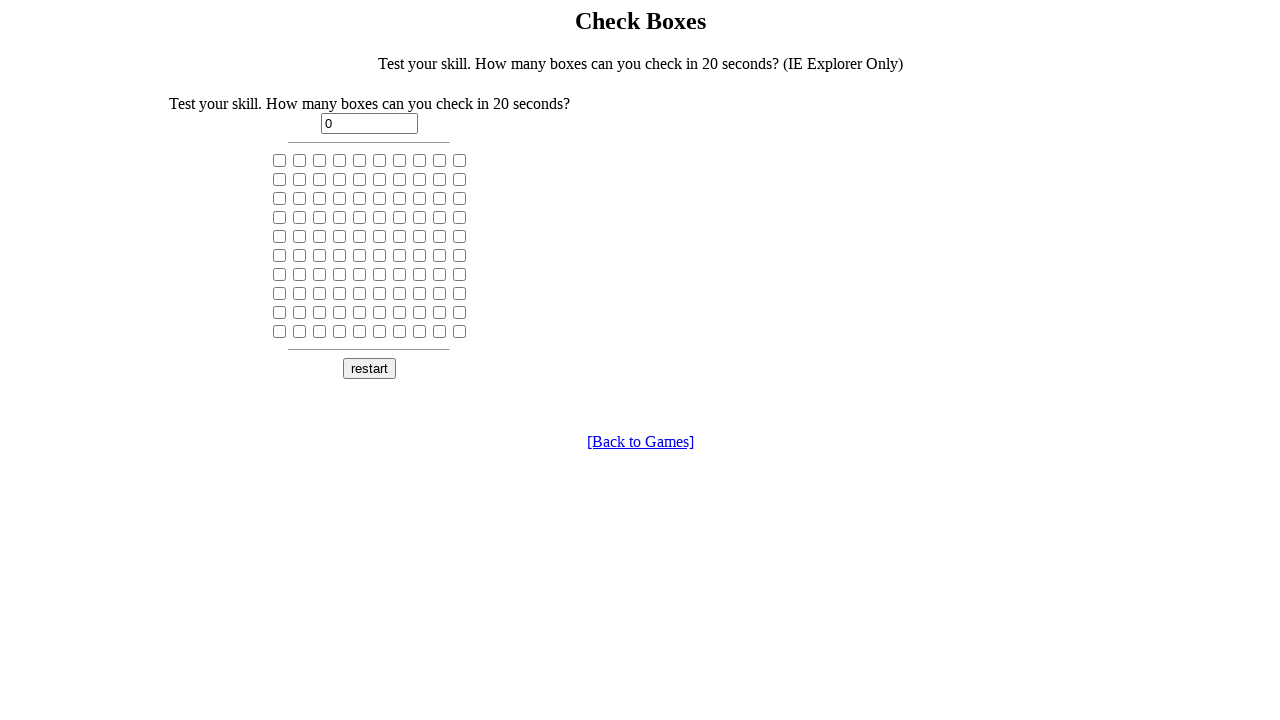

Clicked a checkbox at (280, 160) on input[type='checkbox'] >> nth=0
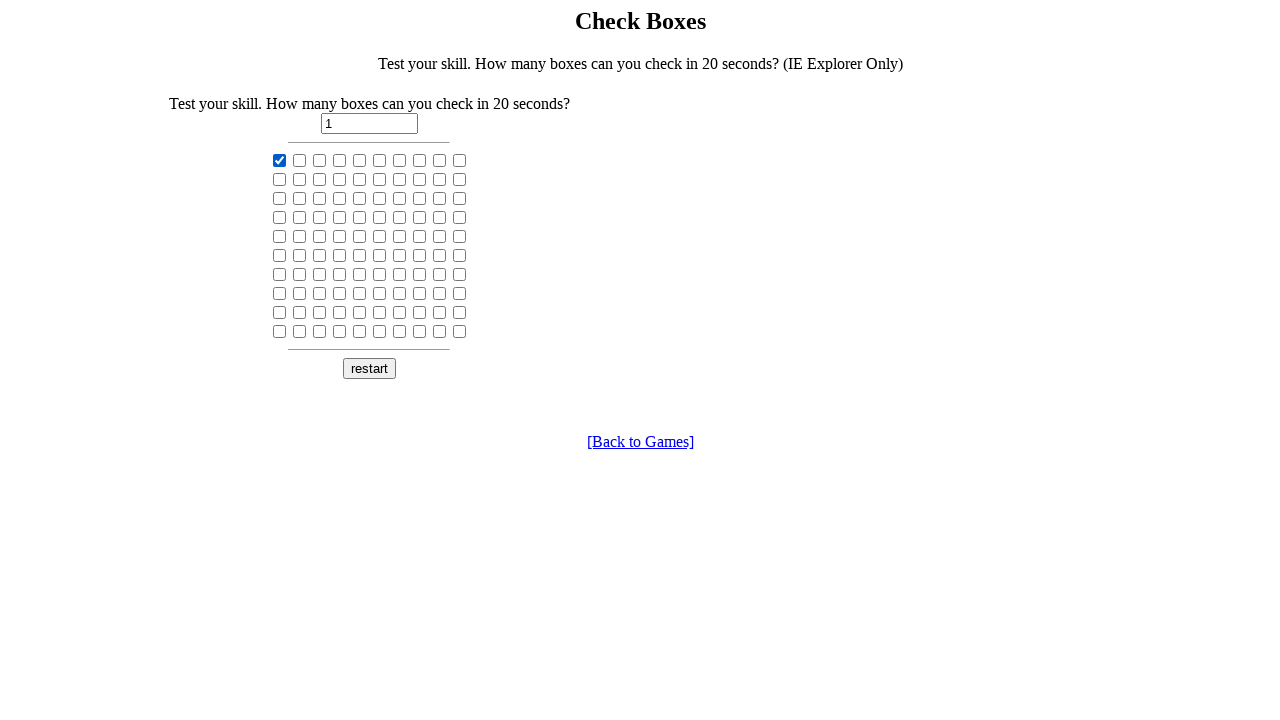

Clicked a checkbox at (300, 160) on input[type='checkbox'] >> nth=1
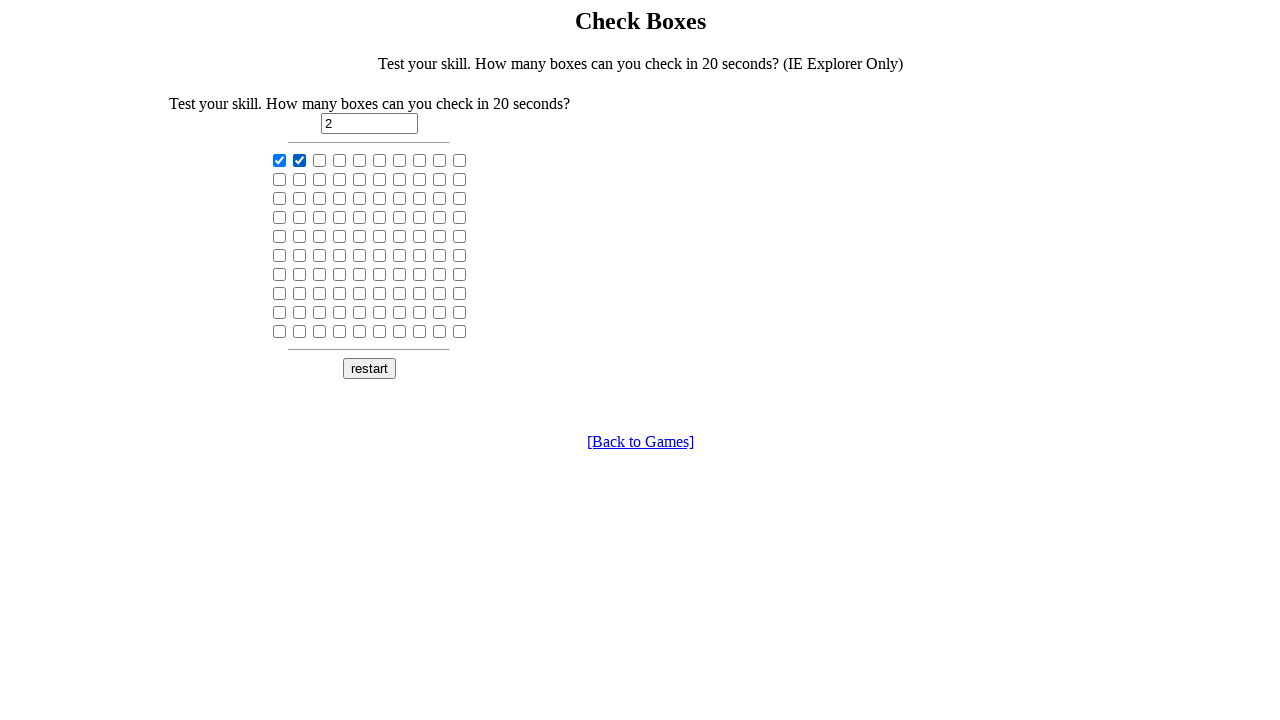

Clicked a checkbox at (320, 160) on input[type='checkbox'] >> nth=2
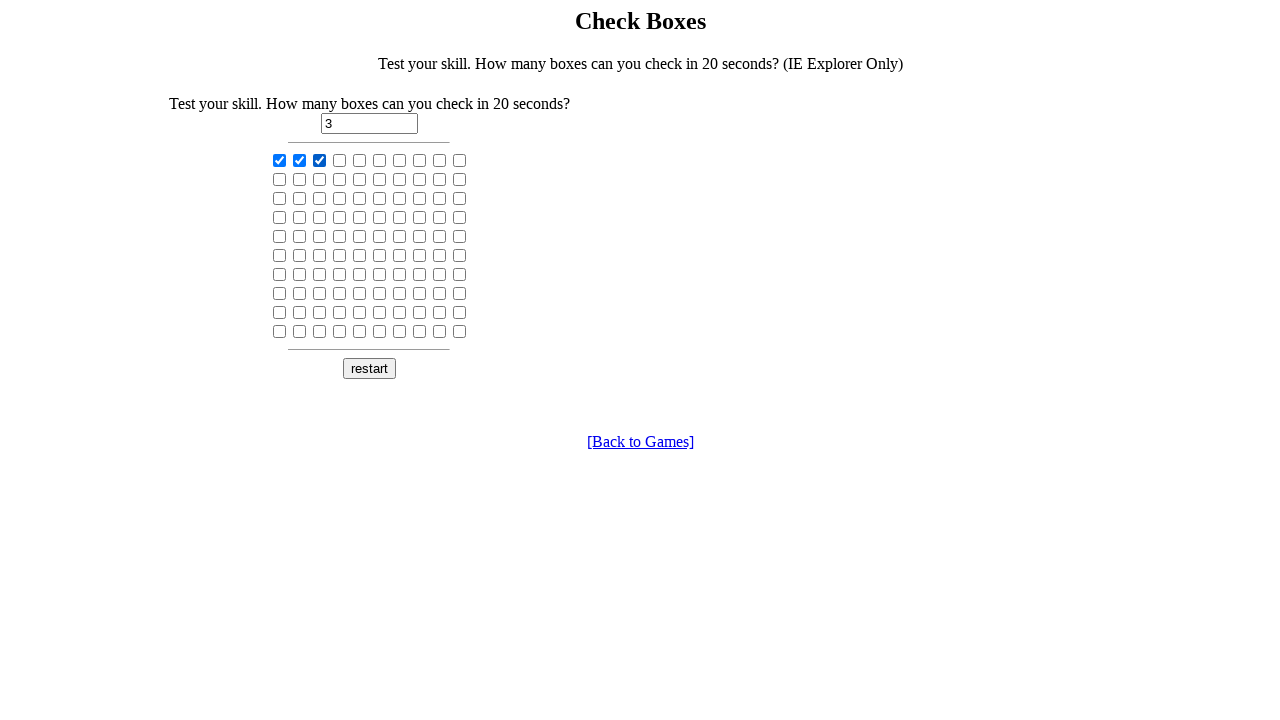

Clicked a checkbox at (340, 160) on input[type='checkbox'] >> nth=3
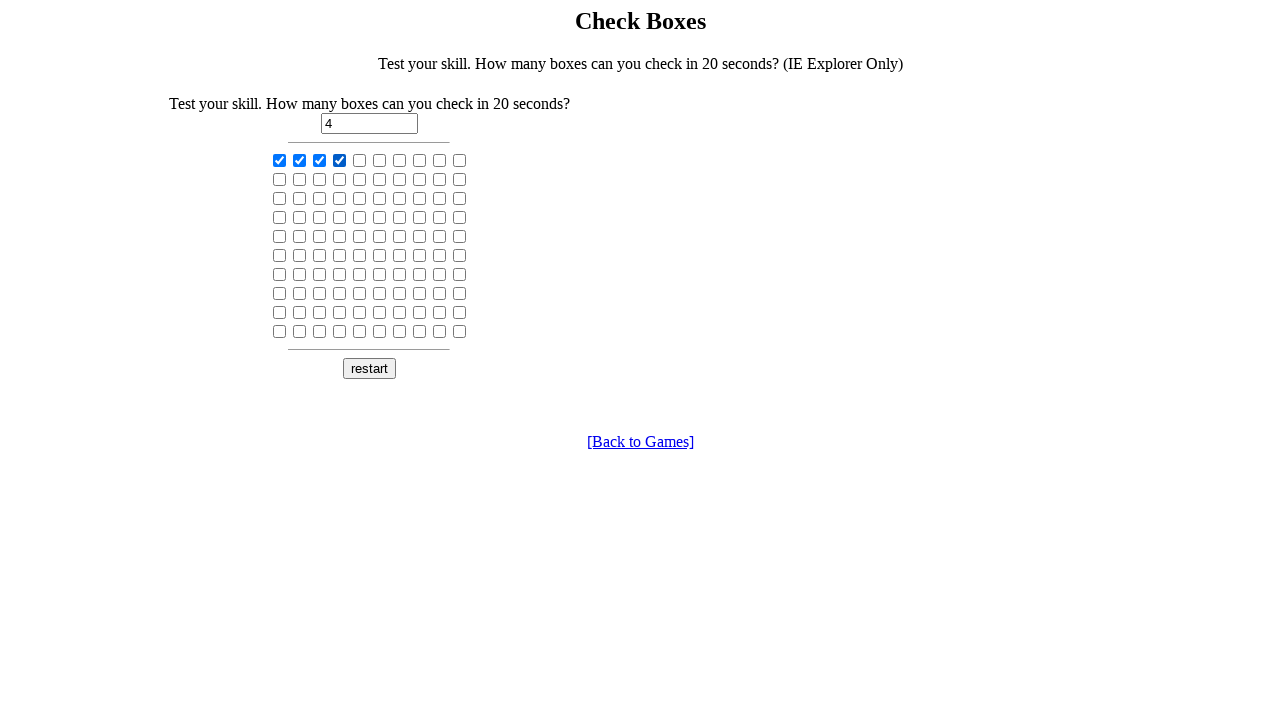

Clicked a checkbox at (360, 160) on input[type='checkbox'] >> nth=4
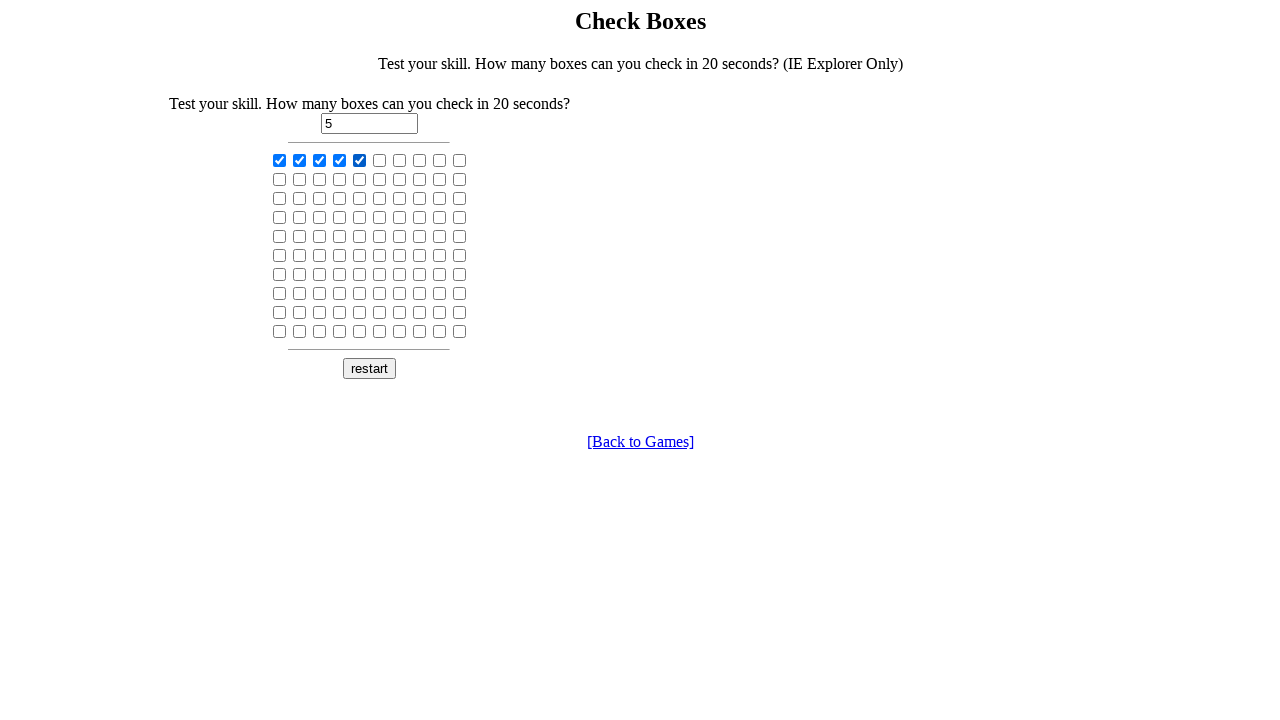

Clicked a checkbox at (380, 160) on input[type='checkbox'] >> nth=5
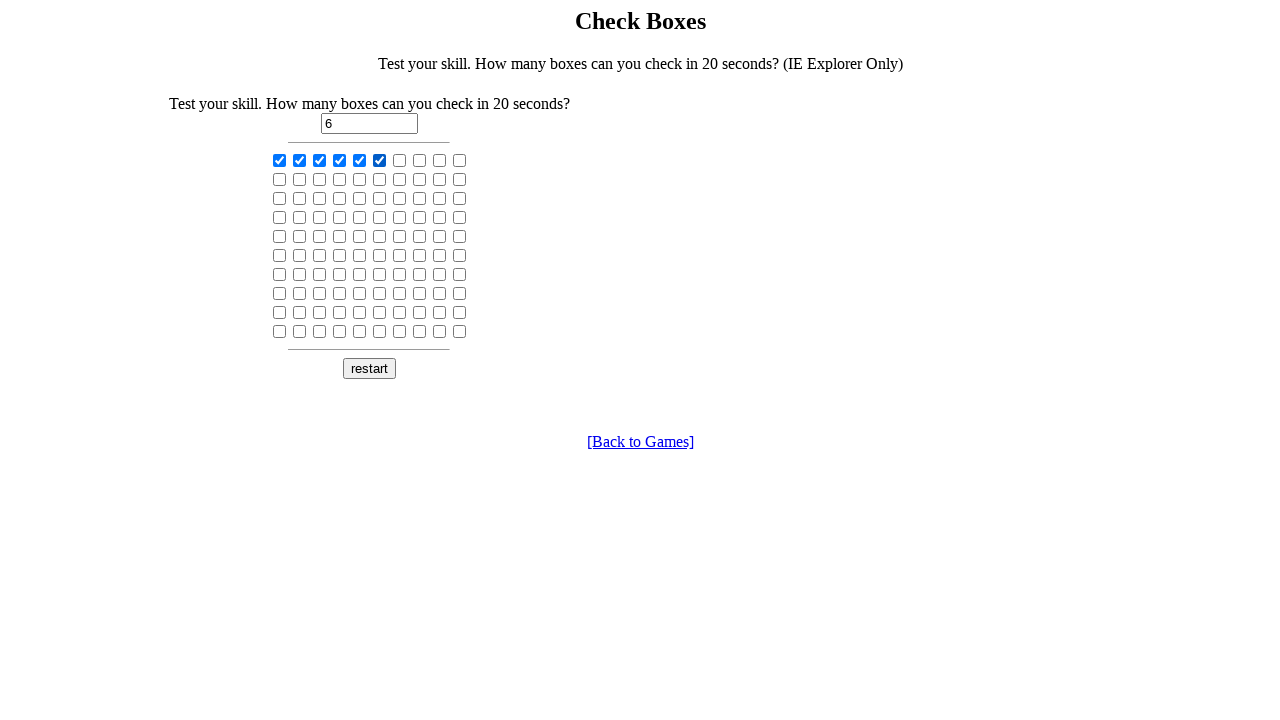

Clicked a checkbox at (400, 160) on input[type='checkbox'] >> nth=6
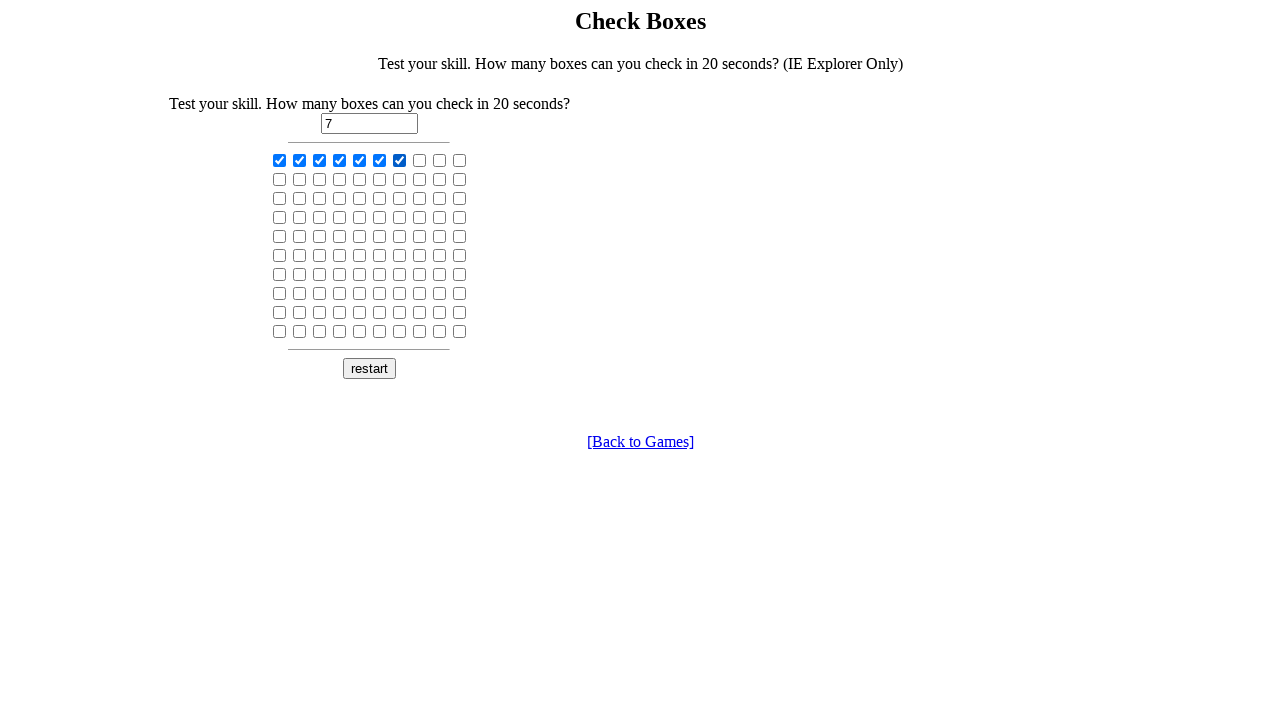

Clicked a checkbox at (420, 160) on input[type='checkbox'] >> nth=7
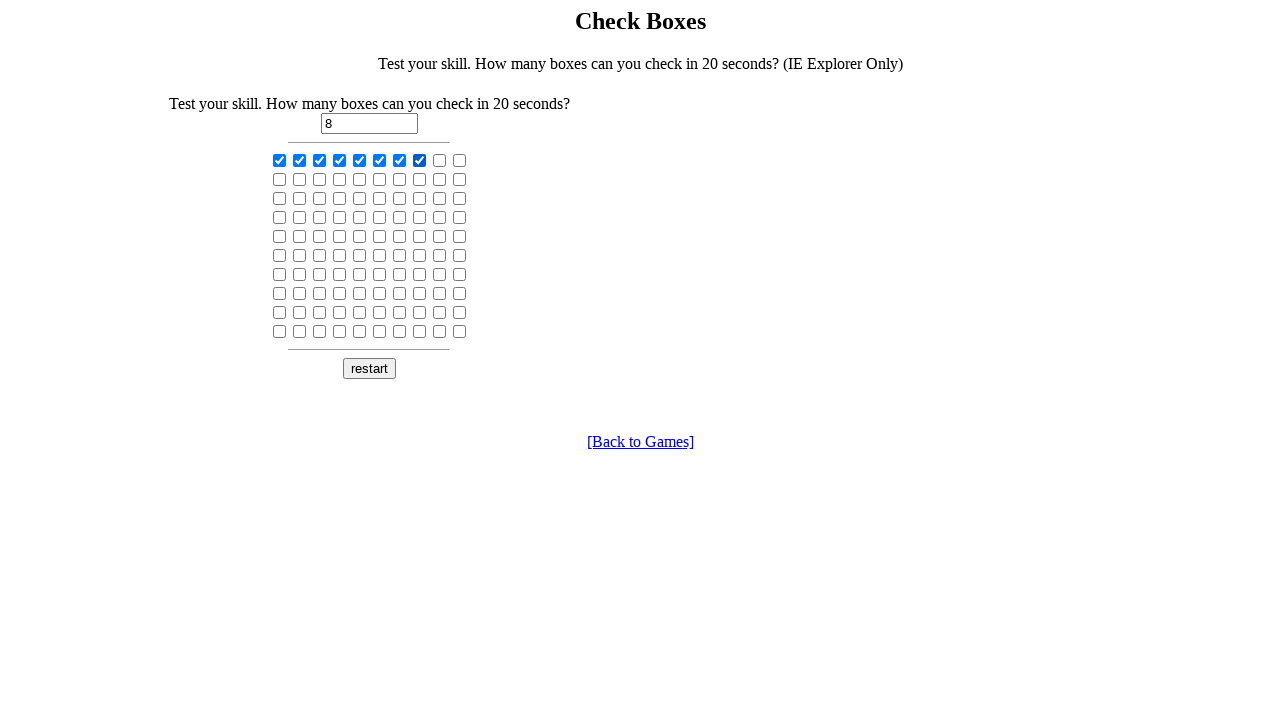

Clicked a checkbox at (440, 160) on input[type='checkbox'] >> nth=8
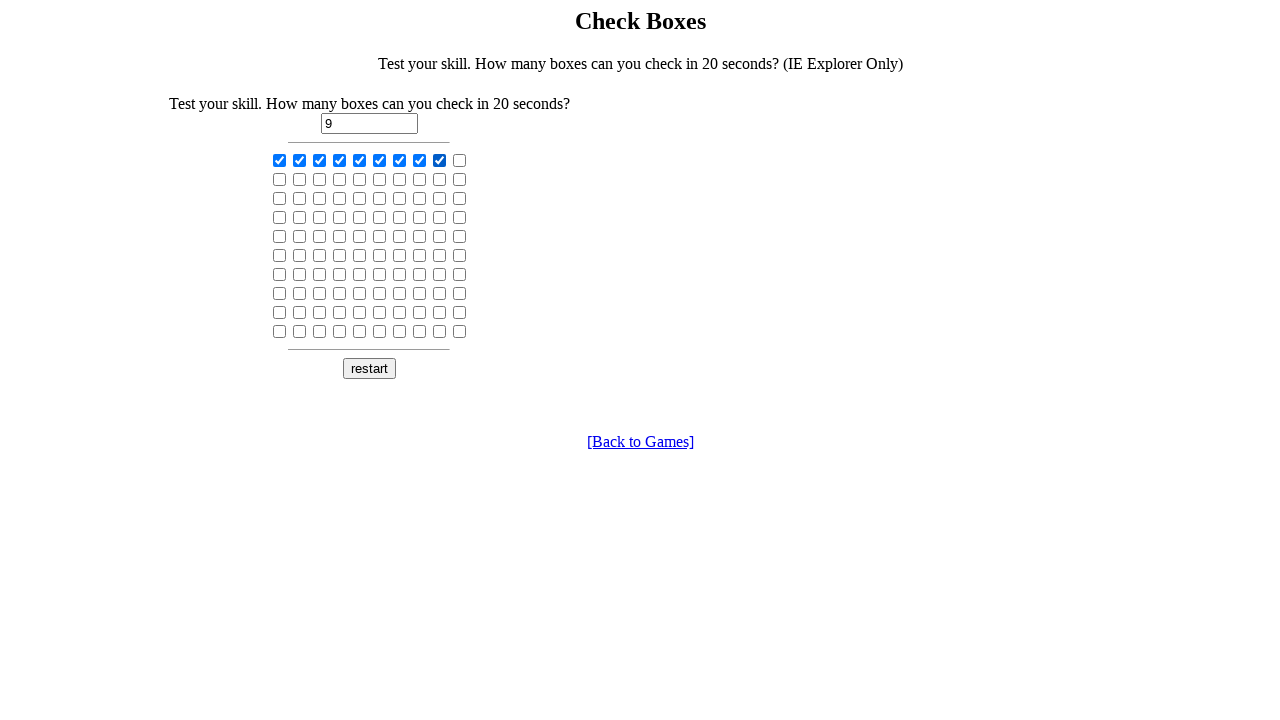

Clicked a checkbox at (460, 160) on input[type='checkbox'] >> nth=9
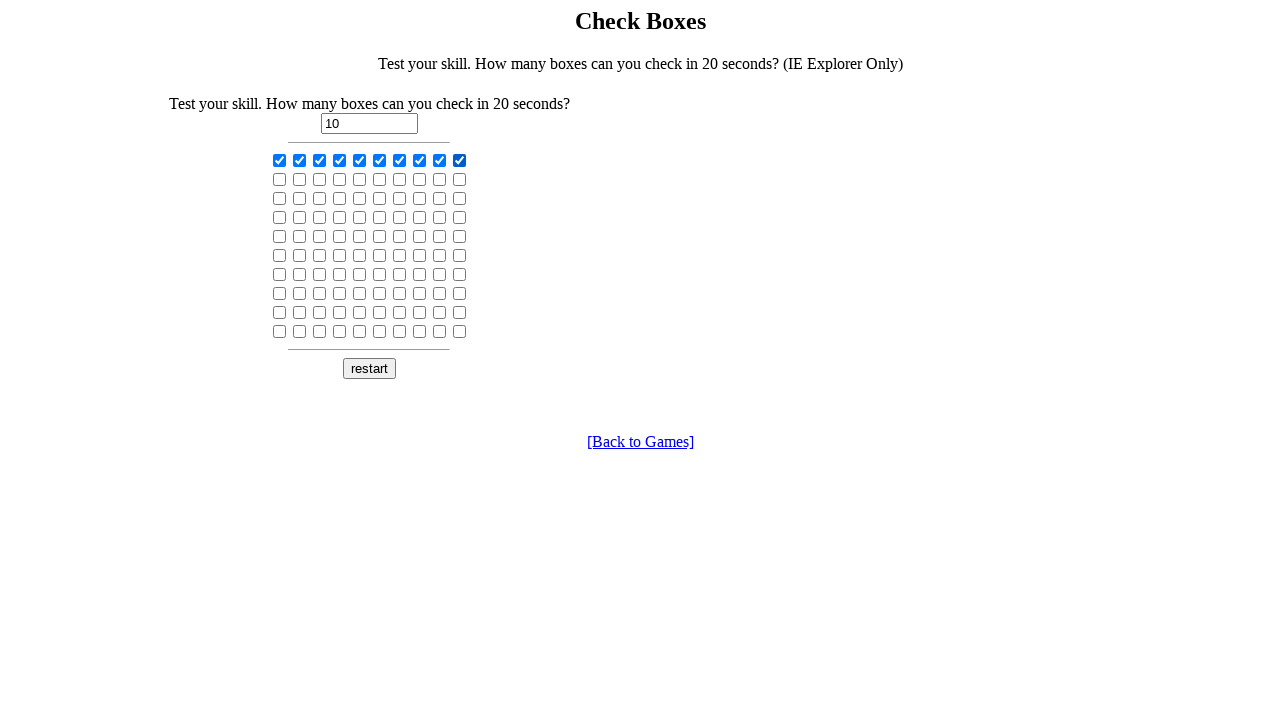

Clicked a checkbox at (280, 179) on input[type='checkbox'] >> nth=10
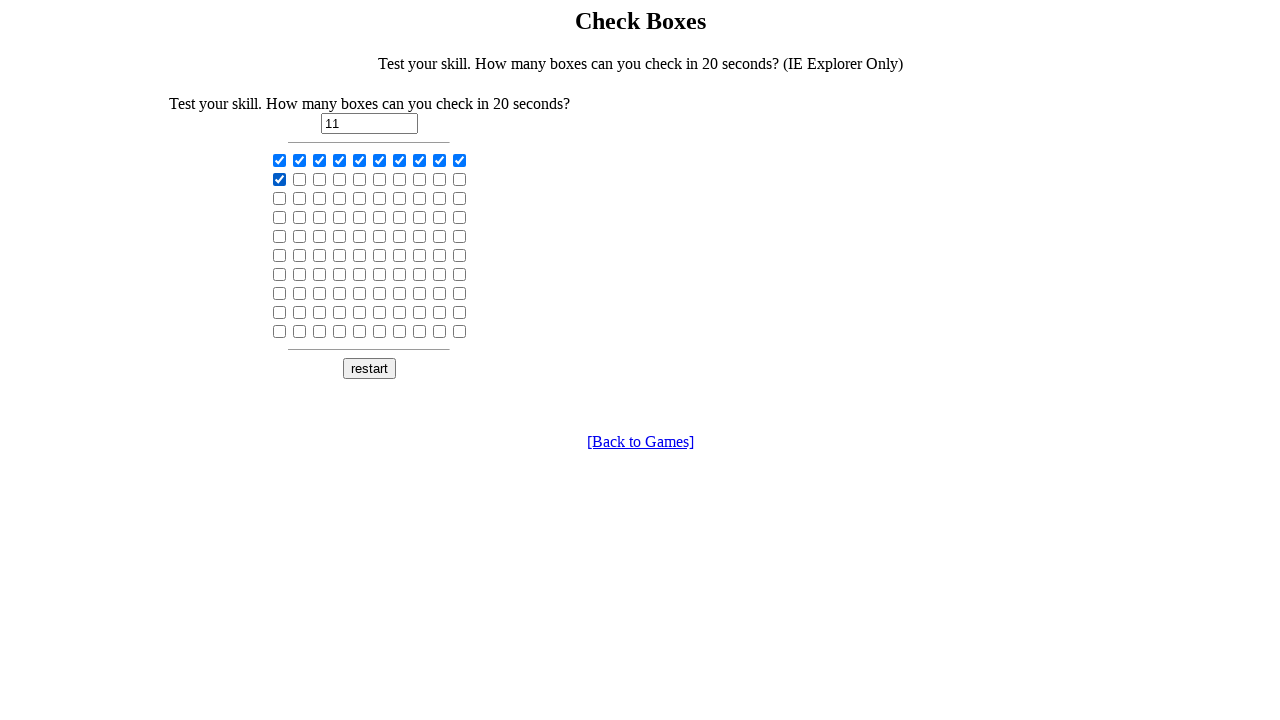

Clicked a checkbox at (300, 179) on input[type='checkbox'] >> nth=11
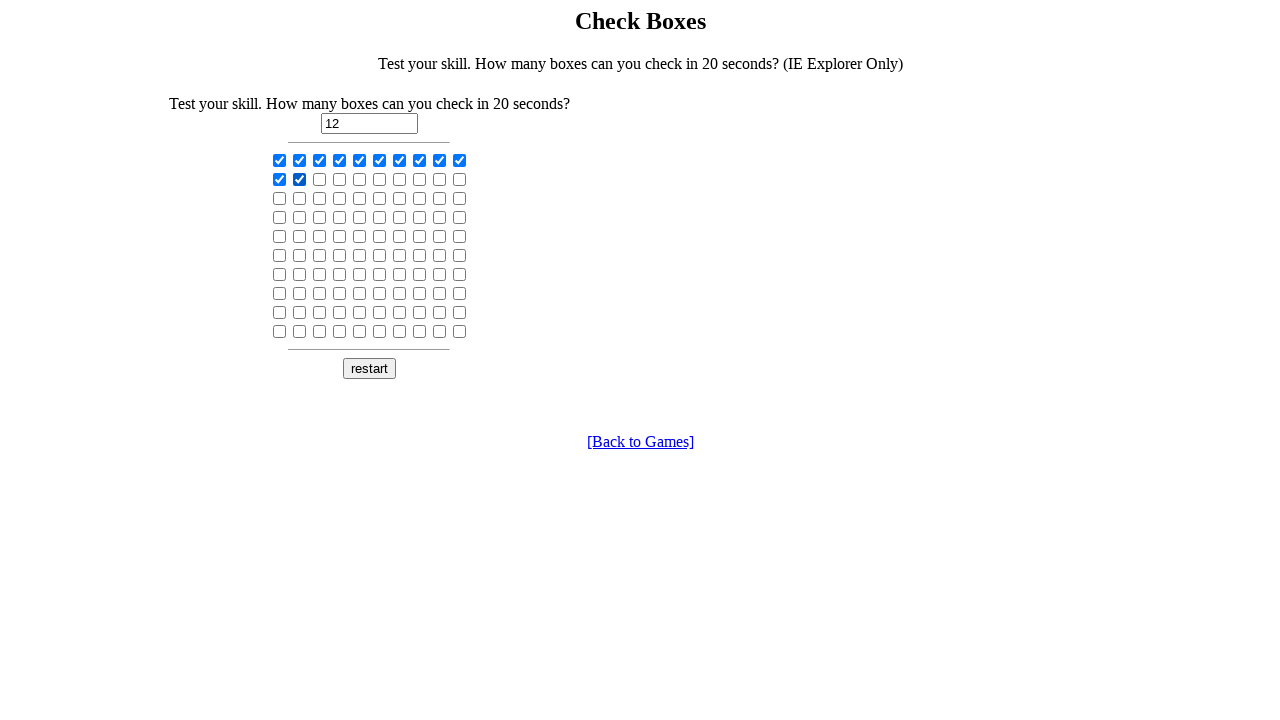

Clicked a checkbox at (320, 179) on input[type='checkbox'] >> nth=12
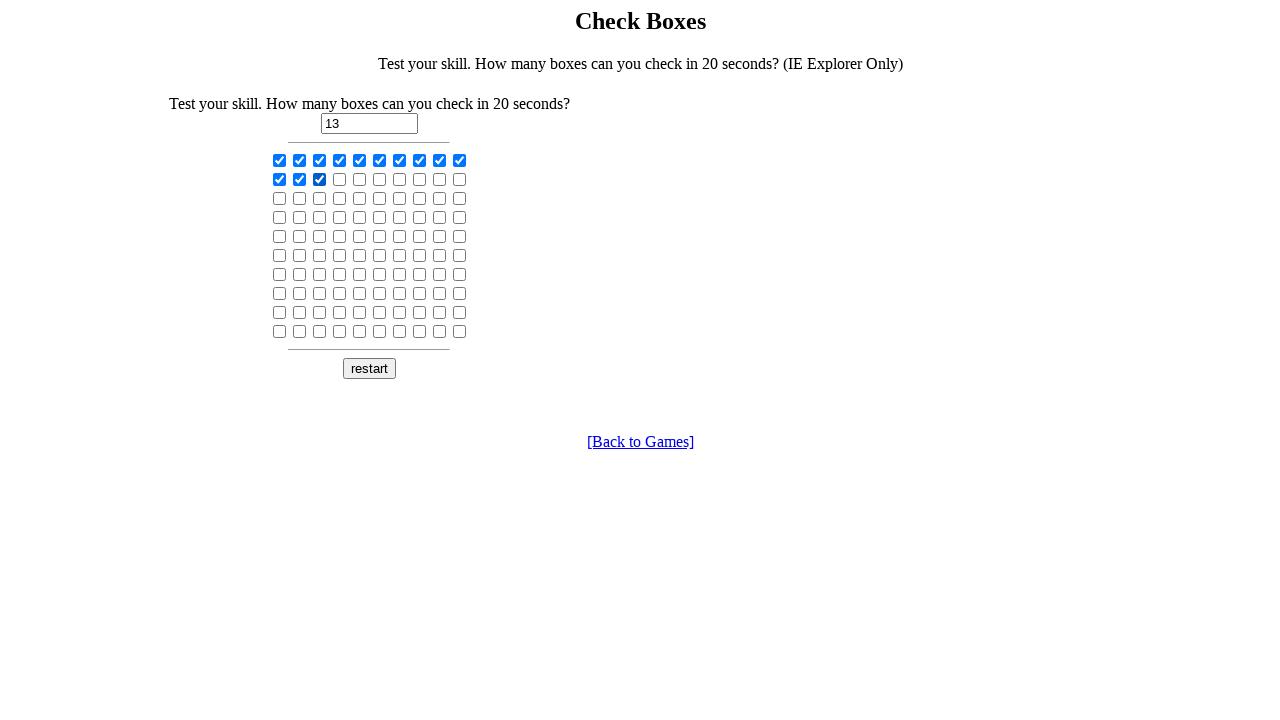

Clicked a checkbox at (340, 179) on input[type='checkbox'] >> nth=13
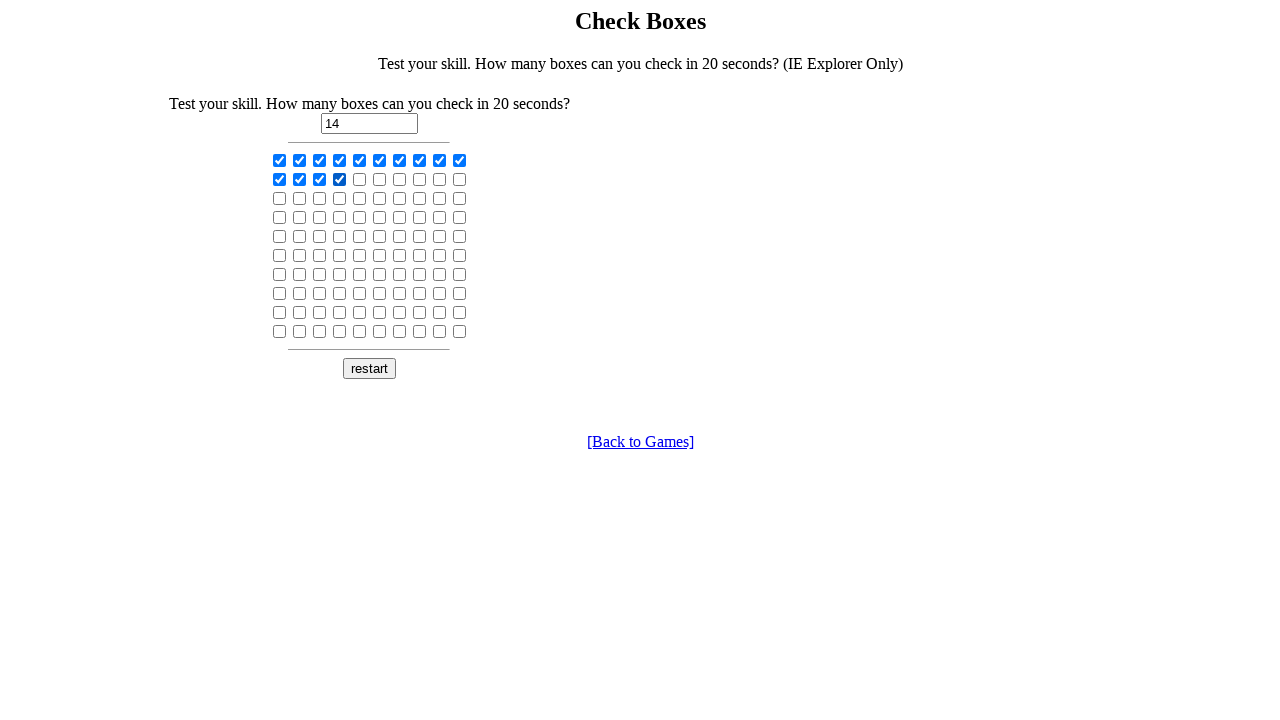

Clicked a checkbox at (360, 179) on input[type='checkbox'] >> nth=14
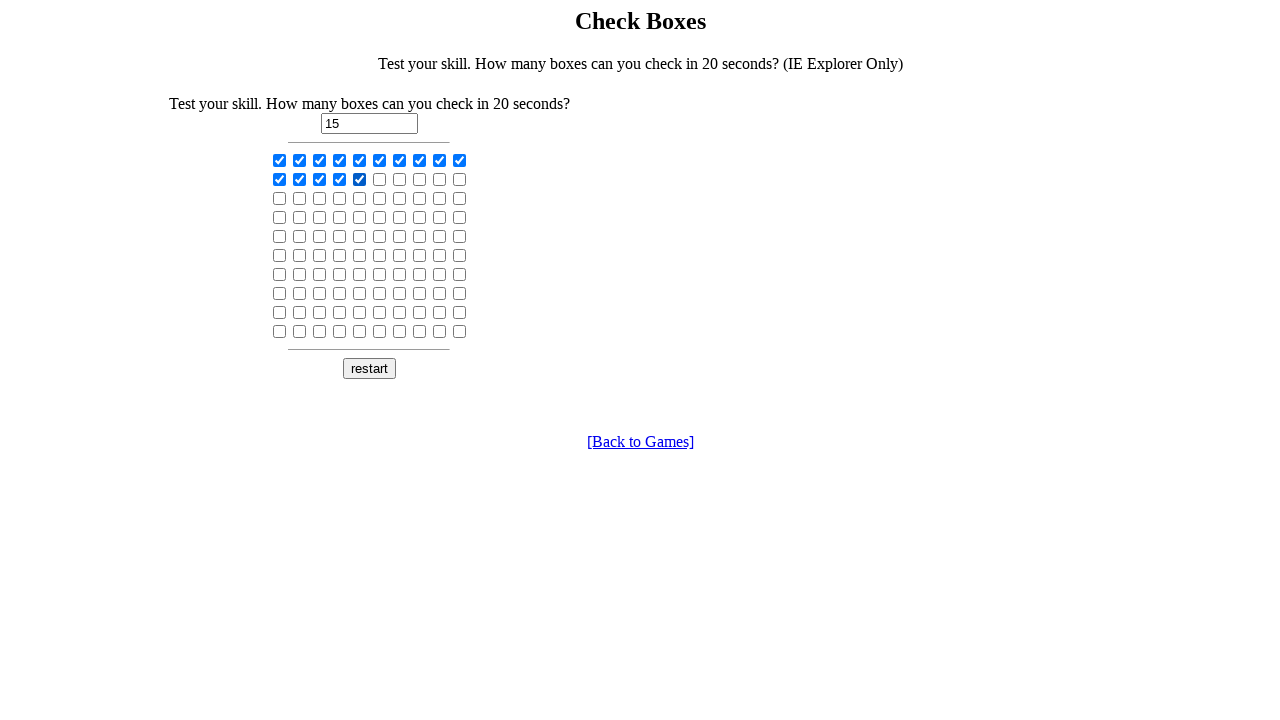

Clicked a checkbox at (380, 179) on input[type='checkbox'] >> nth=15
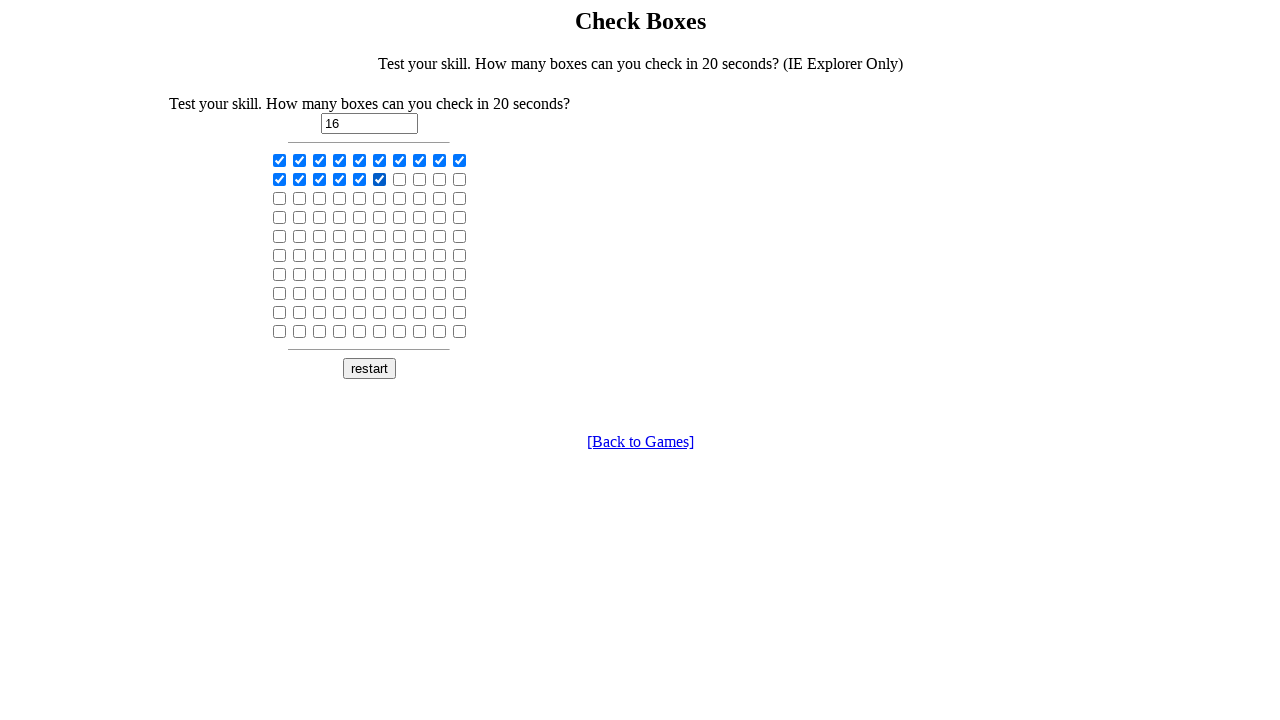

Clicked a checkbox at (400, 179) on input[type='checkbox'] >> nth=16
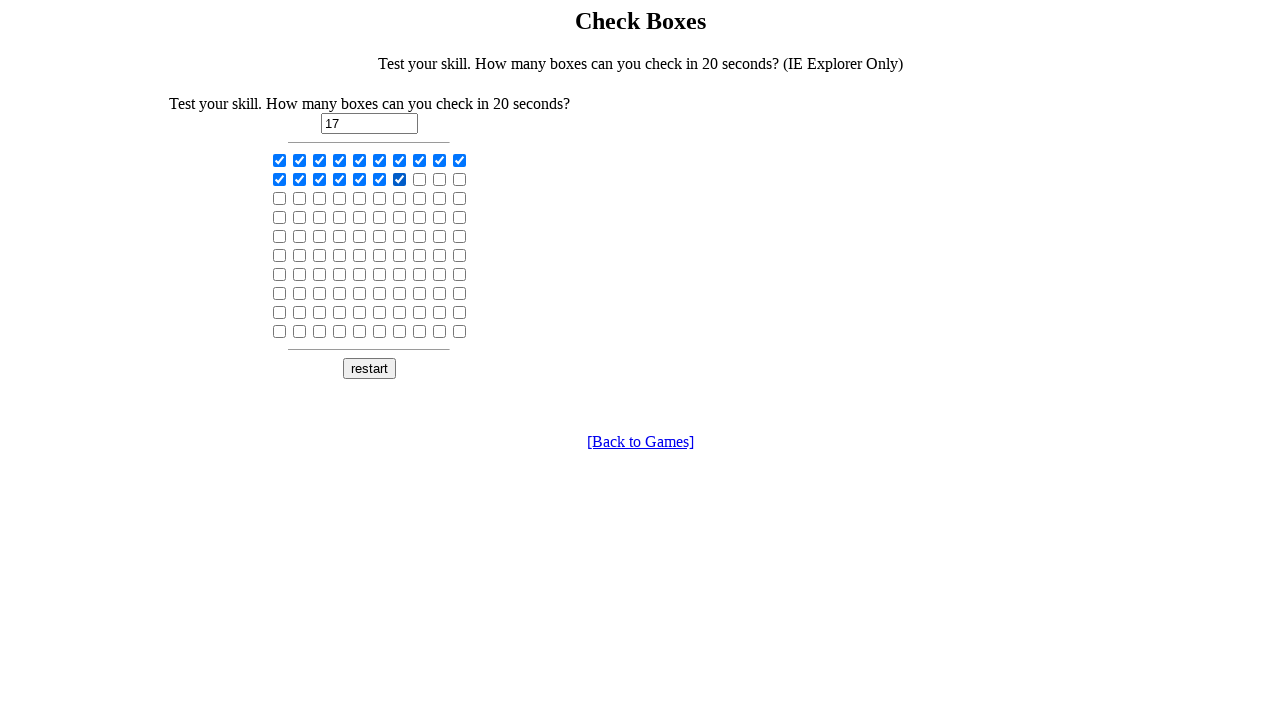

Clicked a checkbox at (420, 179) on input[type='checkbox'] >> nth=17
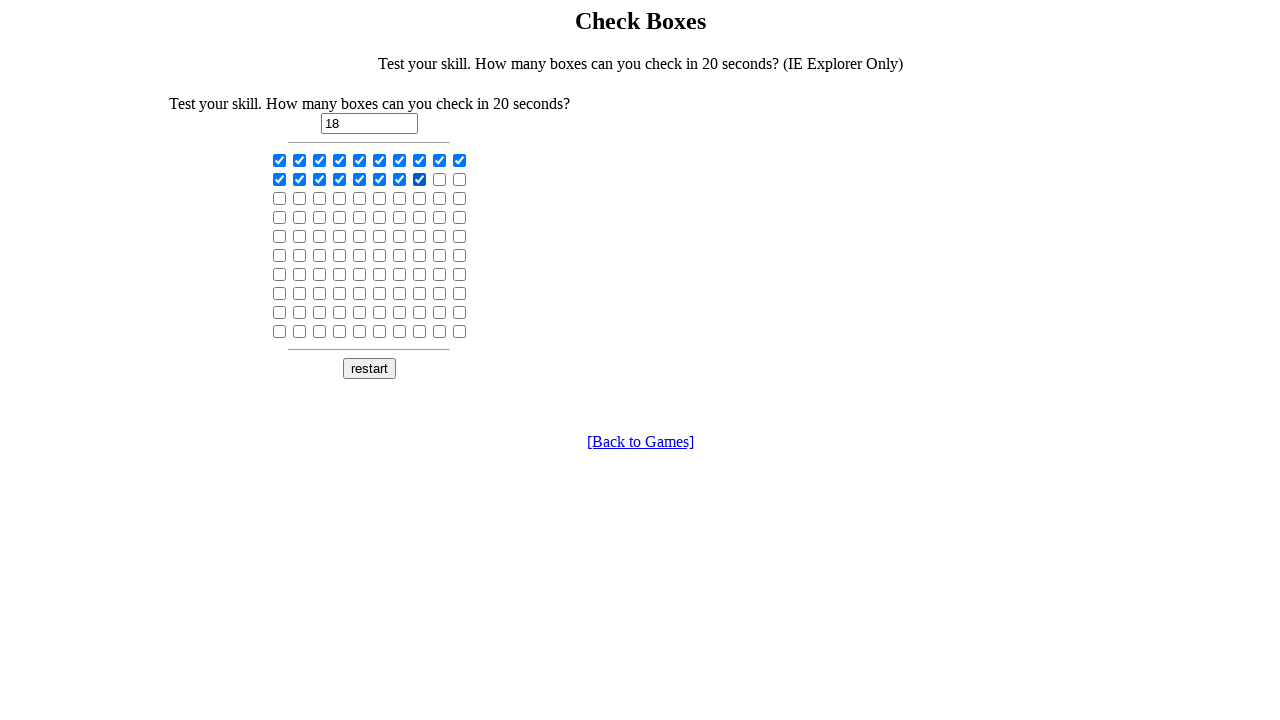

Clicked a checkbox at (440, 179) on input[type='checkbox'] >> nth=18
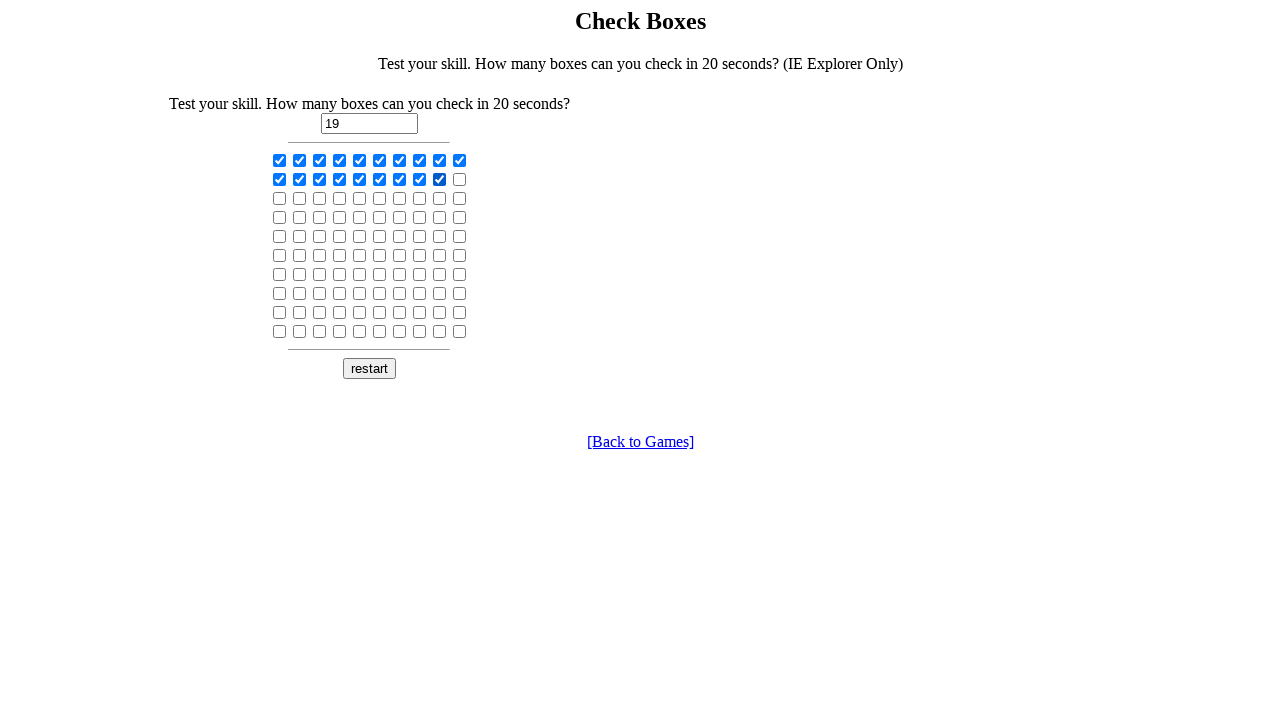

Clicked a checkbox at (460, 179) on input[type='checkbox'] >> nth=19
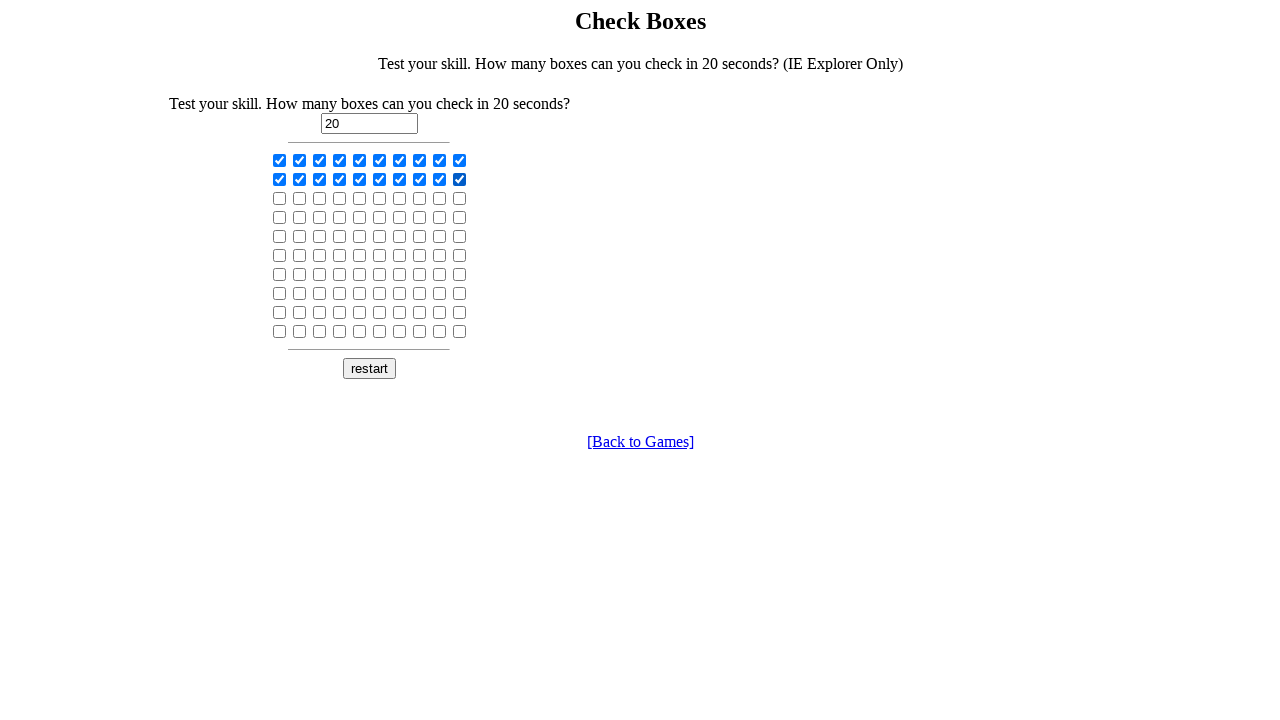

Clicked a checkbox at (280, 198) on input[type='checkbox'] >> nth=20
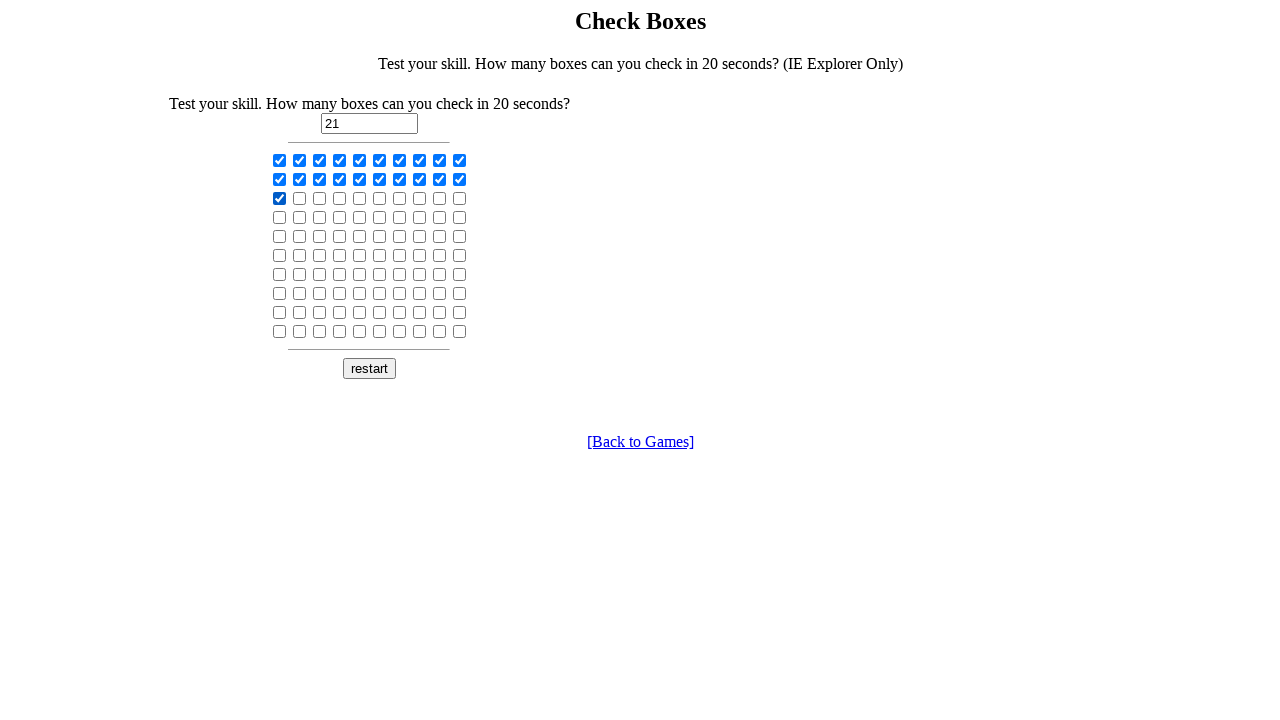

Clicked a checkbox at (300, 198) on input[type='checkbox'] >> nth=21
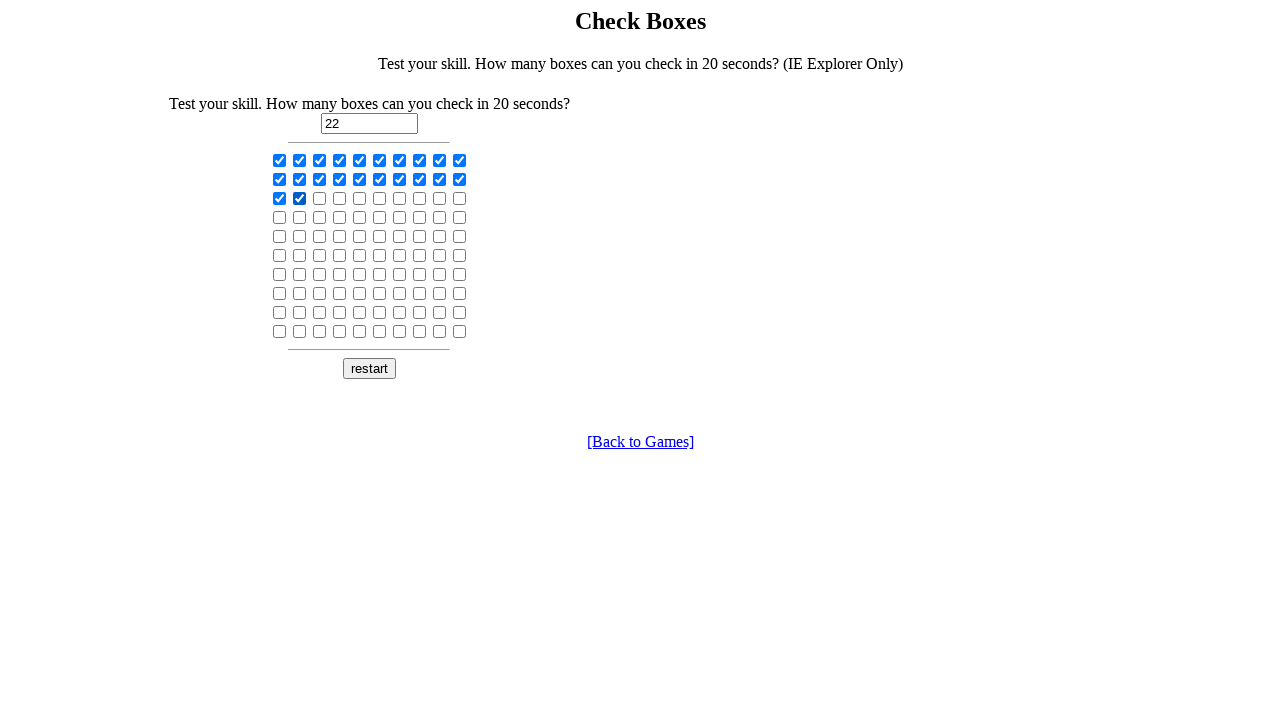

Clicked a checkbox at (320, 198) on input[type='checkbox'] >> nth=22
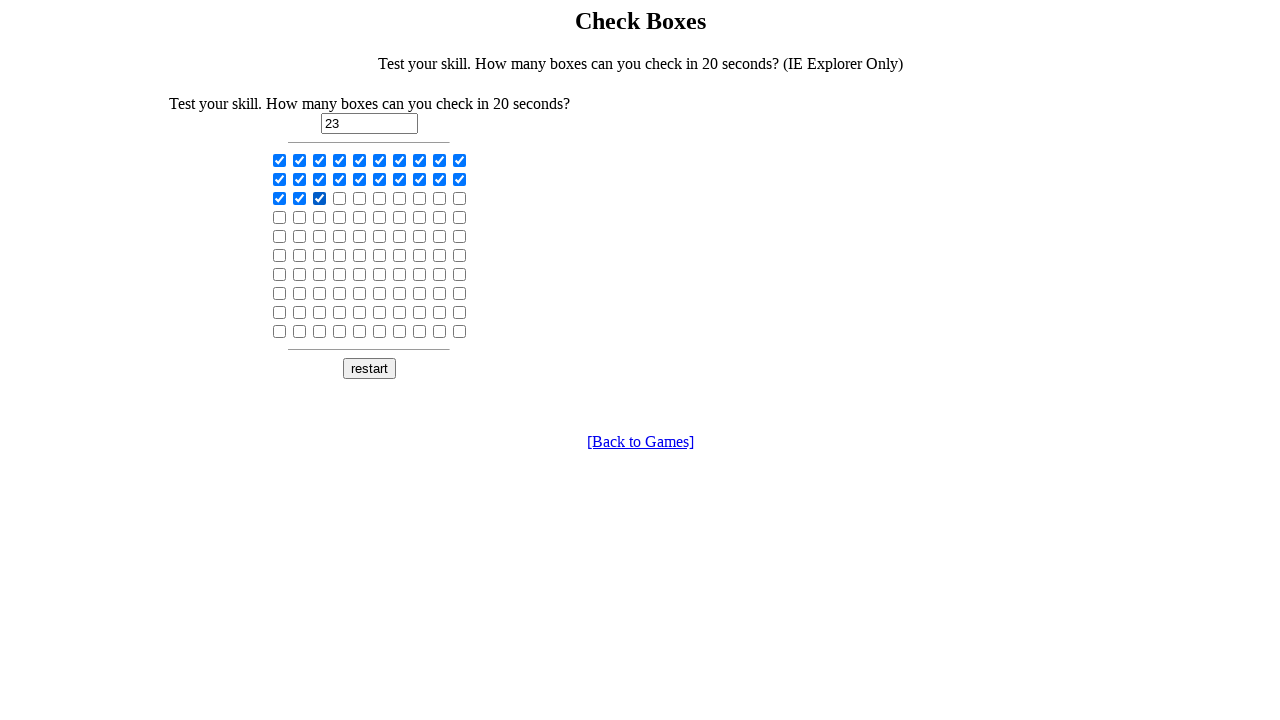

Clicked a checkbox at (340, 198) on input[type='checkbox'] >> nth=23
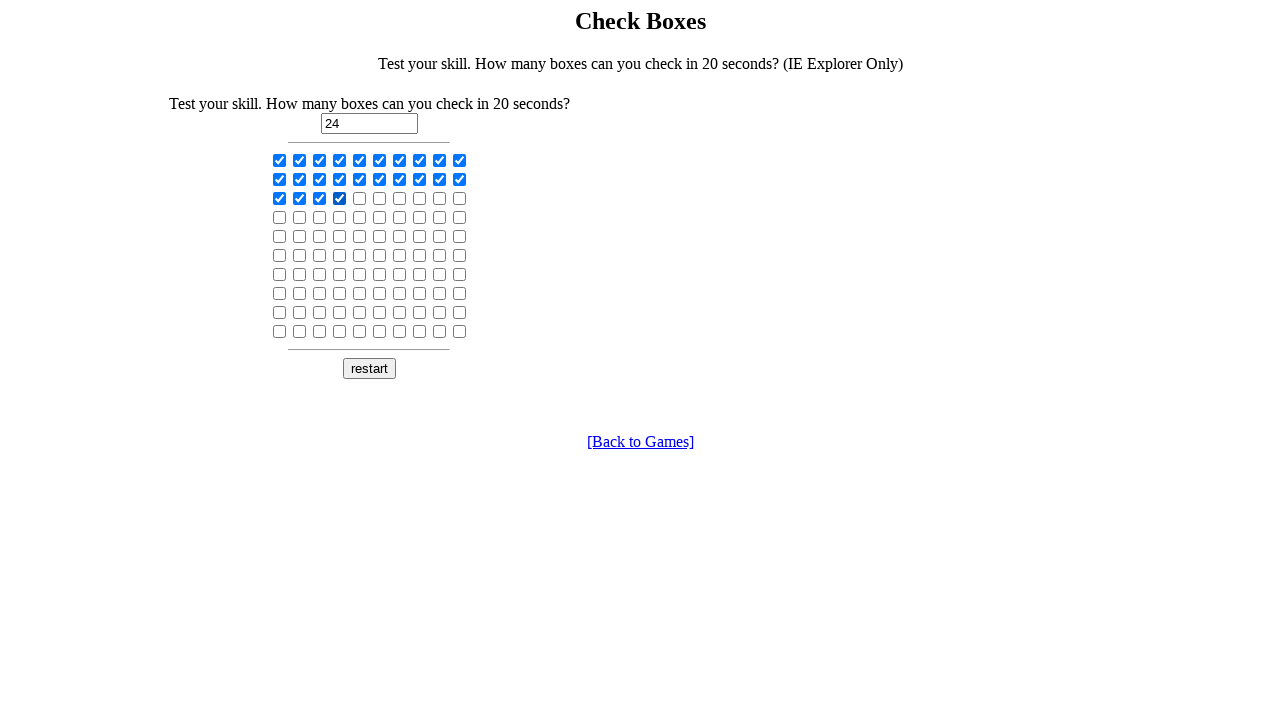

Clicked a checkbox at (360, 198) on input[type='checkbox'] >> nth=24
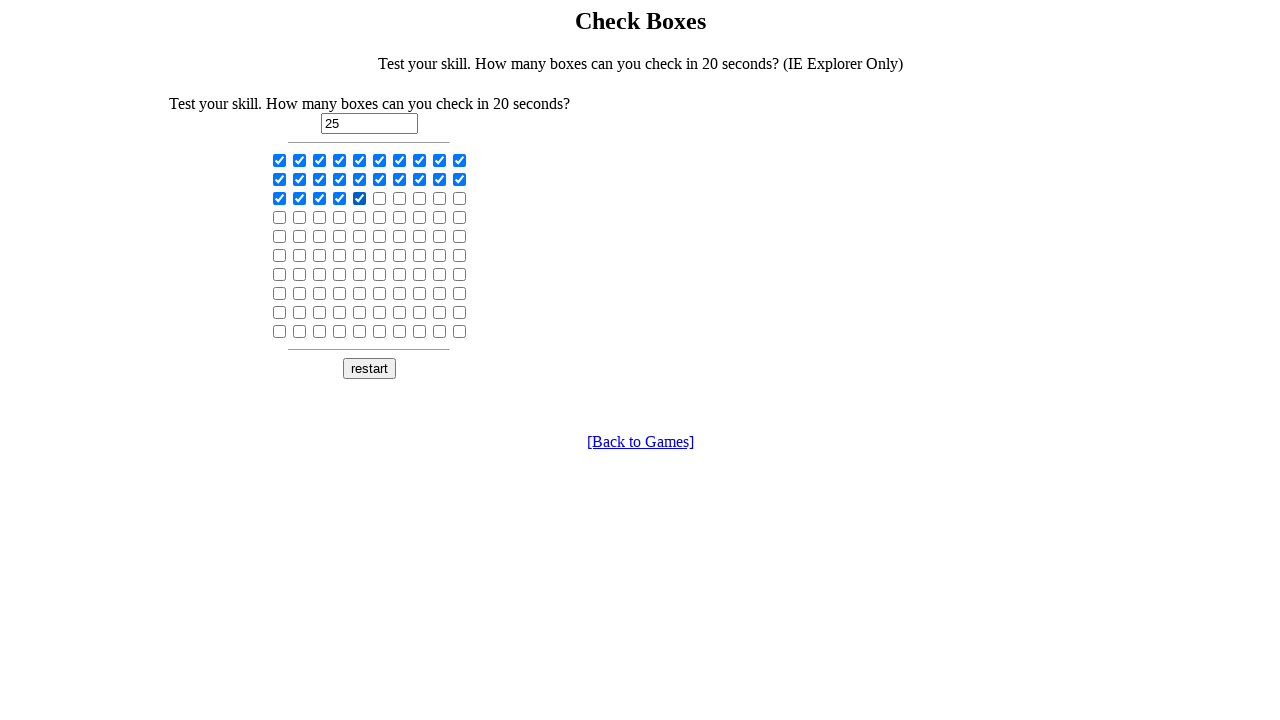

Clicked a checkbox at (380, 198) on input[type='checkbox'] >> nth=25
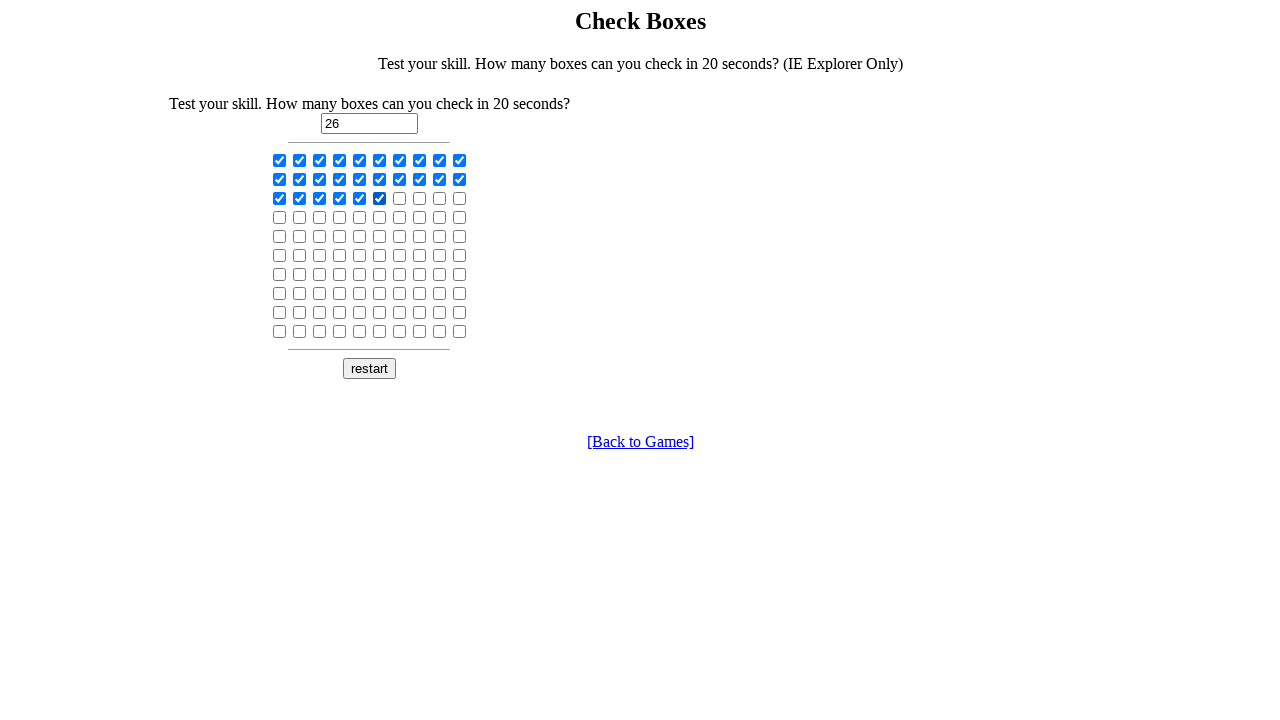

Clicked a checkbox at (400, 198) on input[type='checkbox'] >> nth=26
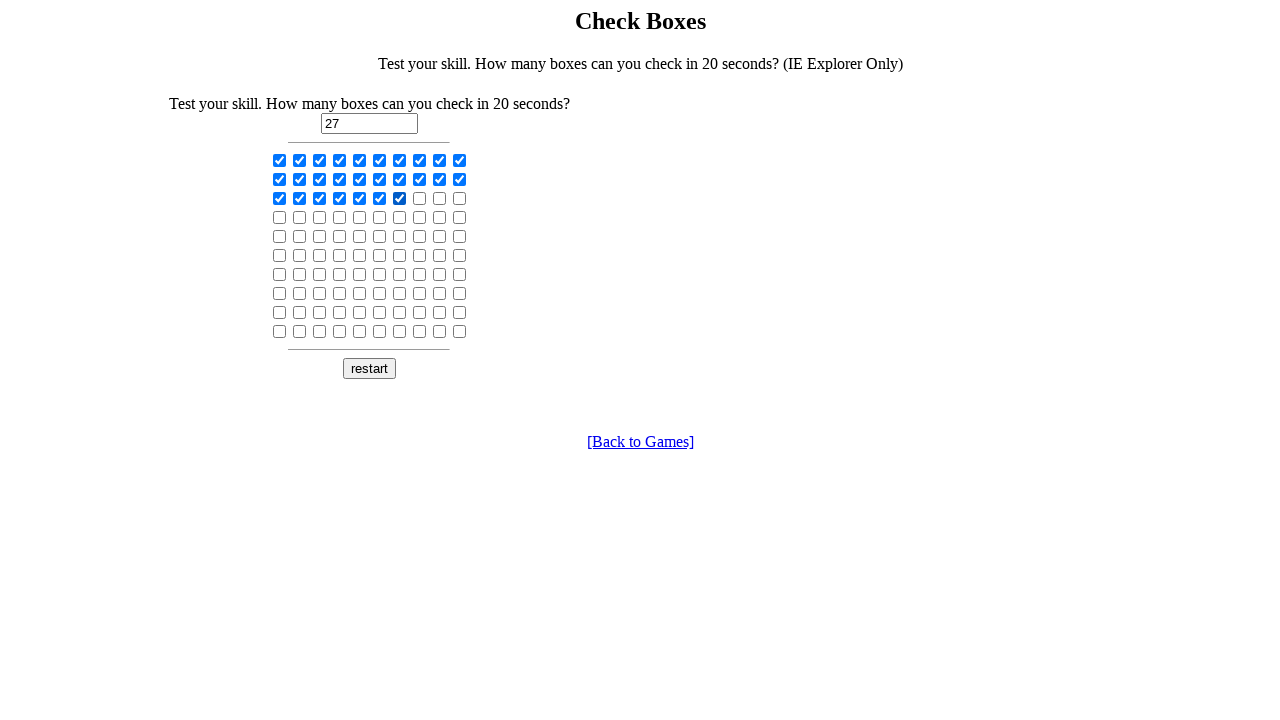

Clicked a checkbox at (420, 198) on input[type='checkbox'] >> nth=27
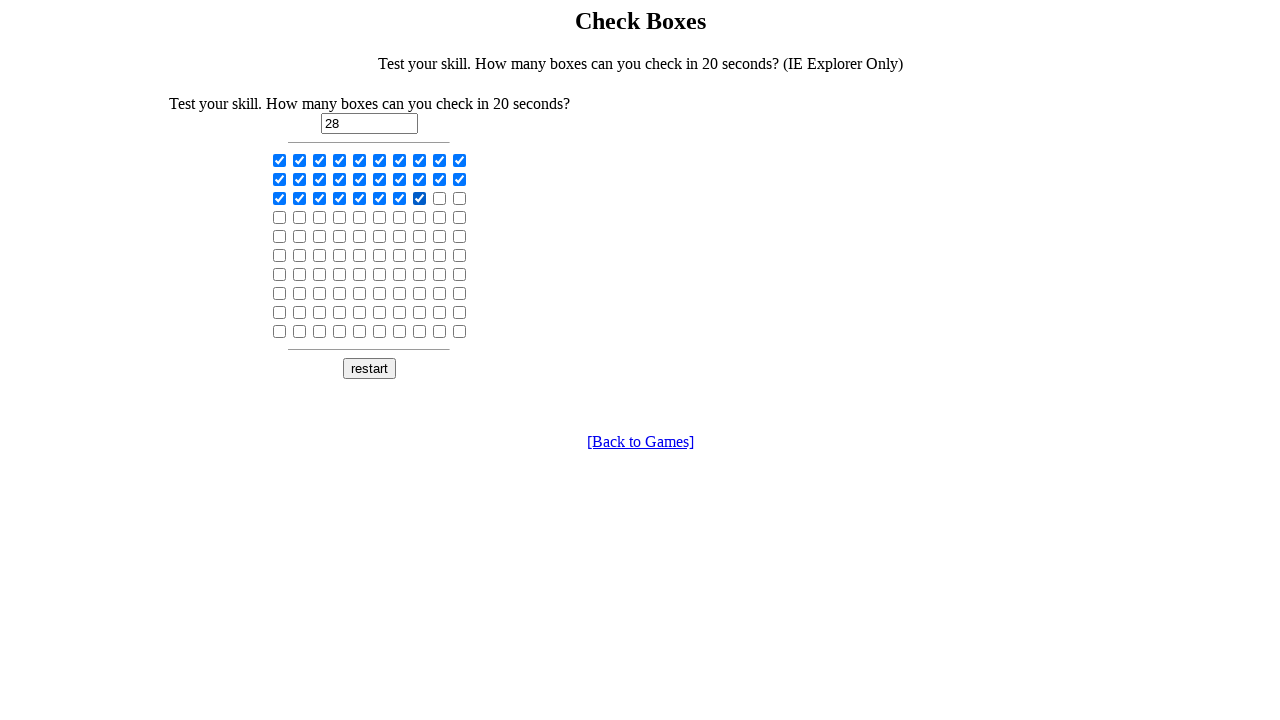

Clicked a checkbox at (440, 198) on input[type='checkbox'] >> nth=28
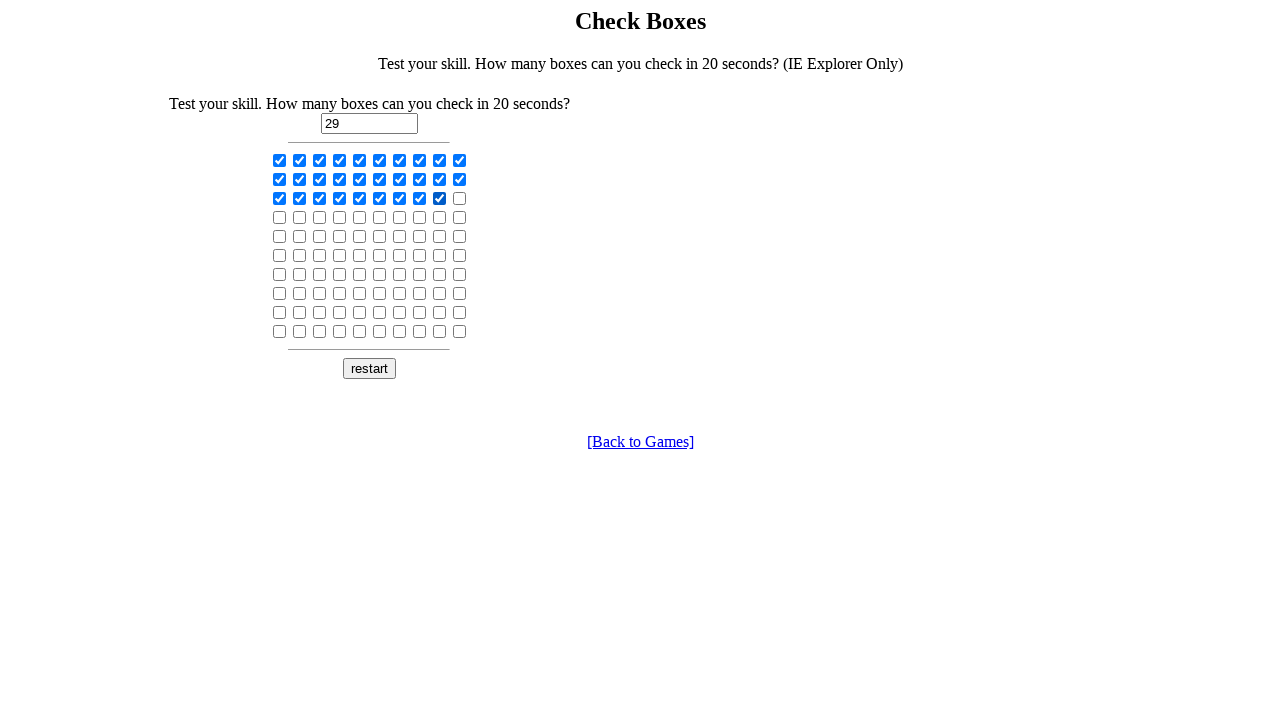

Clicked a checkbox at (460, 198) on input[type='checkbox'] >> nth=29
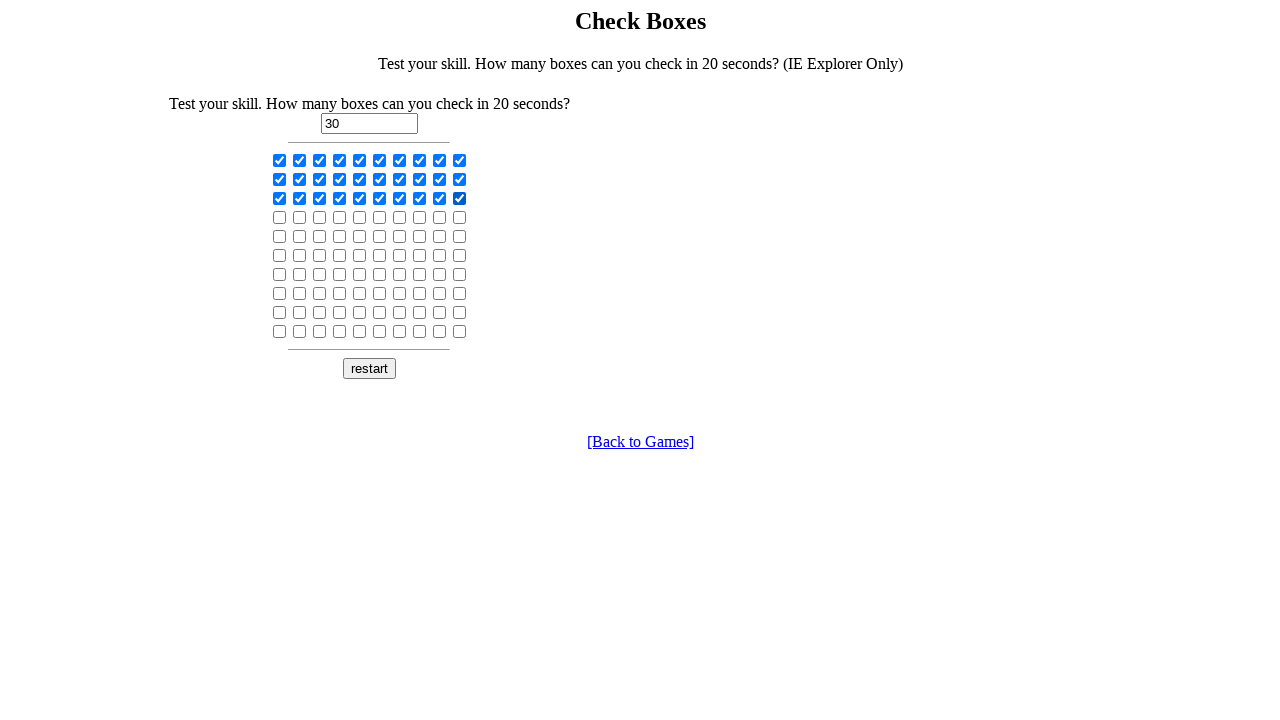

Clicked a checkbox at (280, 217) on input[type='checkbox'] >> nth=30
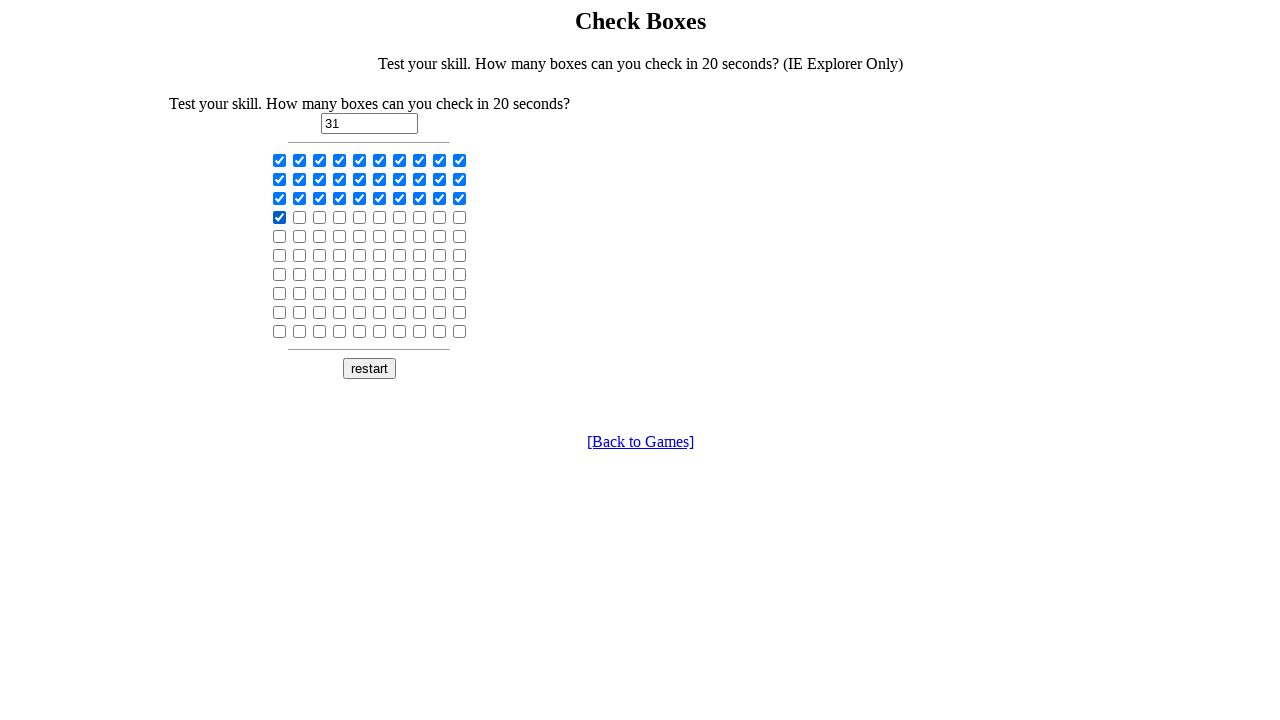

Clicked a checkbox at (300, 217) on input[type='checkbox'] >> nth=31
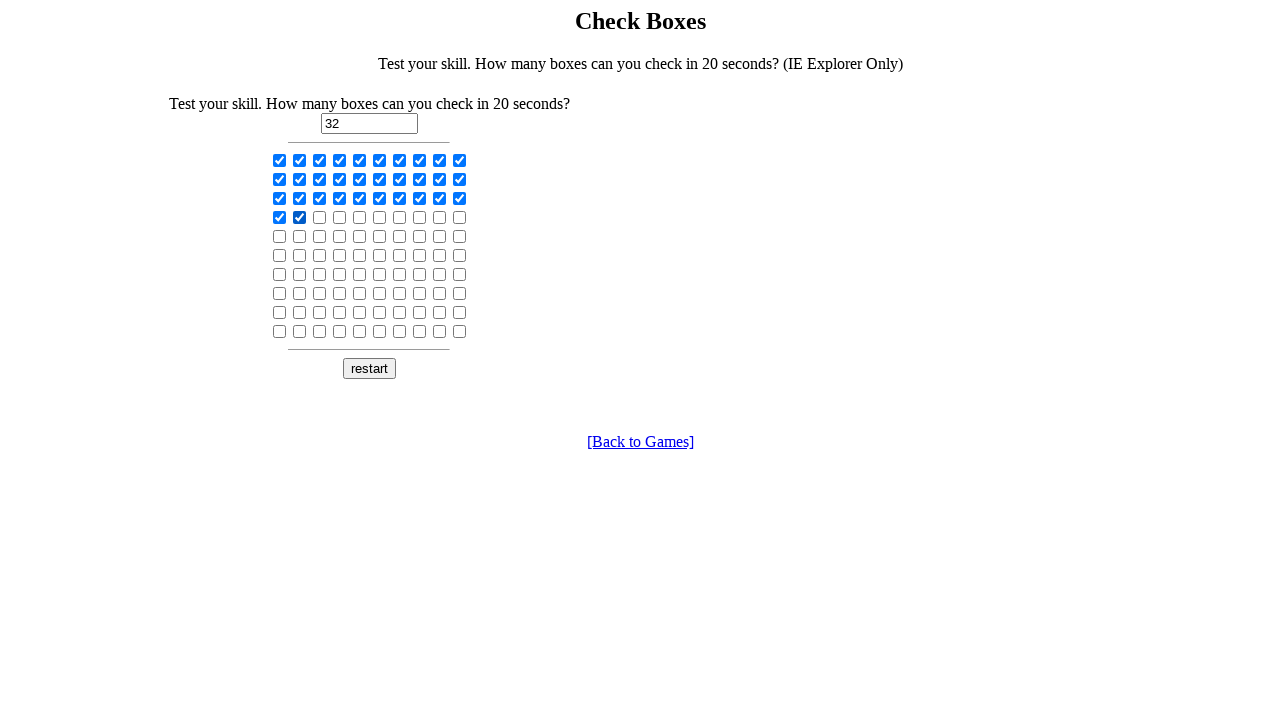

Clicked a checkbox at (320, 217) on input[type='checkbox'] >> nth=32
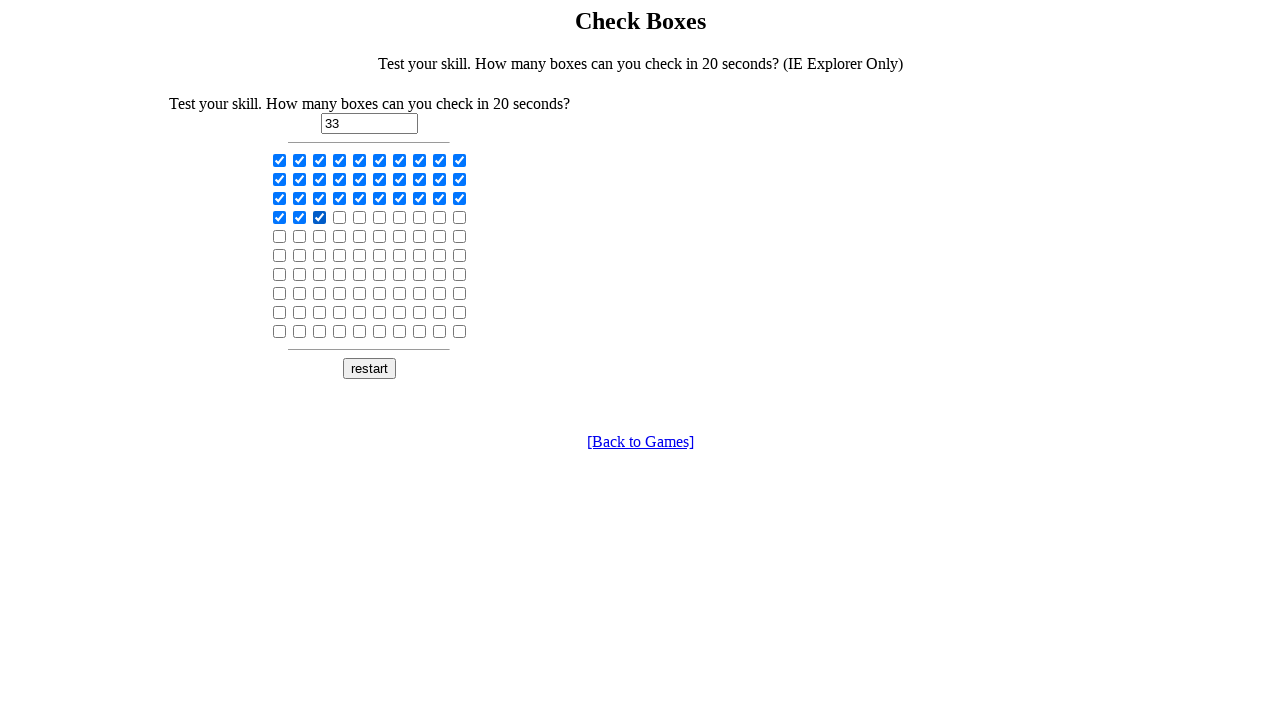

Clicked a checkbox at (340, 217) on input[type='checkbox'] >> nth=33
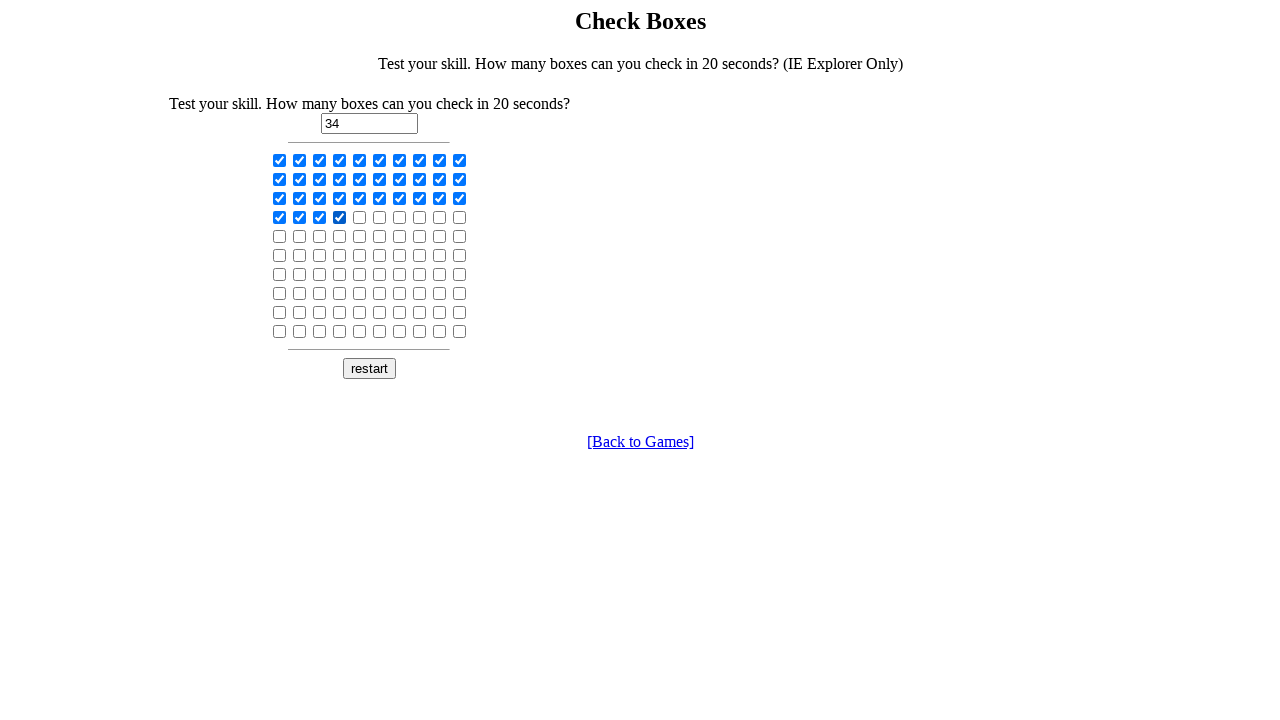

Clicked a checkbox at (360, 217) on input[type='checkbox'] >> nth=34
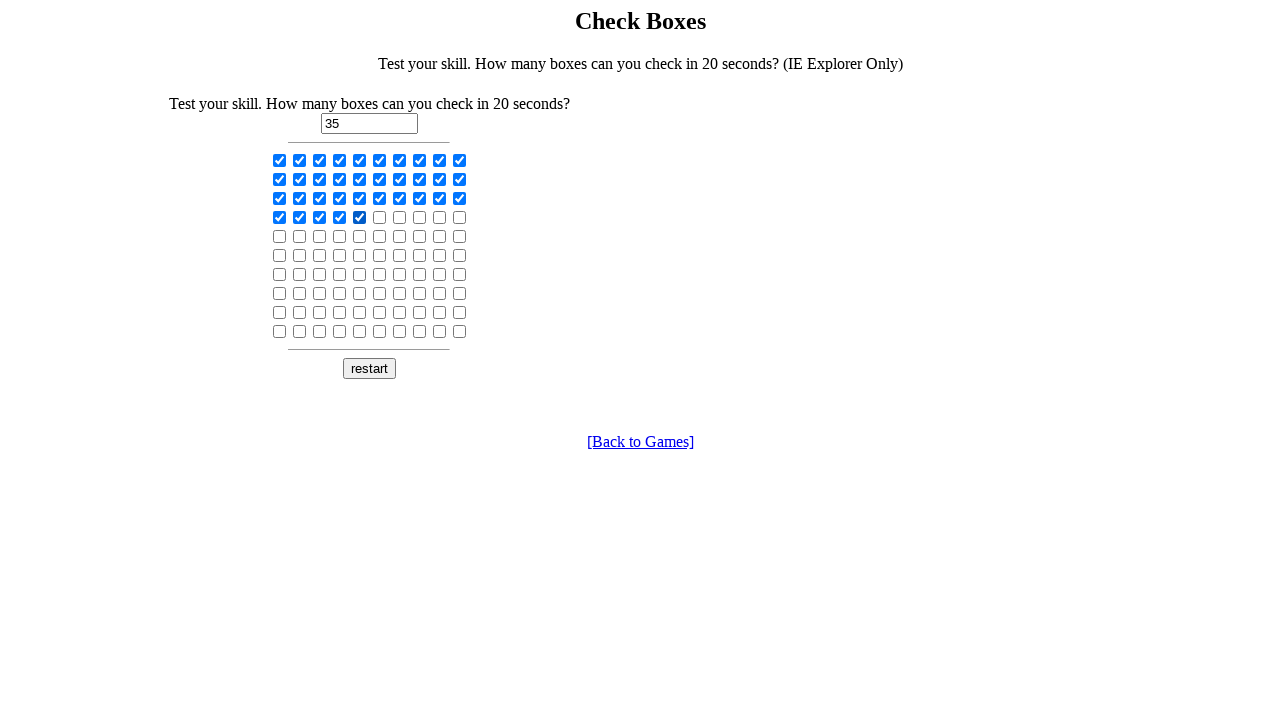

Clicked a checkbox at (380, 217) on input[type='checkbox'] >> nth=35
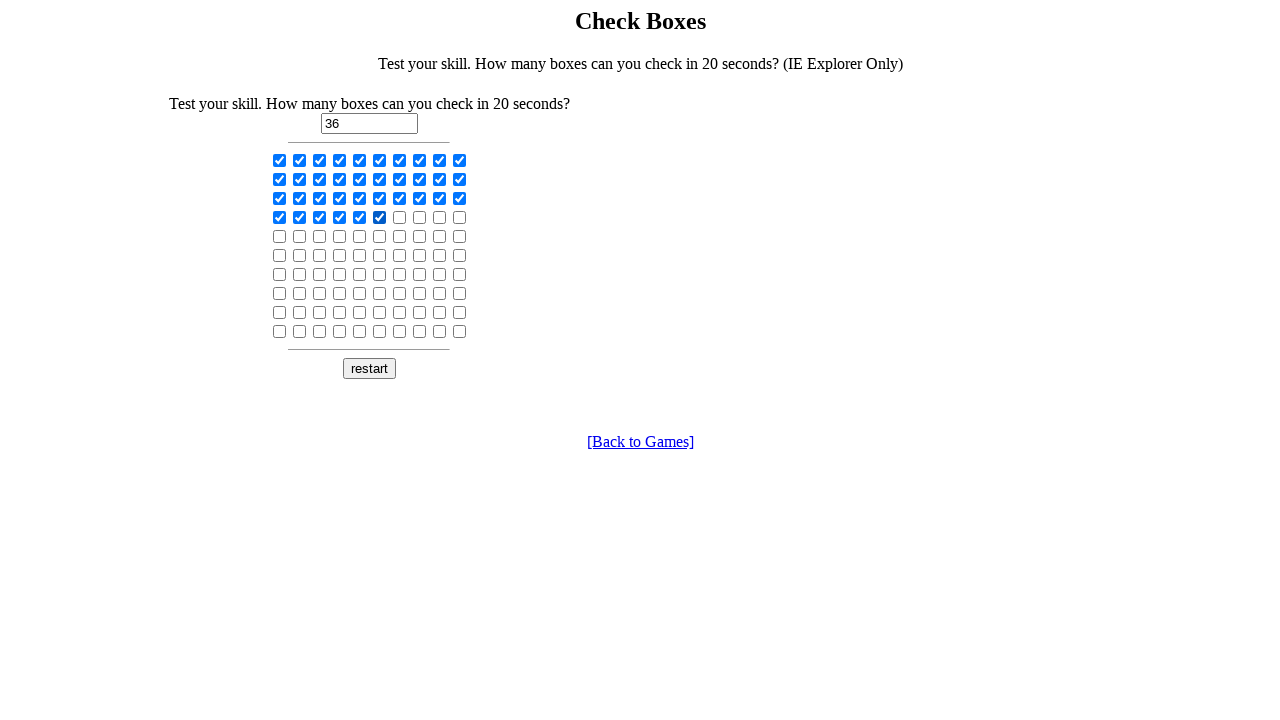

Clicked a checkbox at (400, 217) on input[type='checkbox'] >> nth=36
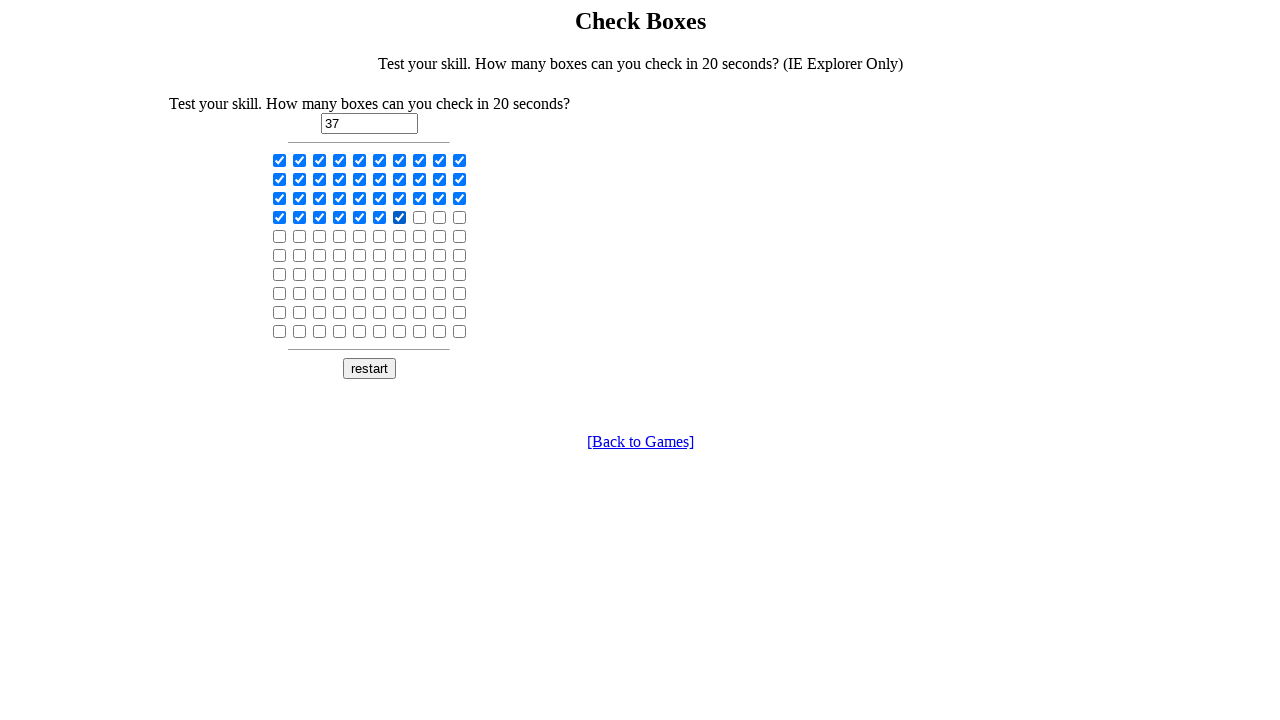

Clicked a checkbox at (420, 217) on input[type='checkbox'] >> nth=37
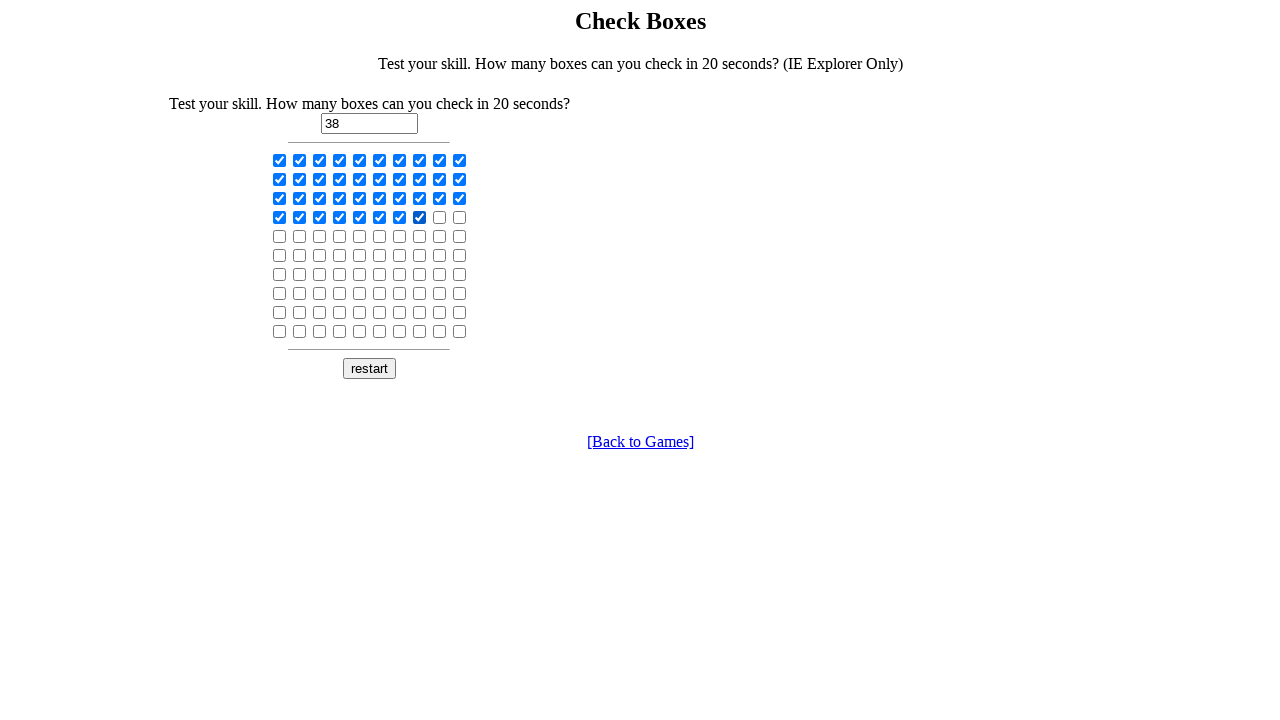

Clicked a checkbox at (440, 217) on input[type='checkbox'] >> nth=38
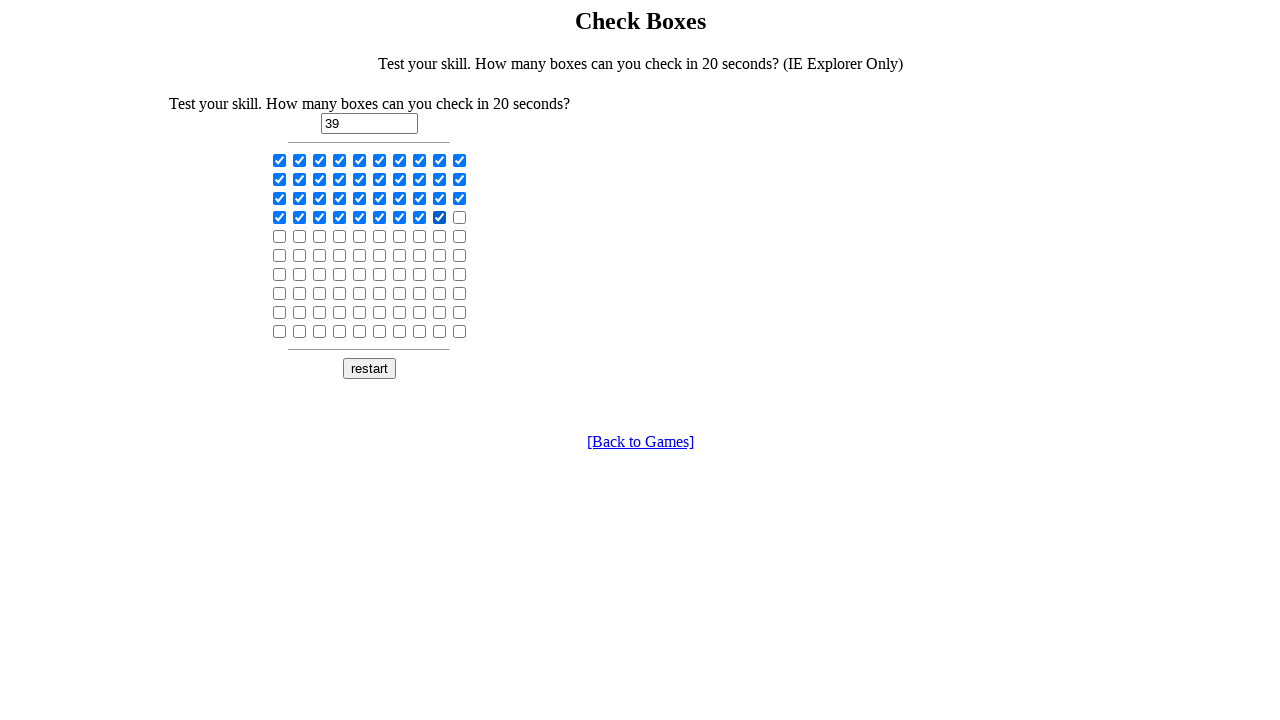

Clicked a checkbox at (460, 217) on input[type='checkbox'] >> nth=39
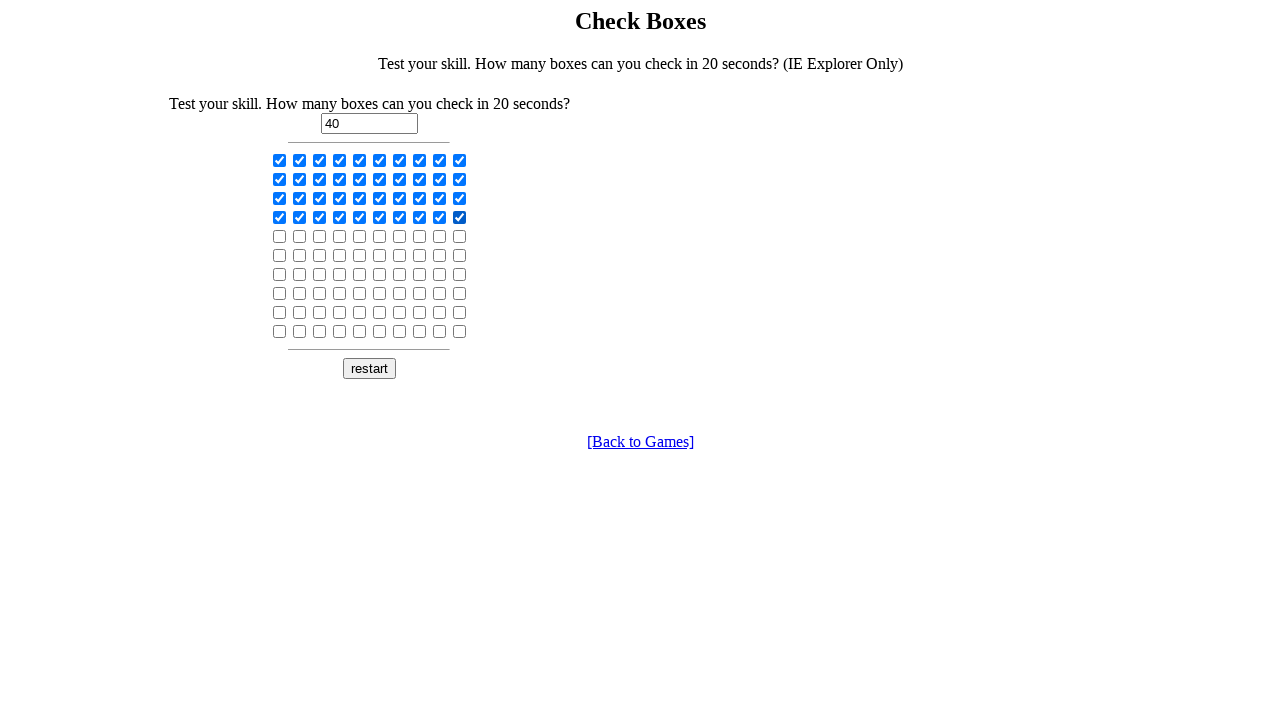

Clicked a checkbox at (280, 236) on input[type='checkbox'] >> nth=40
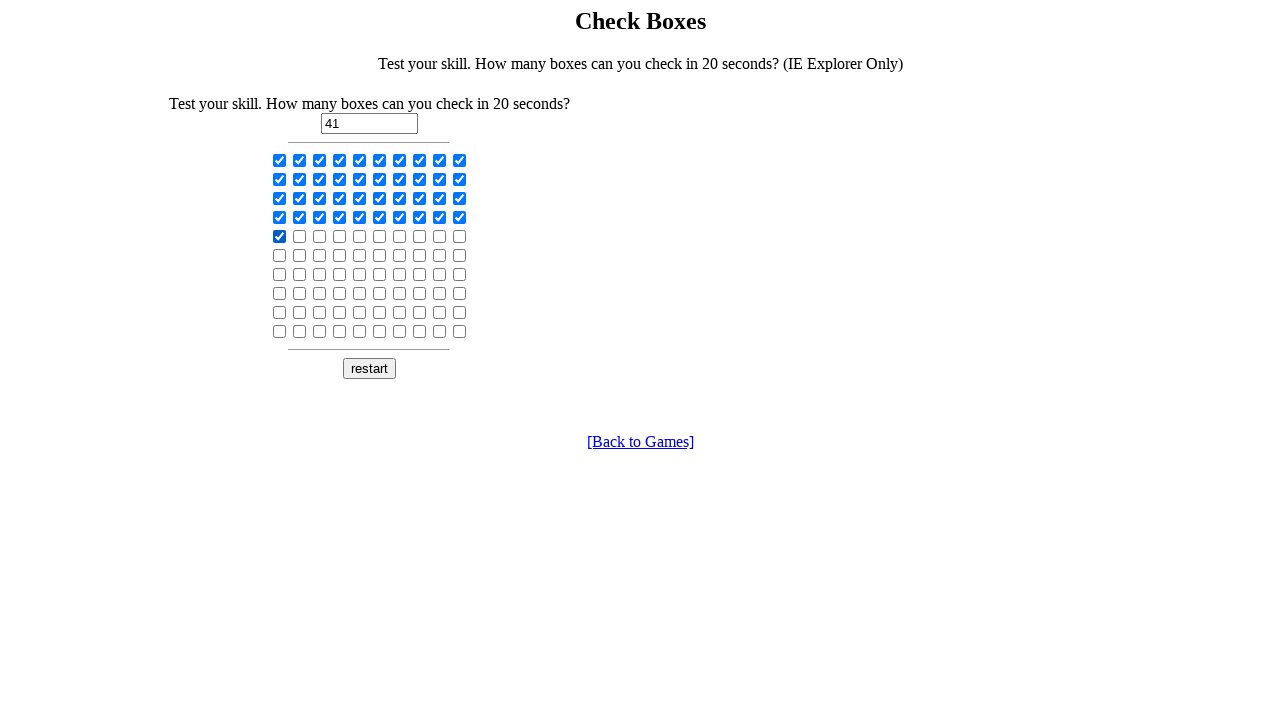

Clicked a checkbox at (300, 236) on input[type='checkbox'] >> nth=41
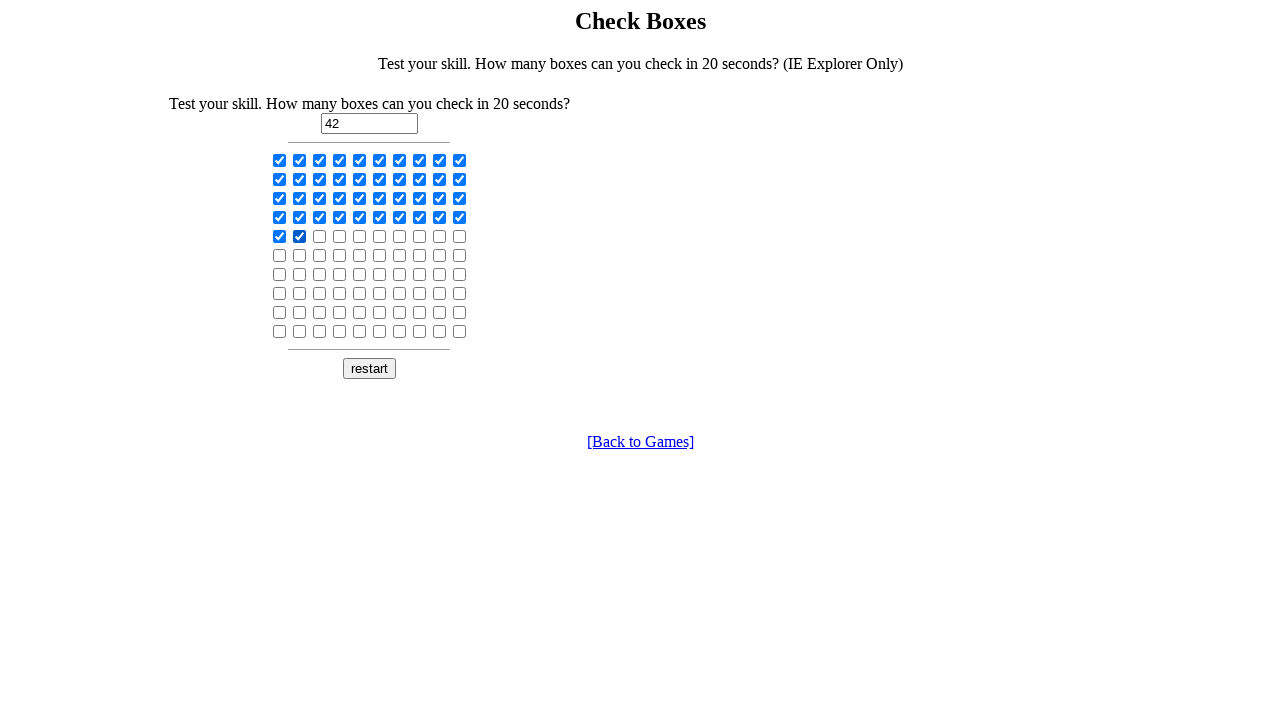

Clicked a checkbox at (320, 236) on input[type='checkbox'] >> nth=42
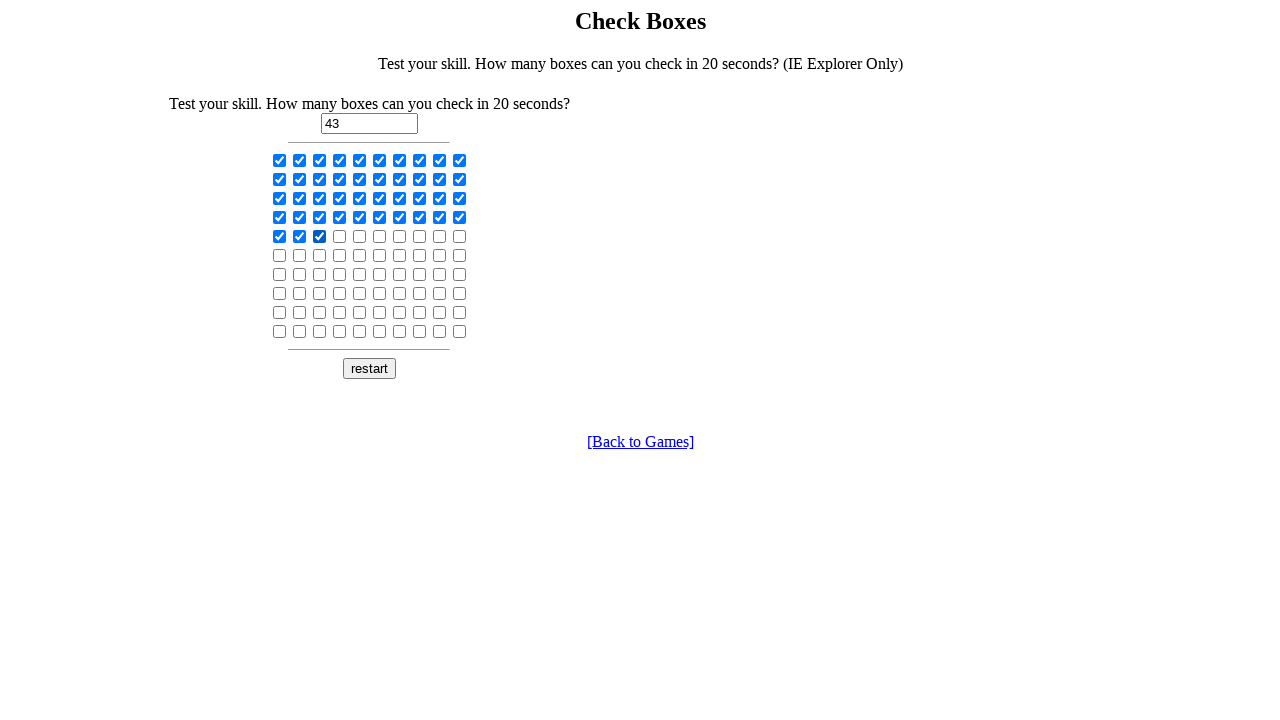

Clicked a checkbox at (340, 236) on input[type='checkbox'] >> nth=43
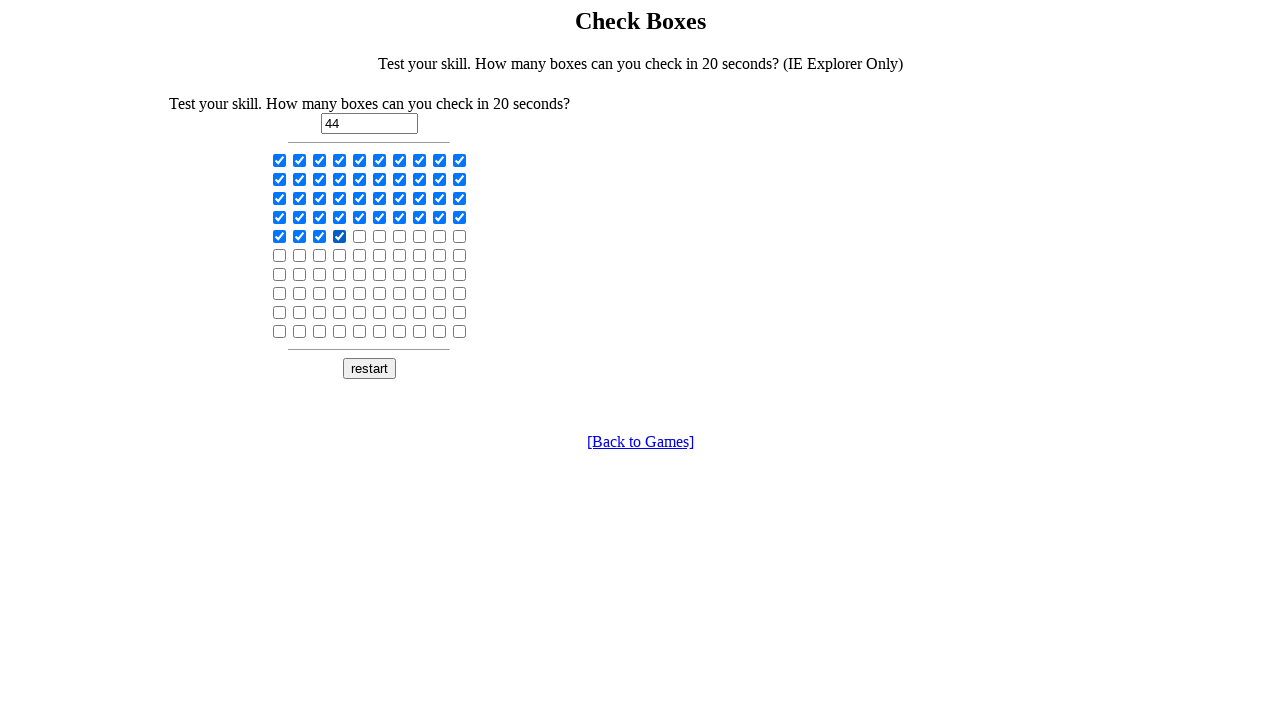

Clicked a checkbox at (360, 236) on input[type='checkbox'] >> nth=44
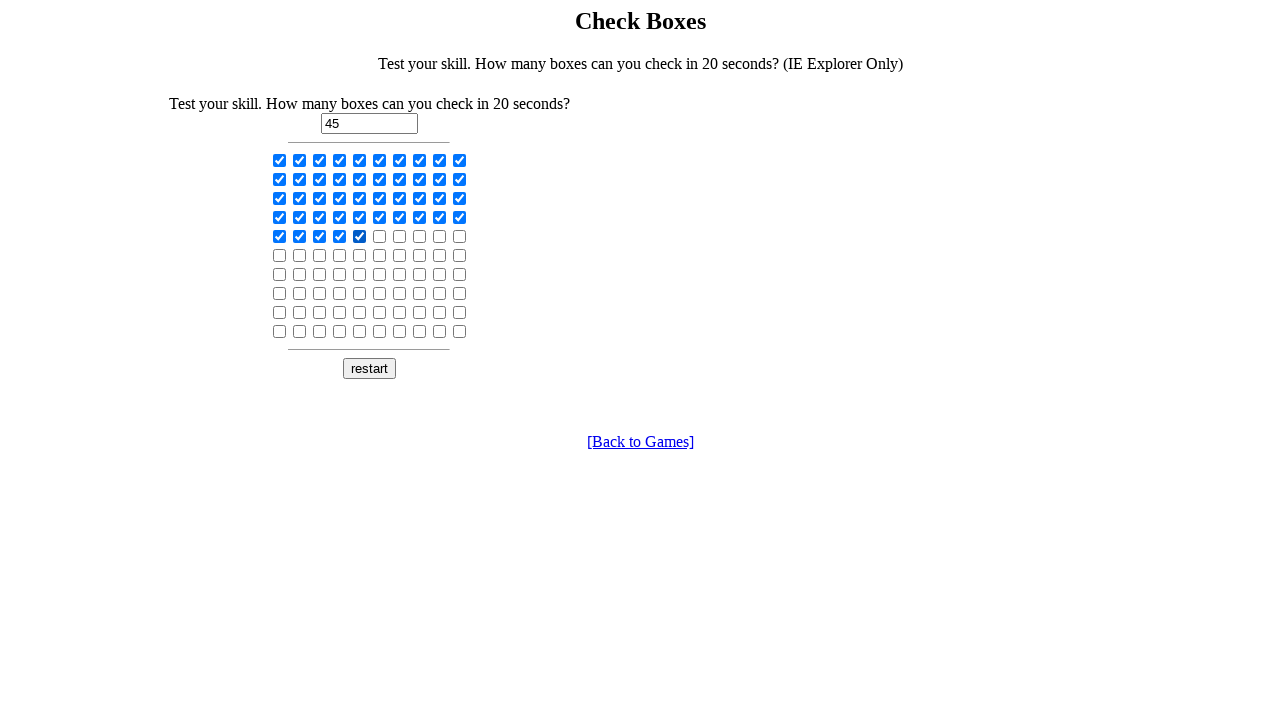

Clicked a checkbox at (380, 236) on input[type='checkbox'] >> nth=45
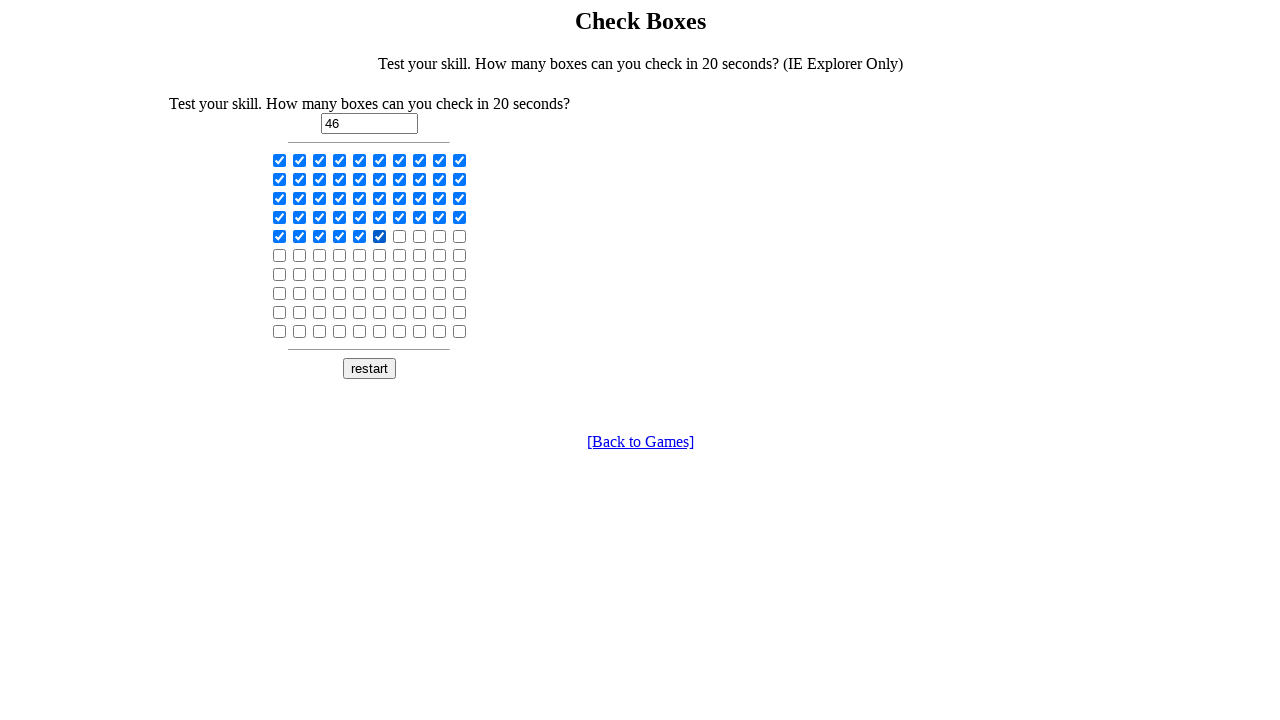

Clicked a checkbox at (400, 236) on input[type='checkbox'] >> nth=46
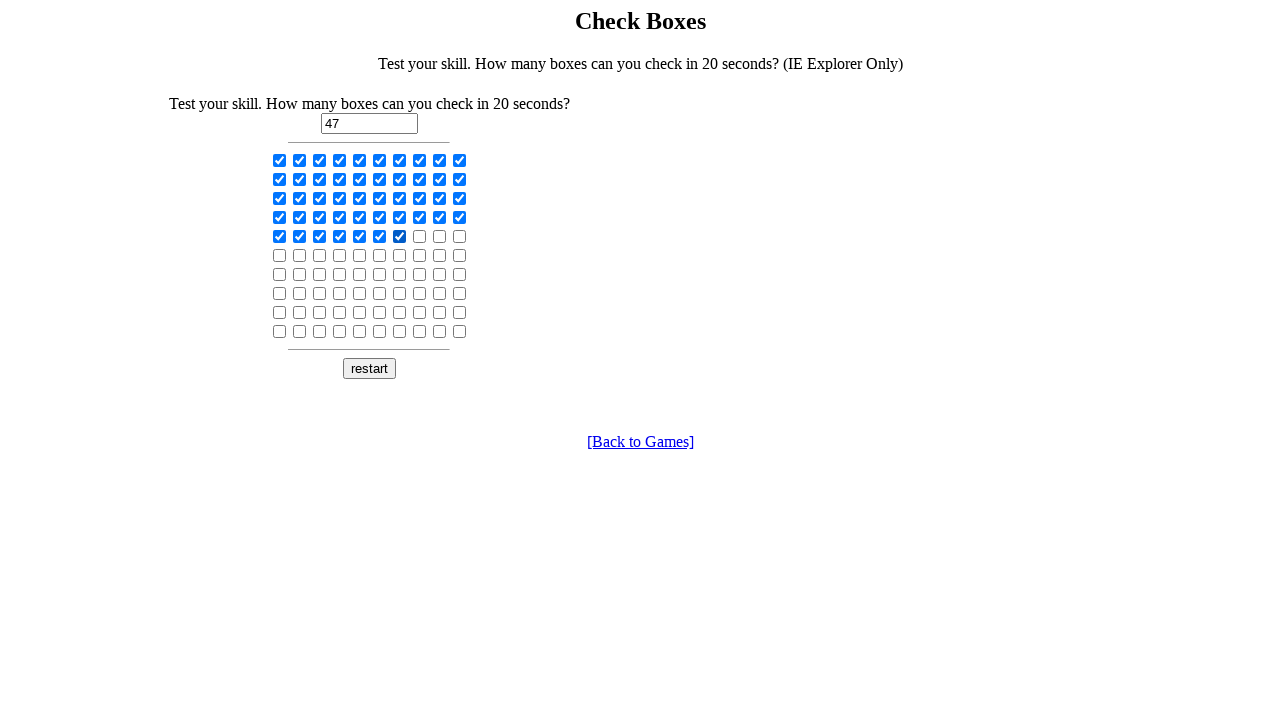

Clicked a checkbox at (420, 236) on input[type='checkbox'] >> nth=47
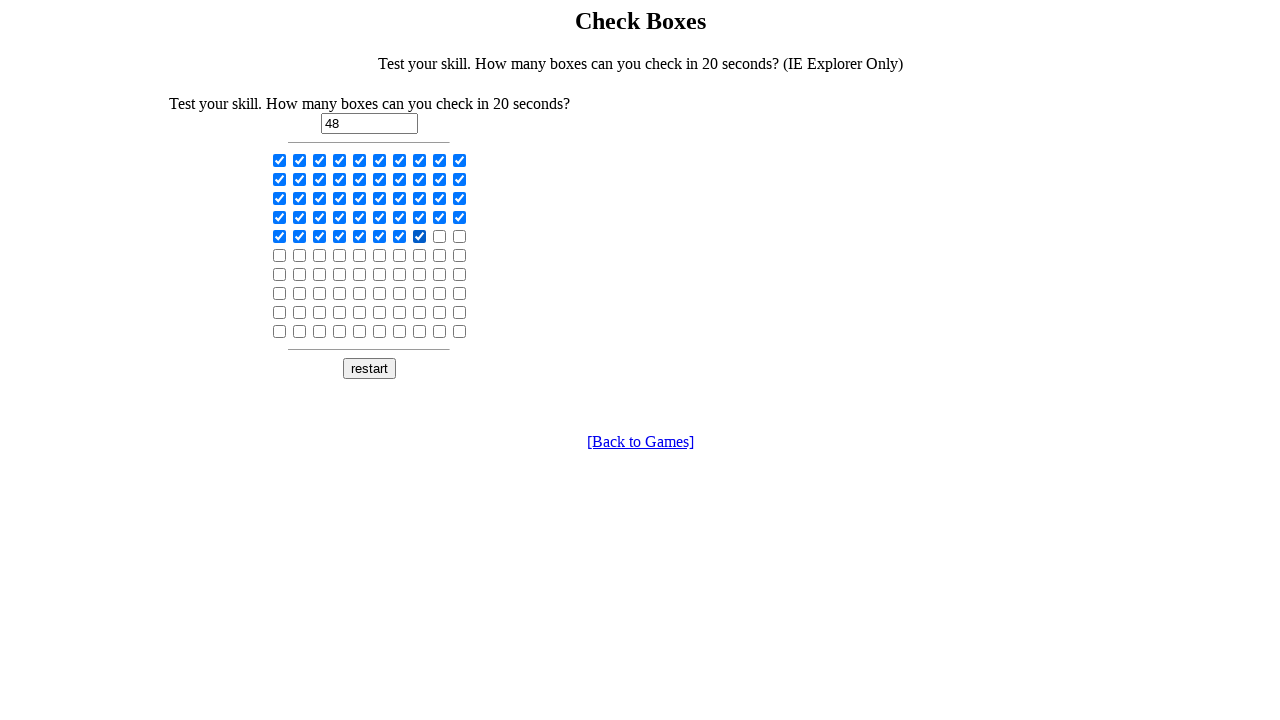

Clicked a checkbox at (440, 236) on input[type='checkbox'] >> nth=48
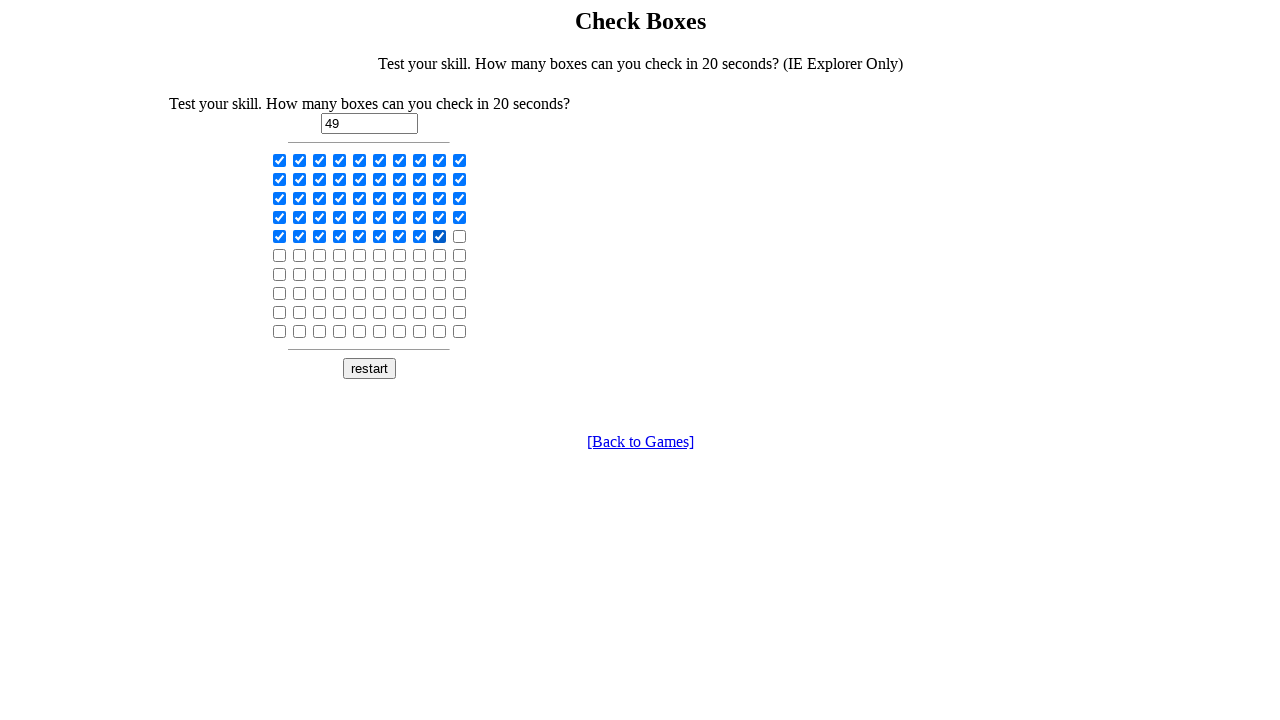

Clicked a checkbox at (460, 236) on input[type='checkbox'] >> nth=49
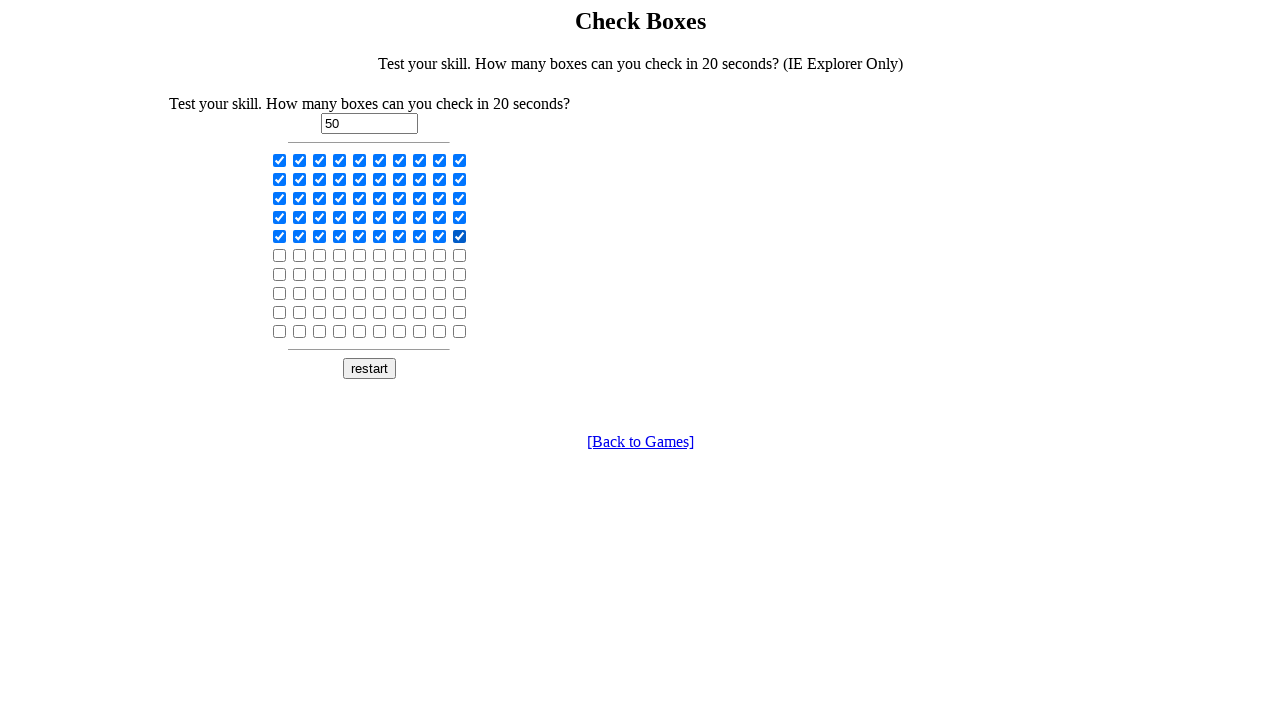

Clicked a checkbox at (280, 255) on input[type='checkbox'] >> nth=50
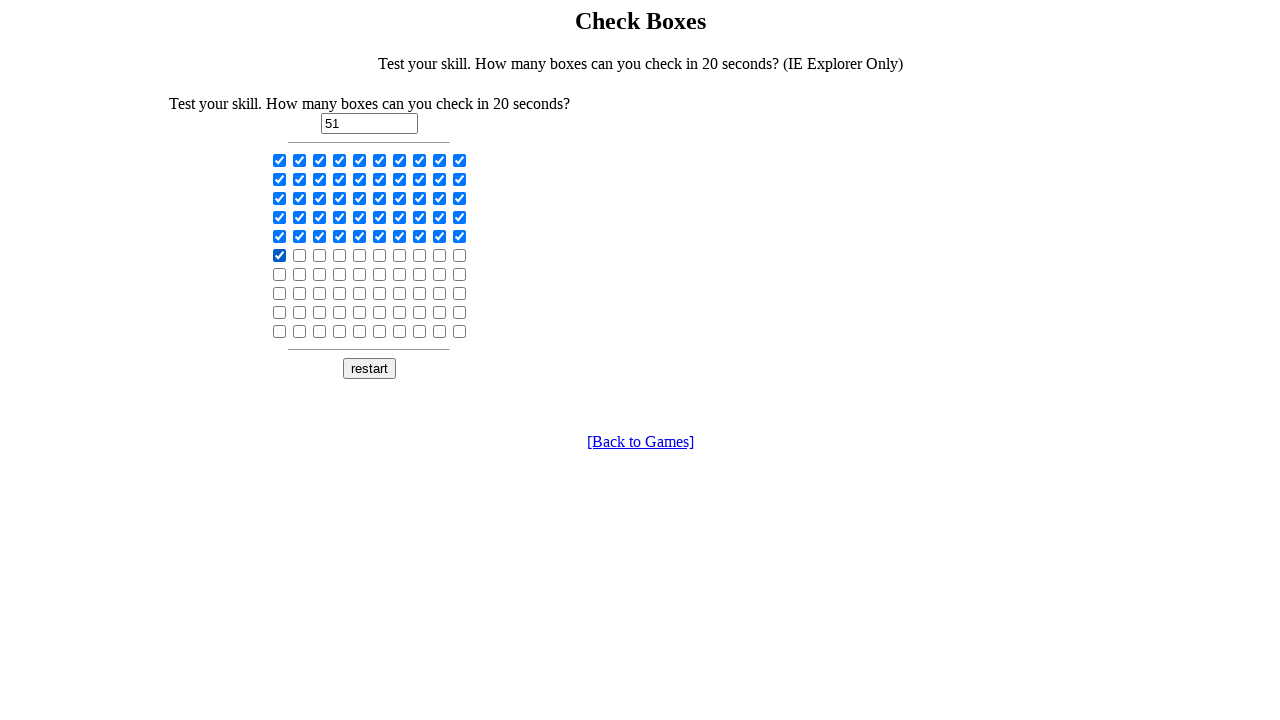

Clicked a checkbox at (300, 255) on input[type='checkbox'] >> nth=51
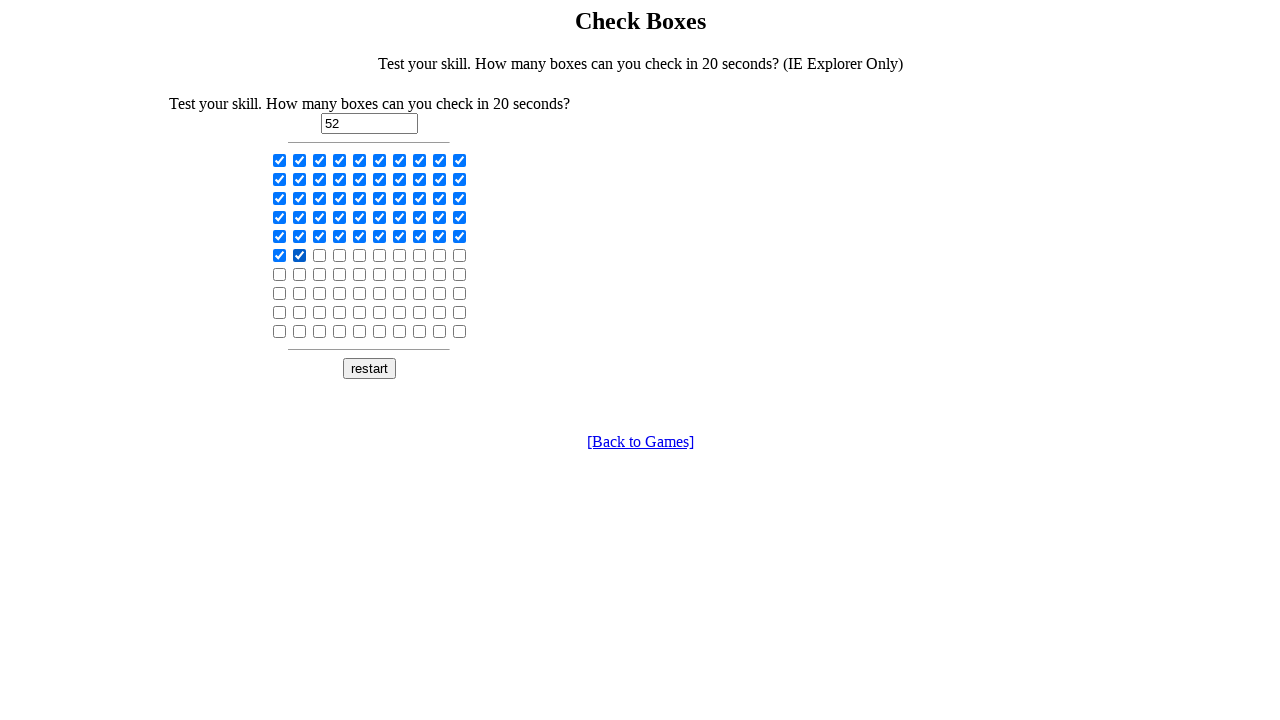

Clicked a checkbox at (320, 255) on input[type='checkbox'] >> nth=52
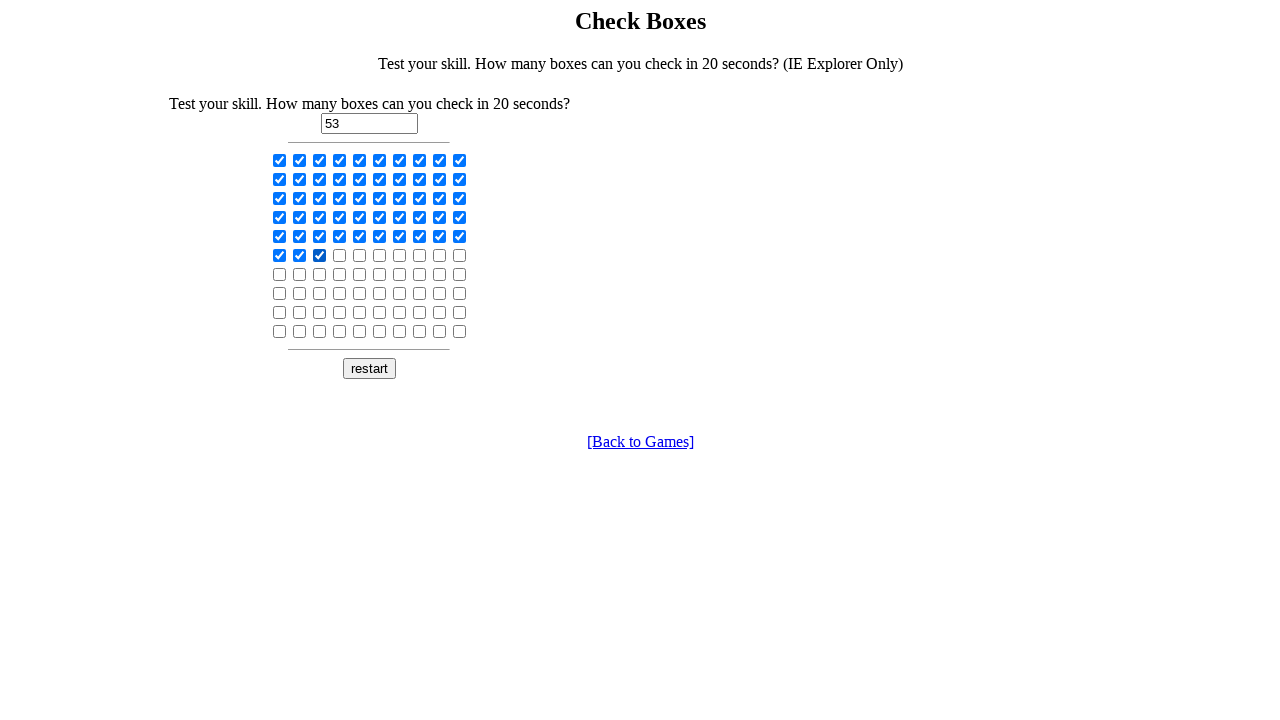

Clicked a checkbox at (340, 255) on input[type='checkbox'] >> nth=53
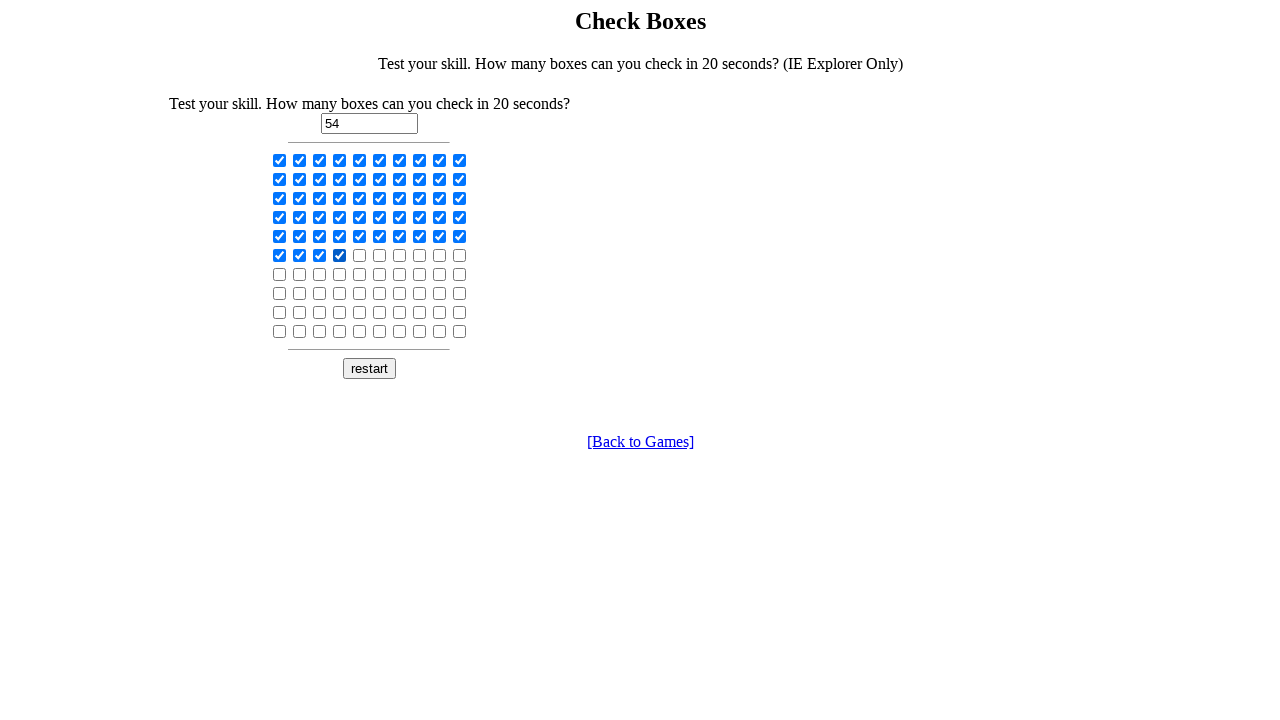

Clicked a checkbox at (360, 255) on input[type='checkbox'] >> nth=54
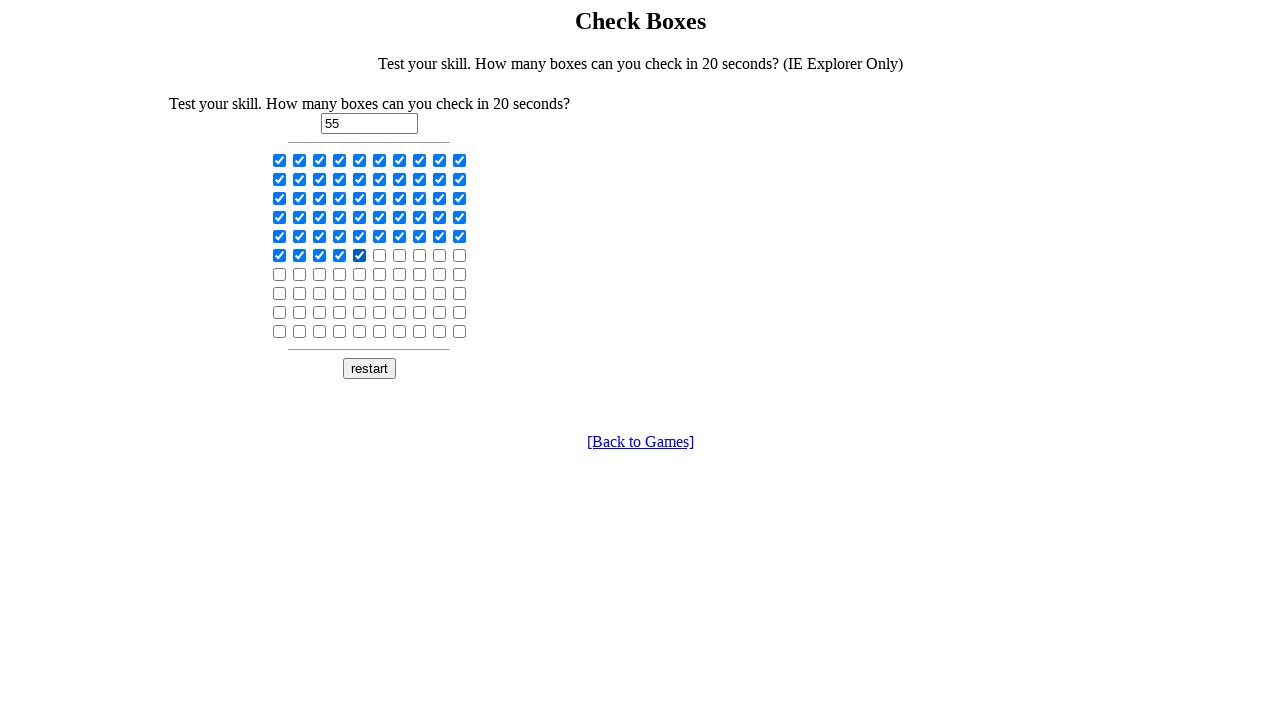

Clicked a checkbox at (380, 255) on input[type='checkbox'] >> nth=55
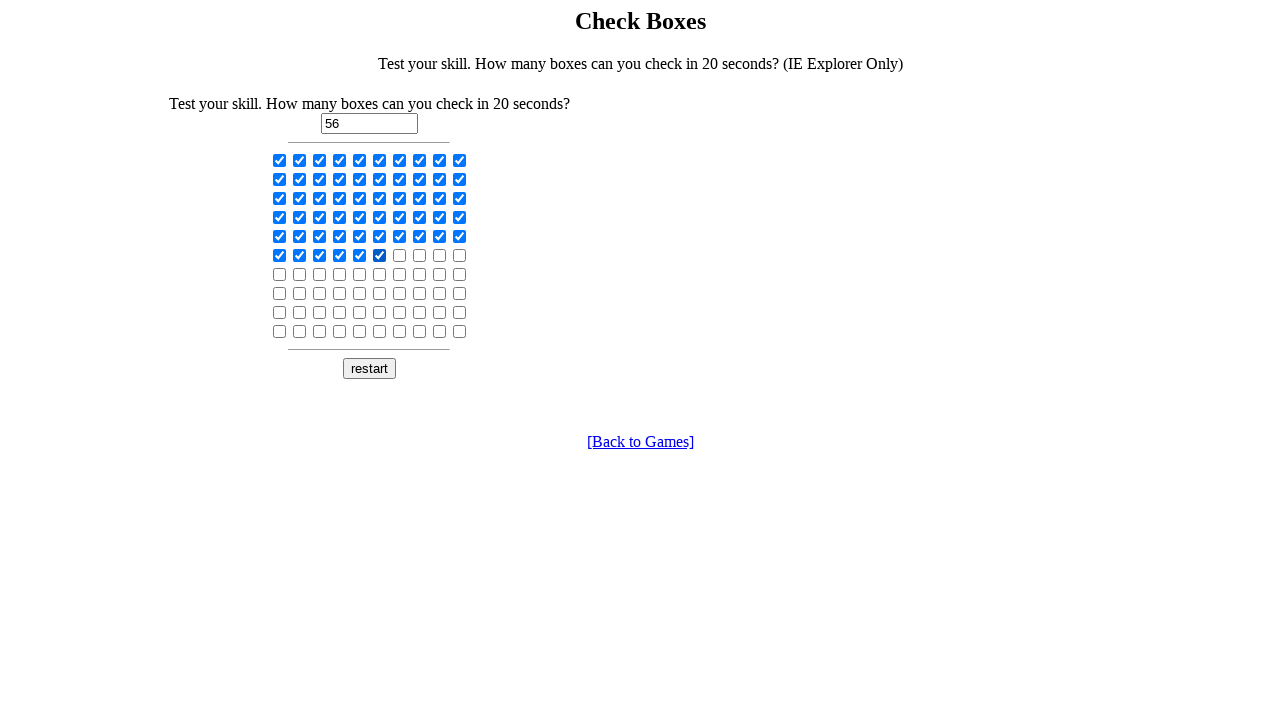

Clicked a checkbox at (400, 255) on input[type='checkbox'] >> nth=56
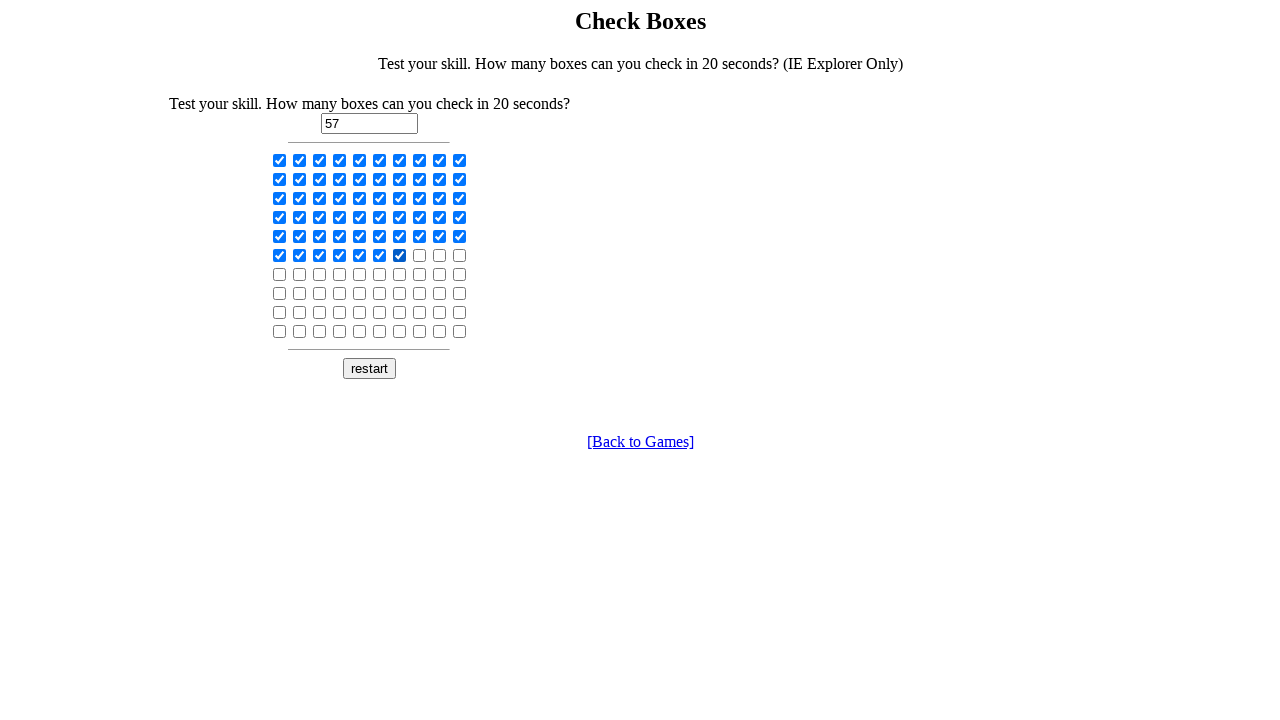

Clicked a checkbox at (420, 255) on input[type='checkbox'] >> nth=57
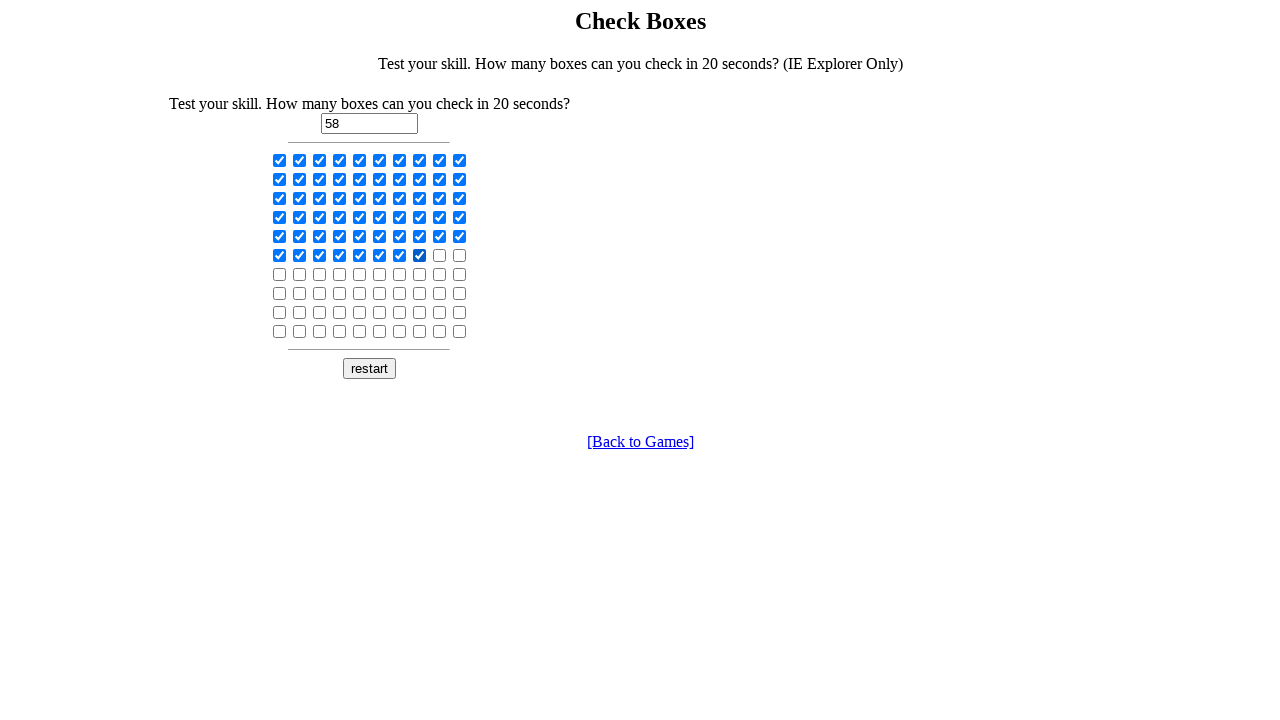

Clicked a checkbox at (440, 255) on input[type='checkbox'] >> nth=58
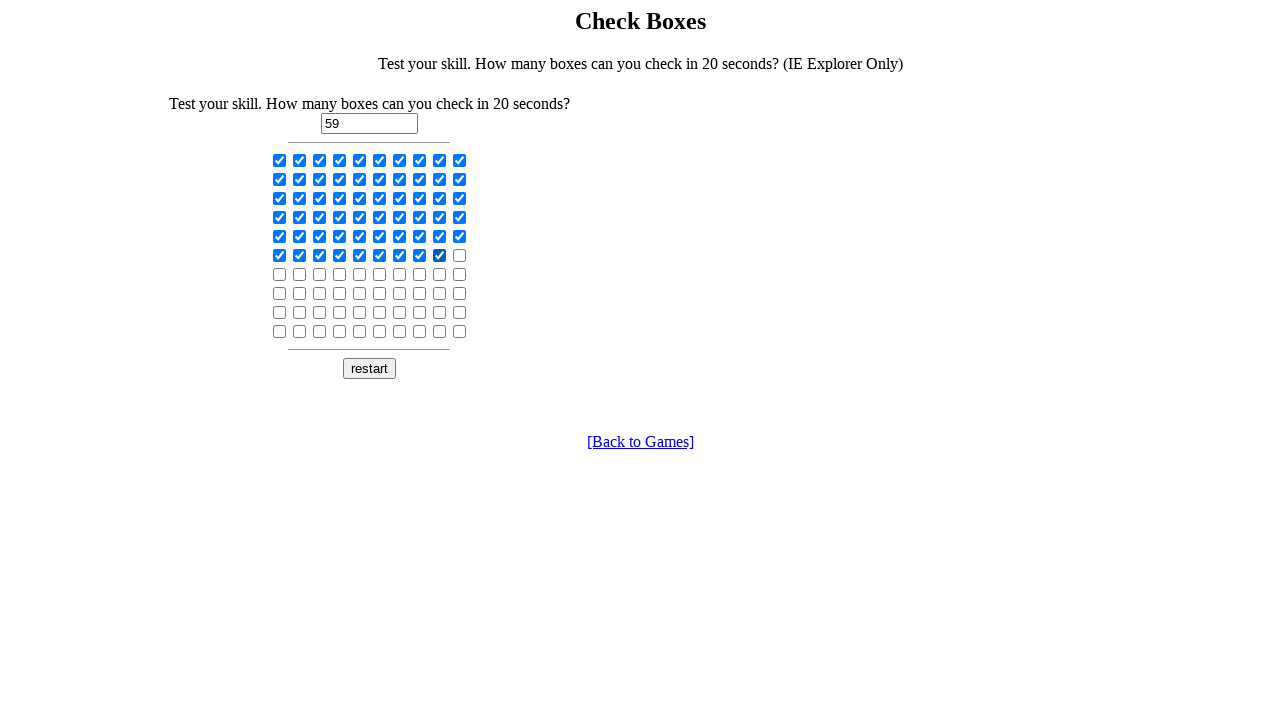

Clicked a checkbox at (460, 255) on input[type='checkbox'] >> nth=59
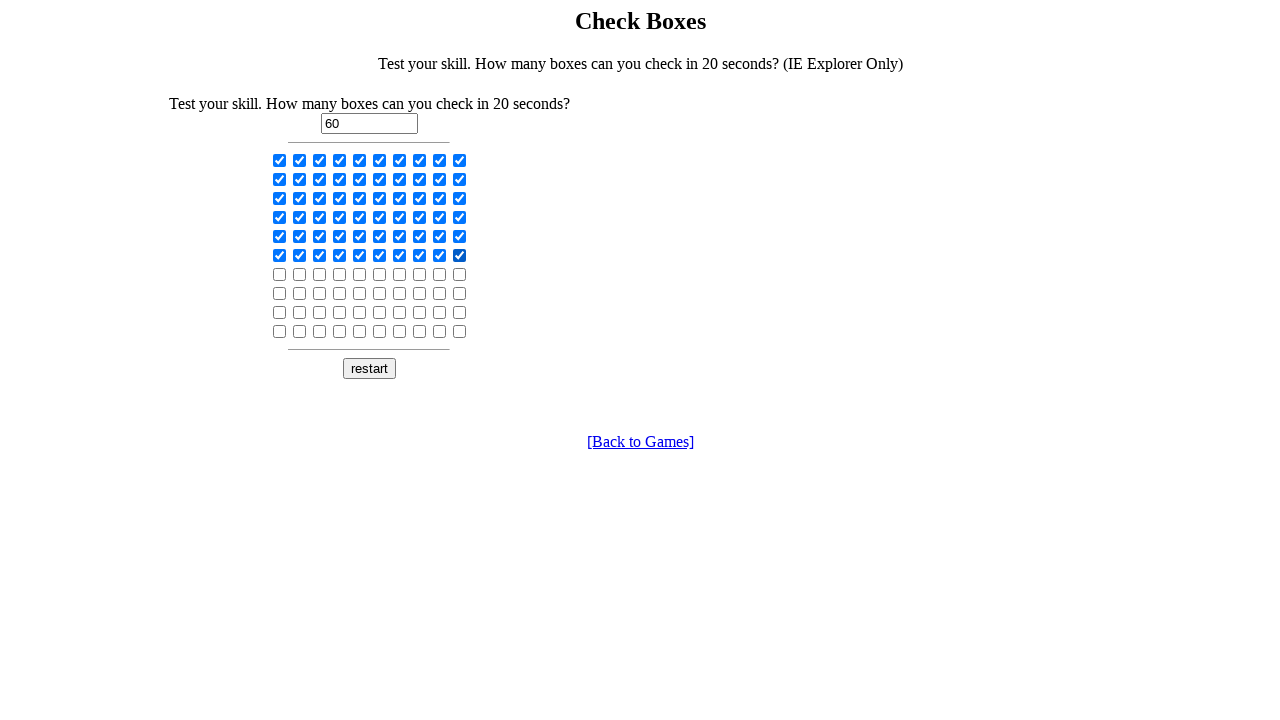

Clicked a checkbox at (280, 274) on input[type='checkbox'] >> nth=60
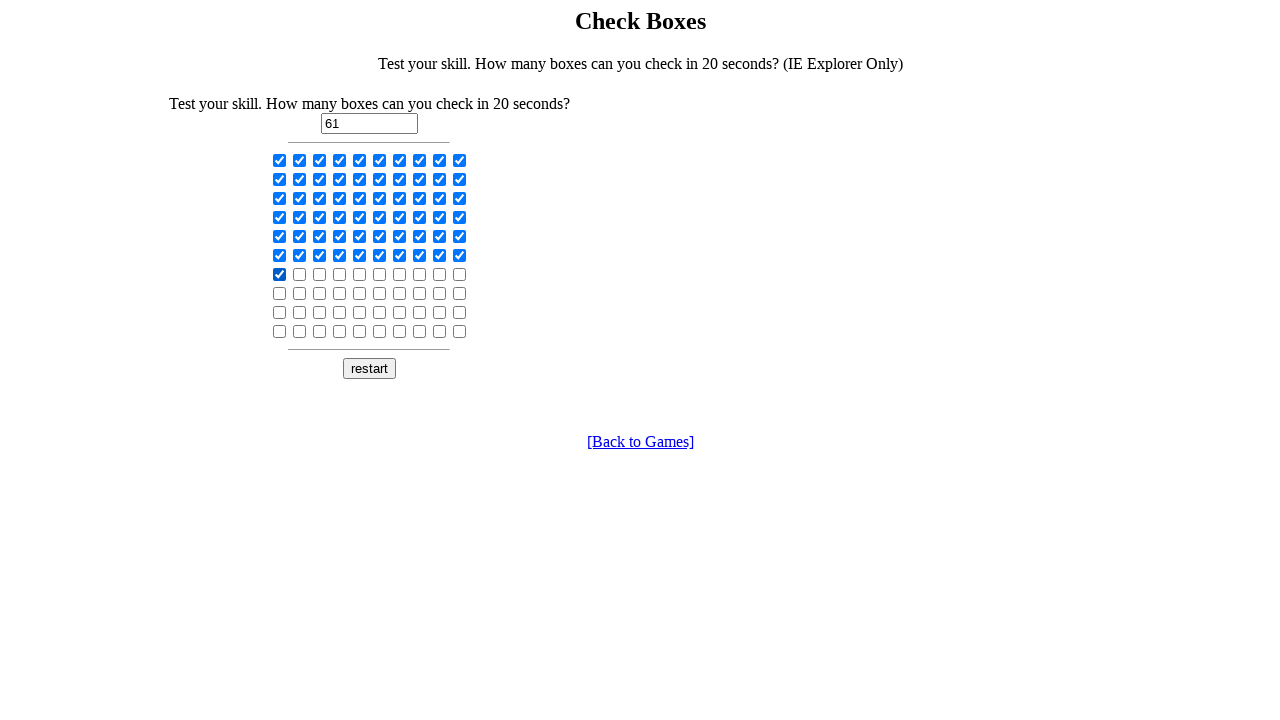

Clicked a checkbox at (300, 274) on input[type='checkbox'] >> nth=61
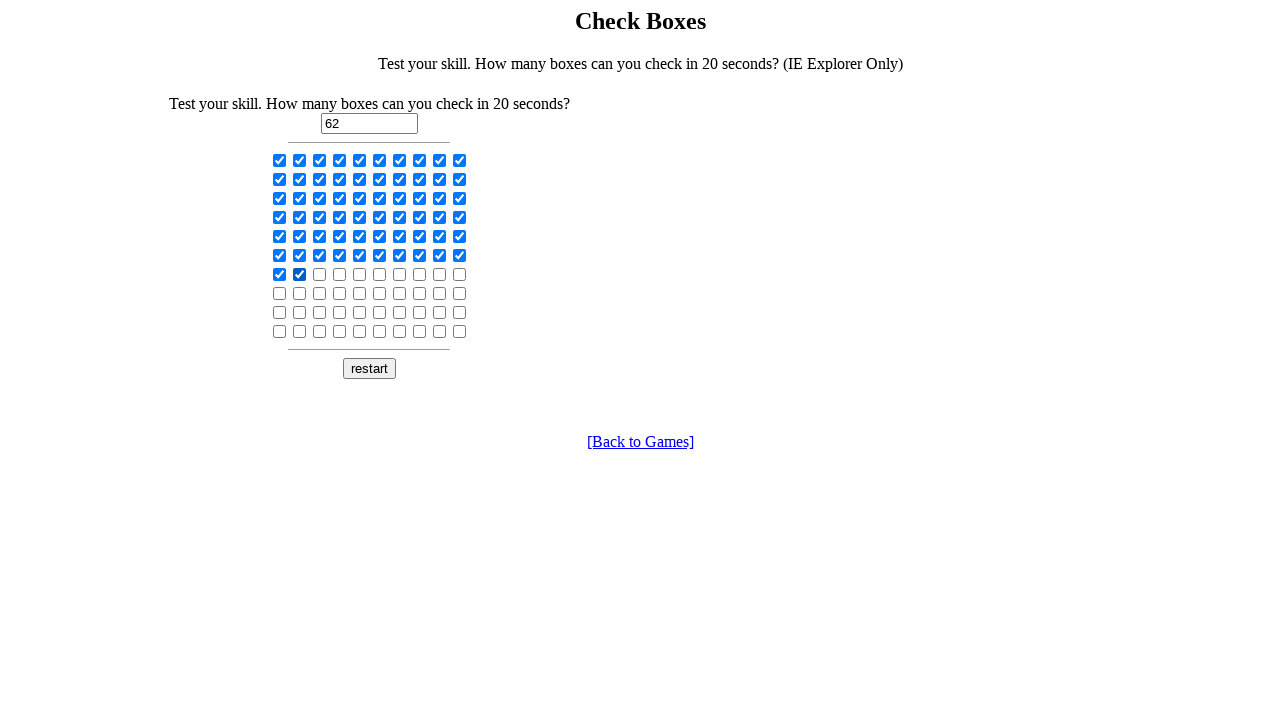

Clicked a checkbox at (320, 274) on input[type='checkbox'] >> nth=62
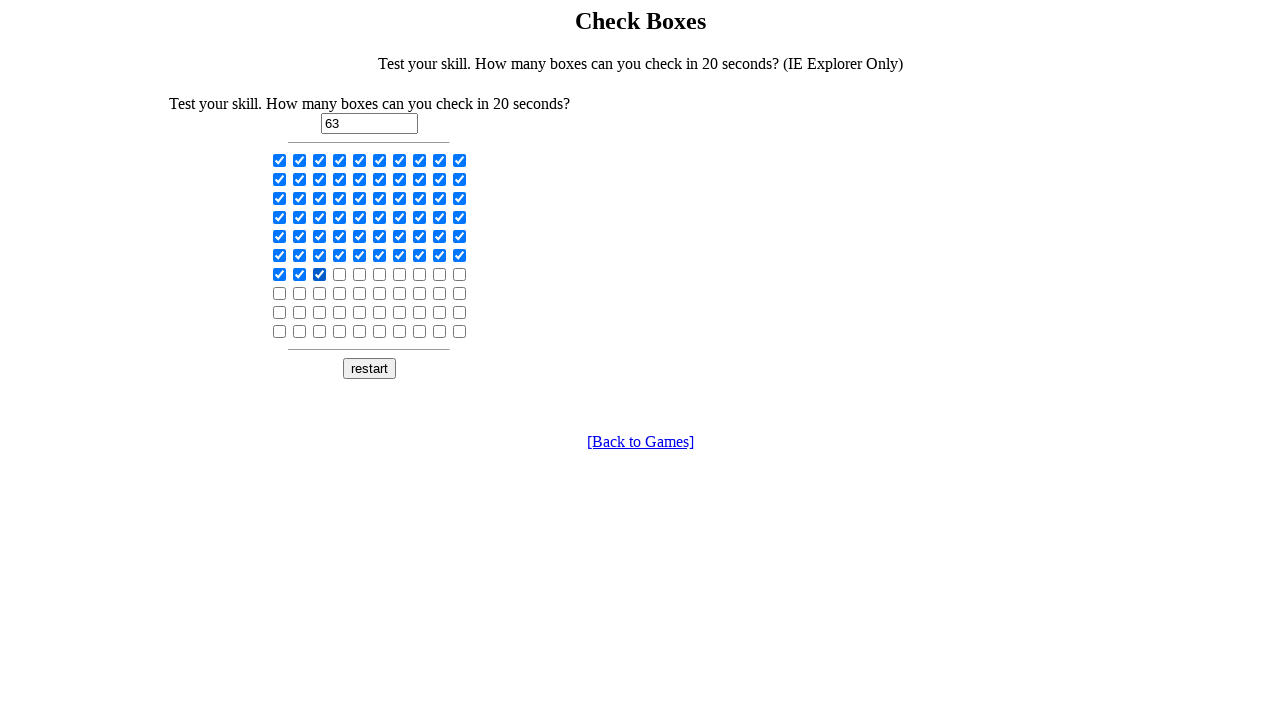

Clicked a checkbox at (340, 274) on input[type='checkbox'] >> nth=63
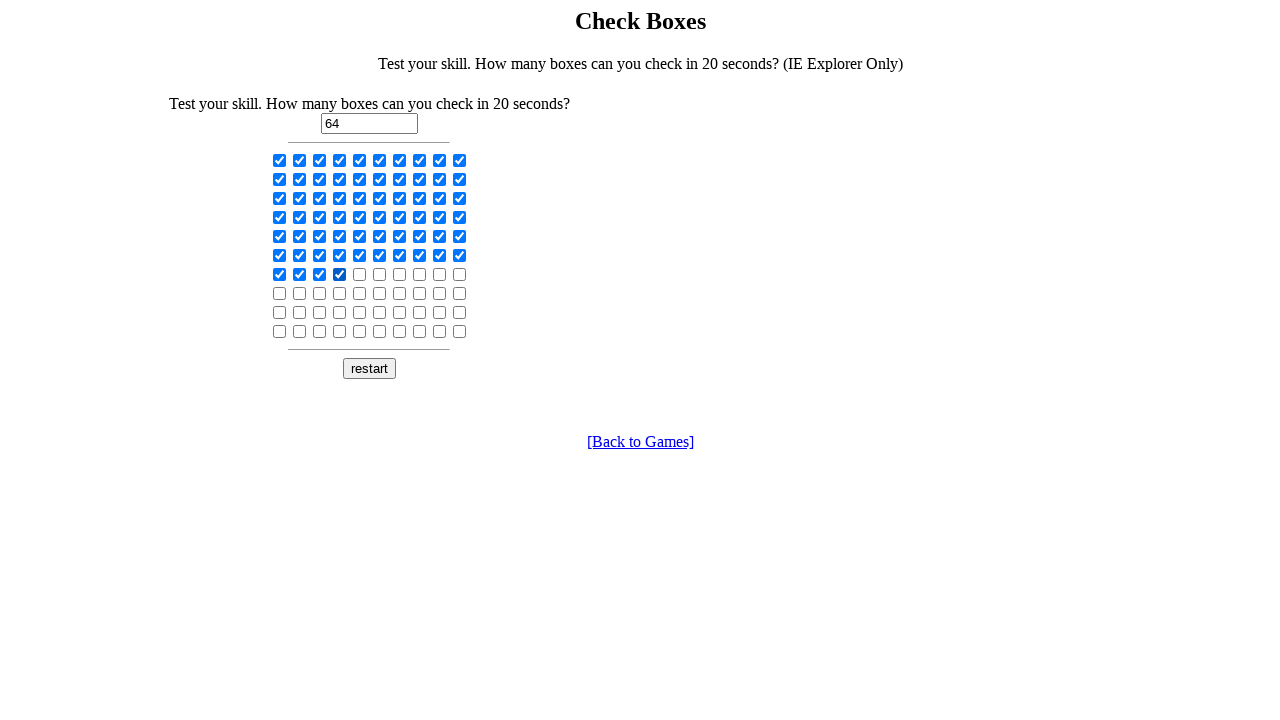

Clicked a checkbox at (360, 274) on input[type='checkbox'] >> nth=64
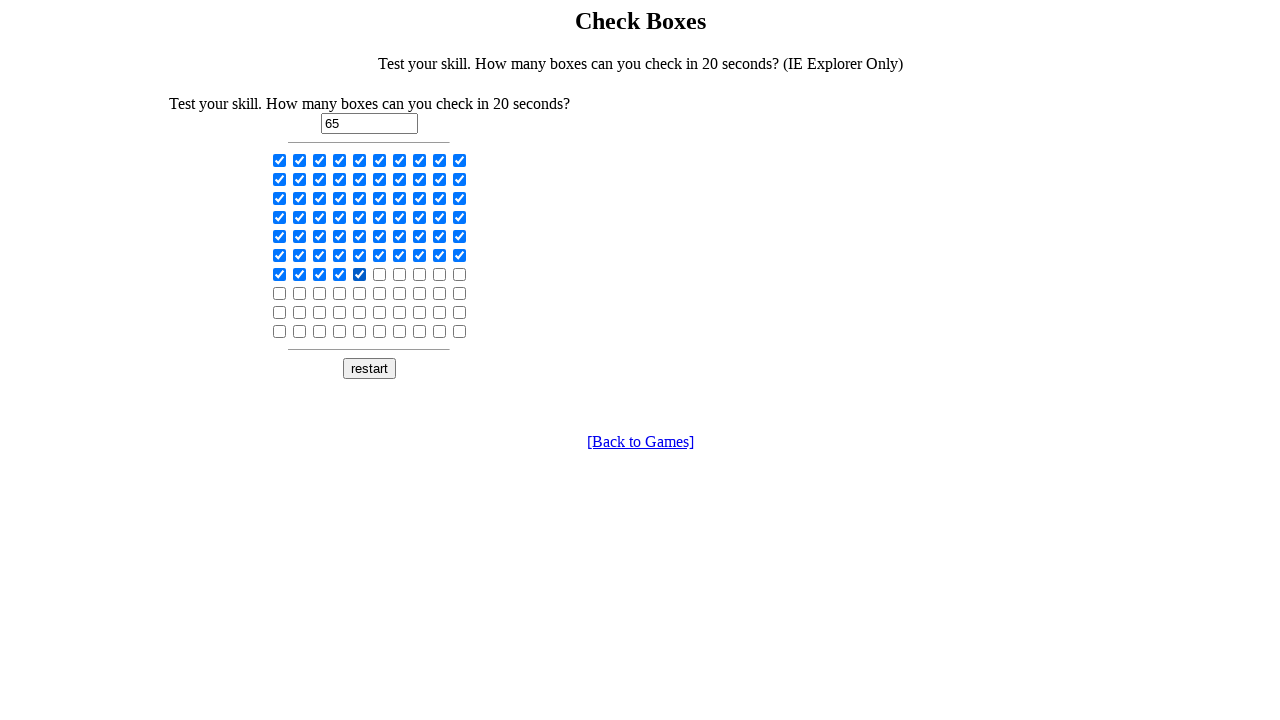

Clicked a checkbox at (380, 274) on input[type='checkbox'] >> nth=65
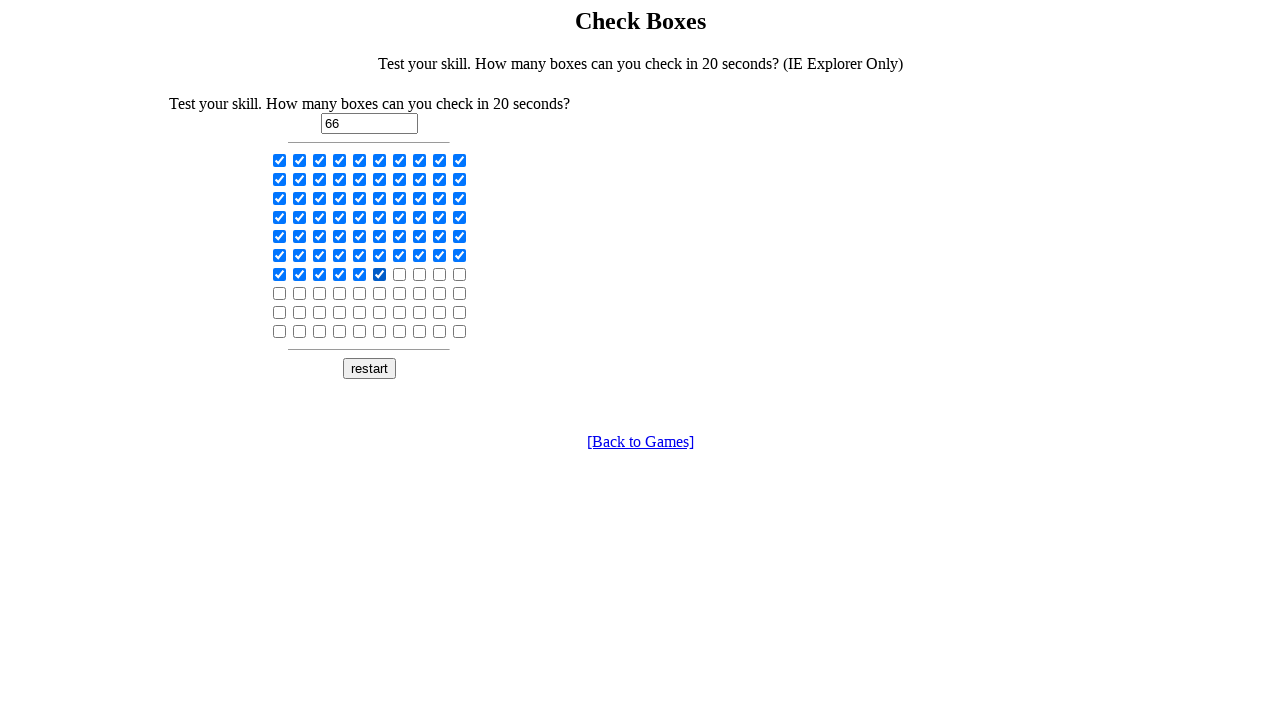

Clicked a checkbox at (400, 274) on input[type='checkbox'] >> nth=66
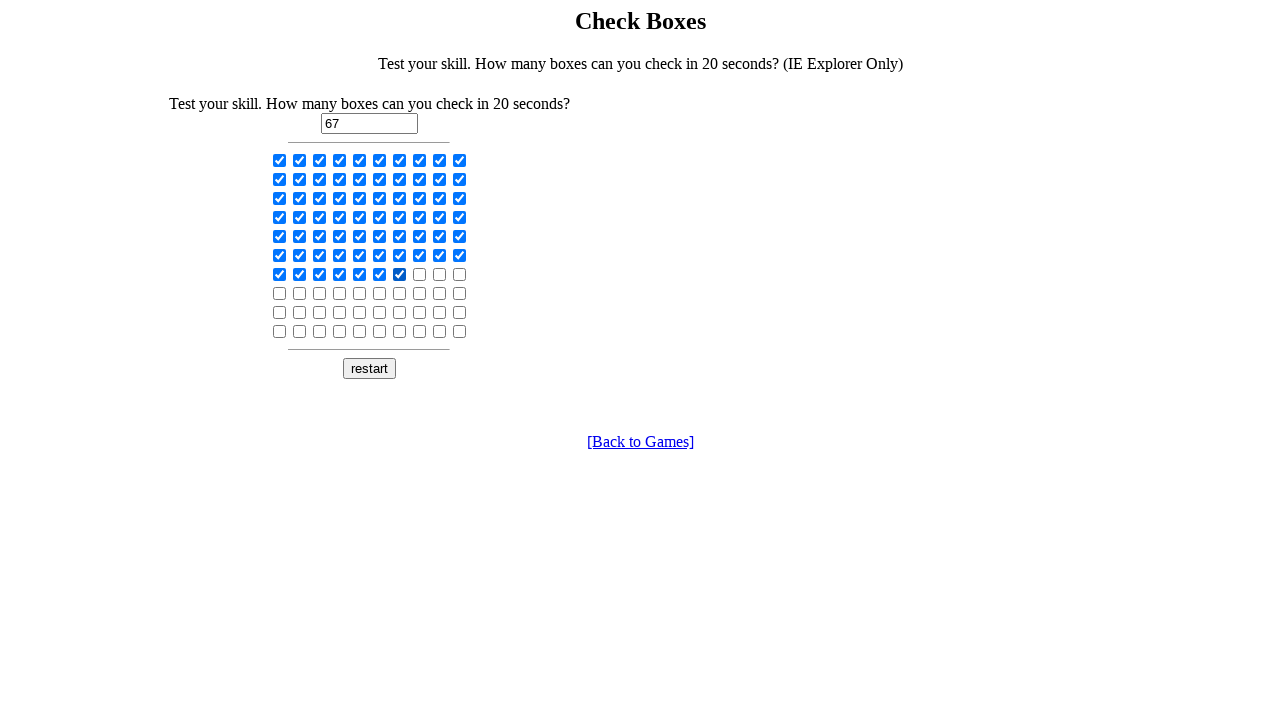

Clicked a checkbox at (420, 274) on input[type='checkbox'] >> nth=67
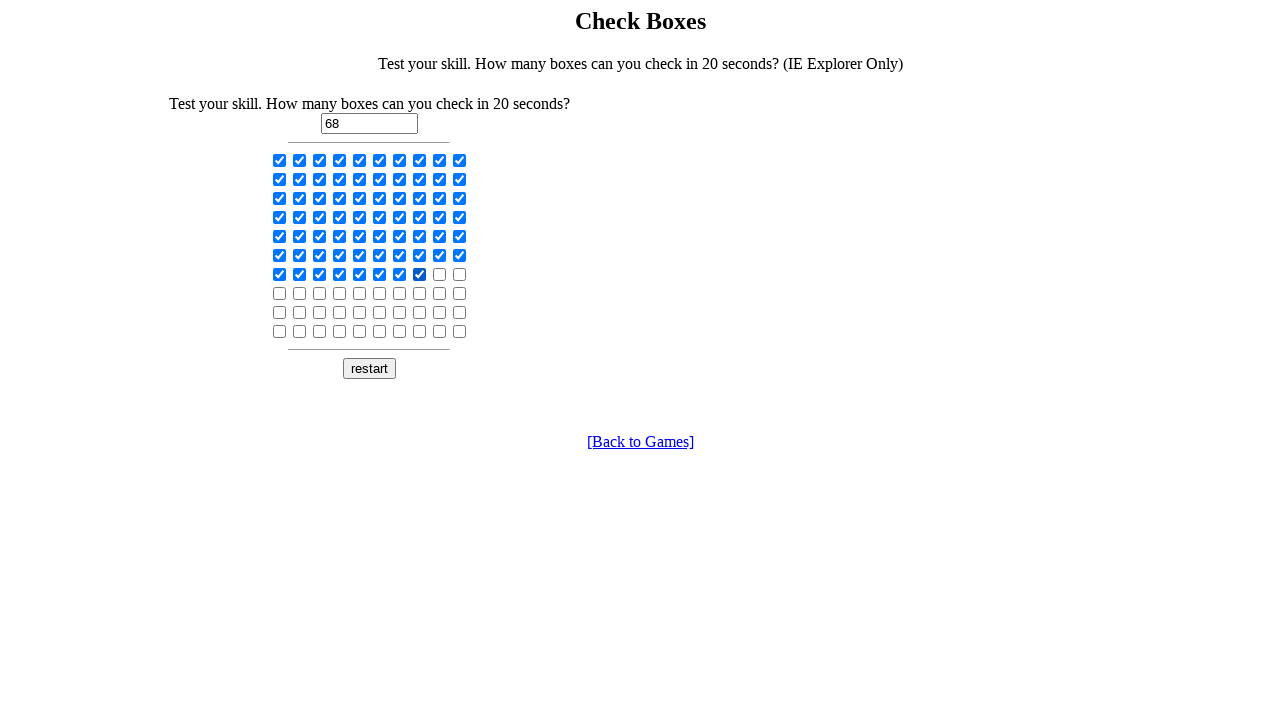

Clicked a checkbox at (440, 274) on input[type='checkbox'] >> nth=68
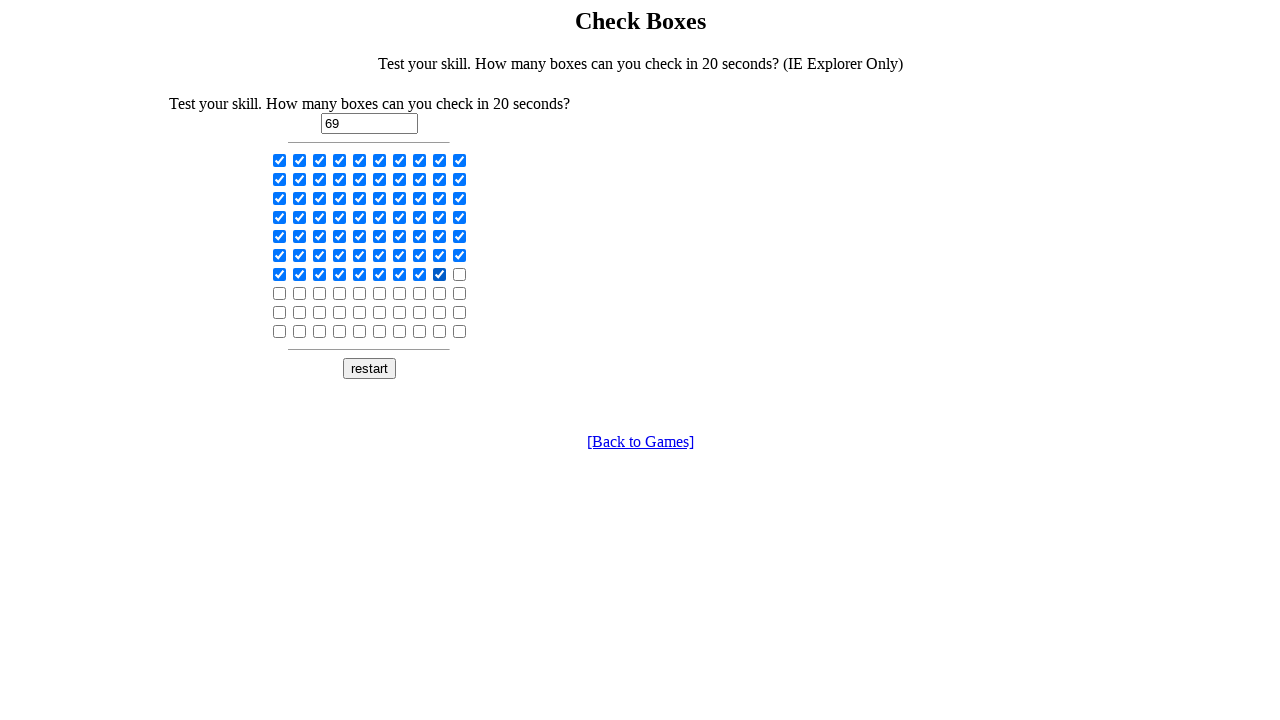

Clicked a checkbox at (460, 274) on input[type='checkbox'] >> nth=69
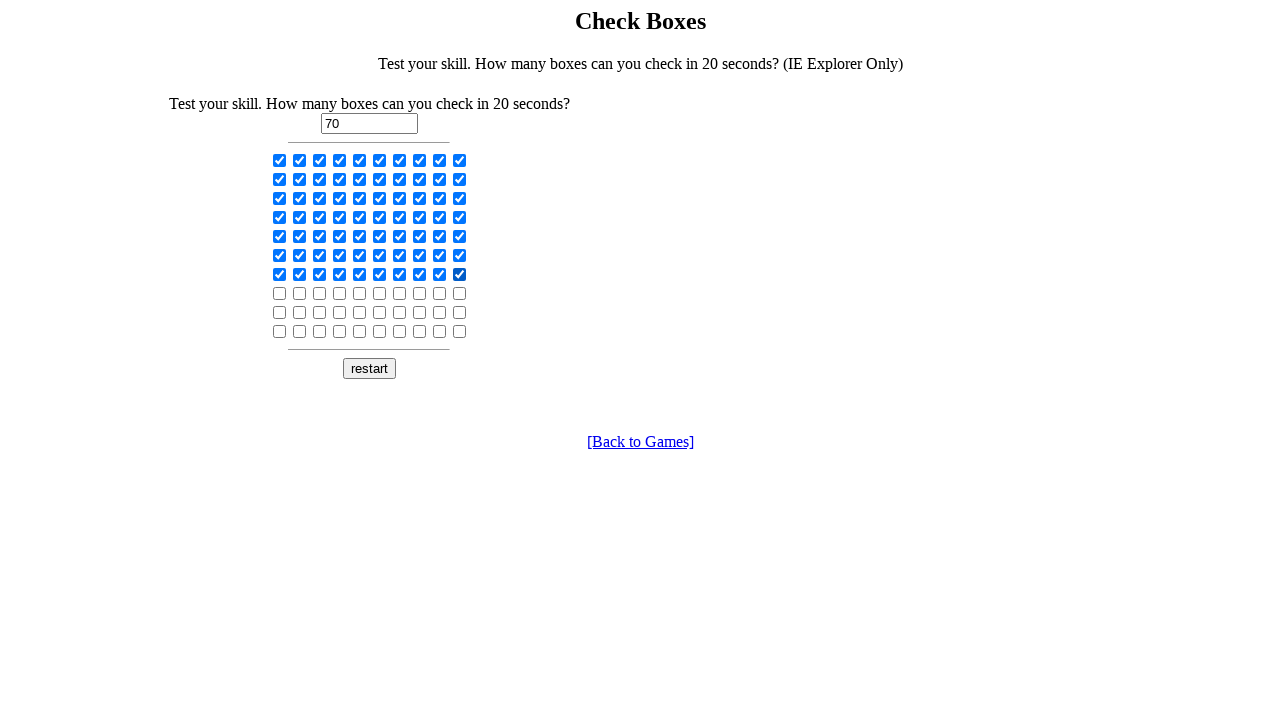

Clicked a checkbox at (280, 293) on input[type='checkbox'] >> nth=70
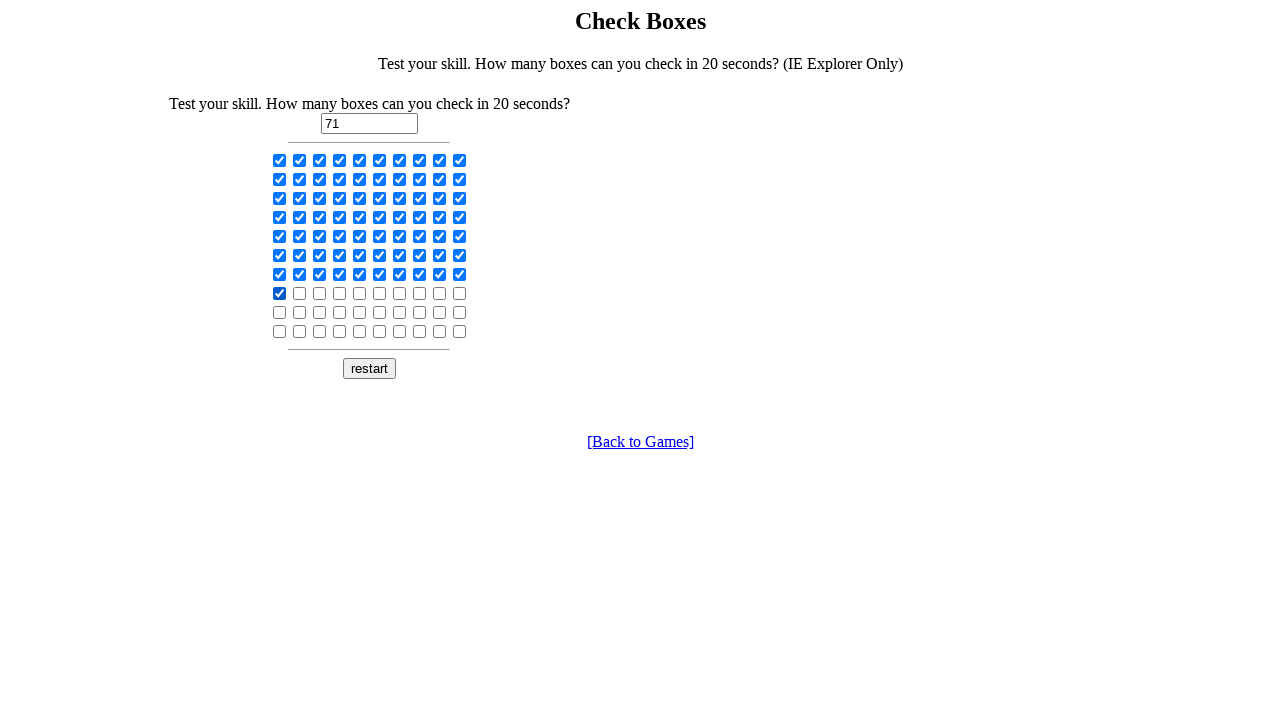

Clicked a checkbox at (300, 293) on input[type='checkbox'] >> nth=71
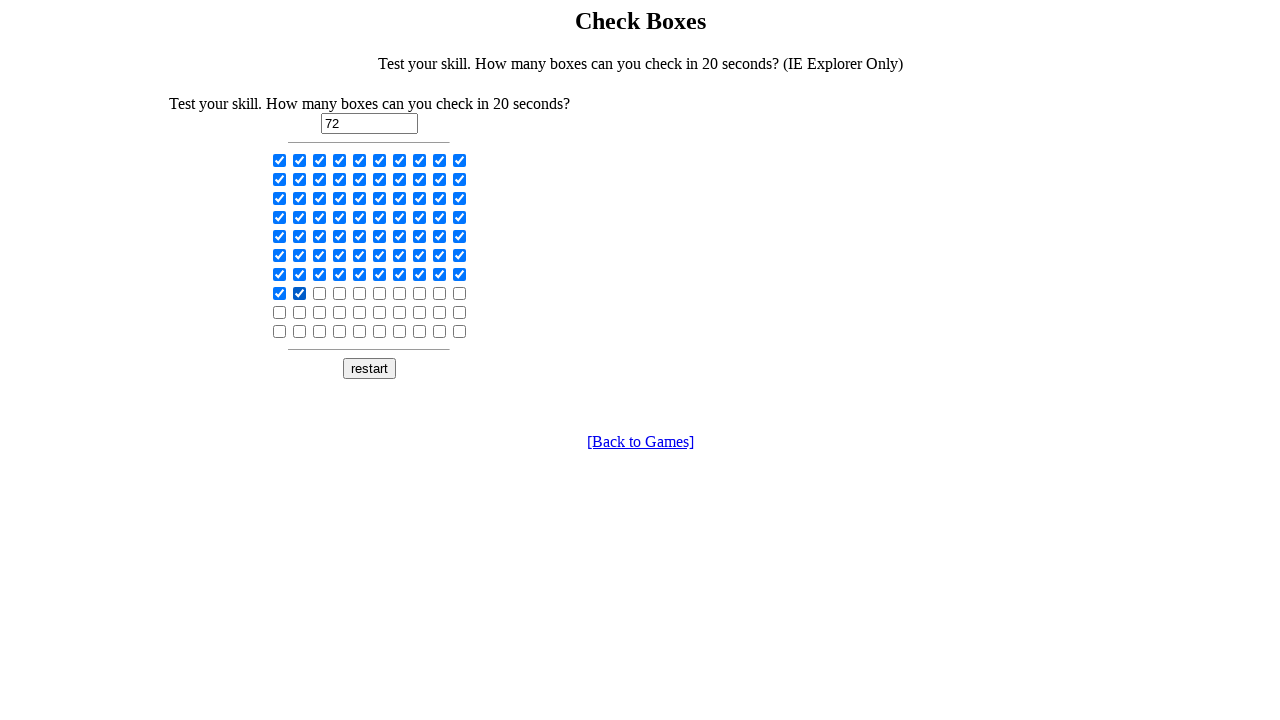

Clicked a checkbox at (320, 293) on input[type='checkbox'] >> nth=72
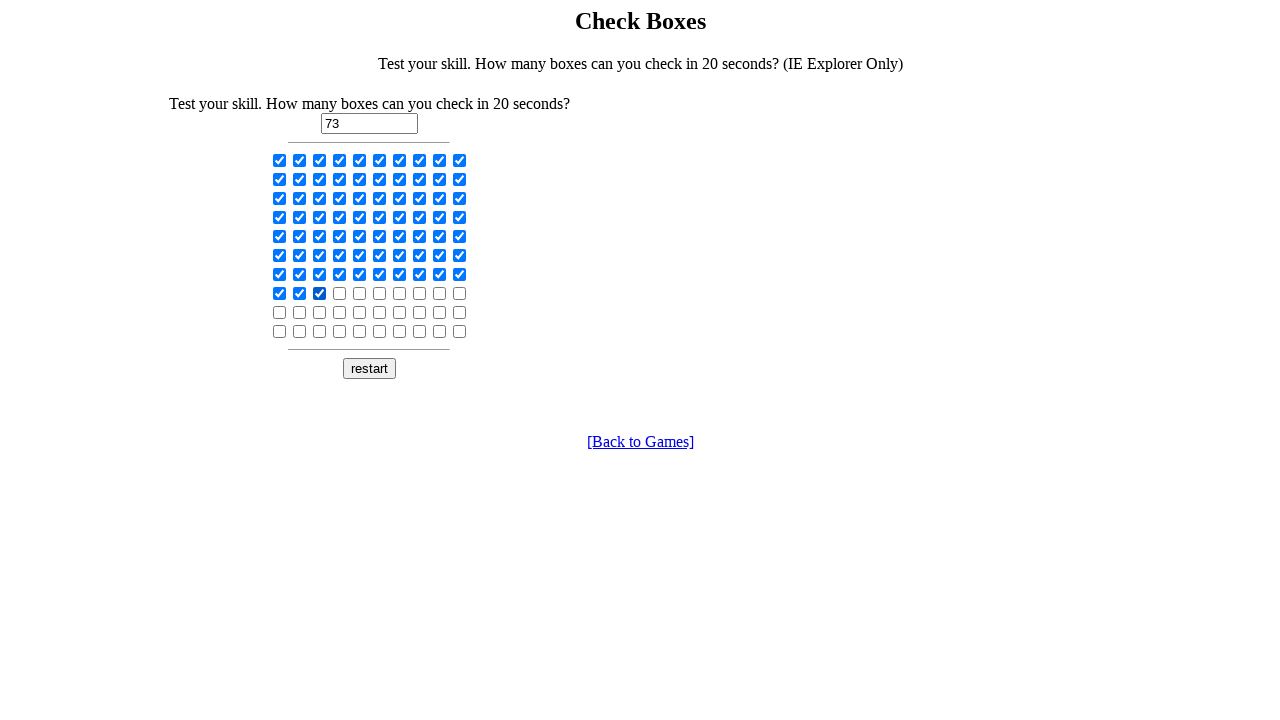

Clicked a checkbox at (340, 293) on input[type='checkbox'] >> nth=73
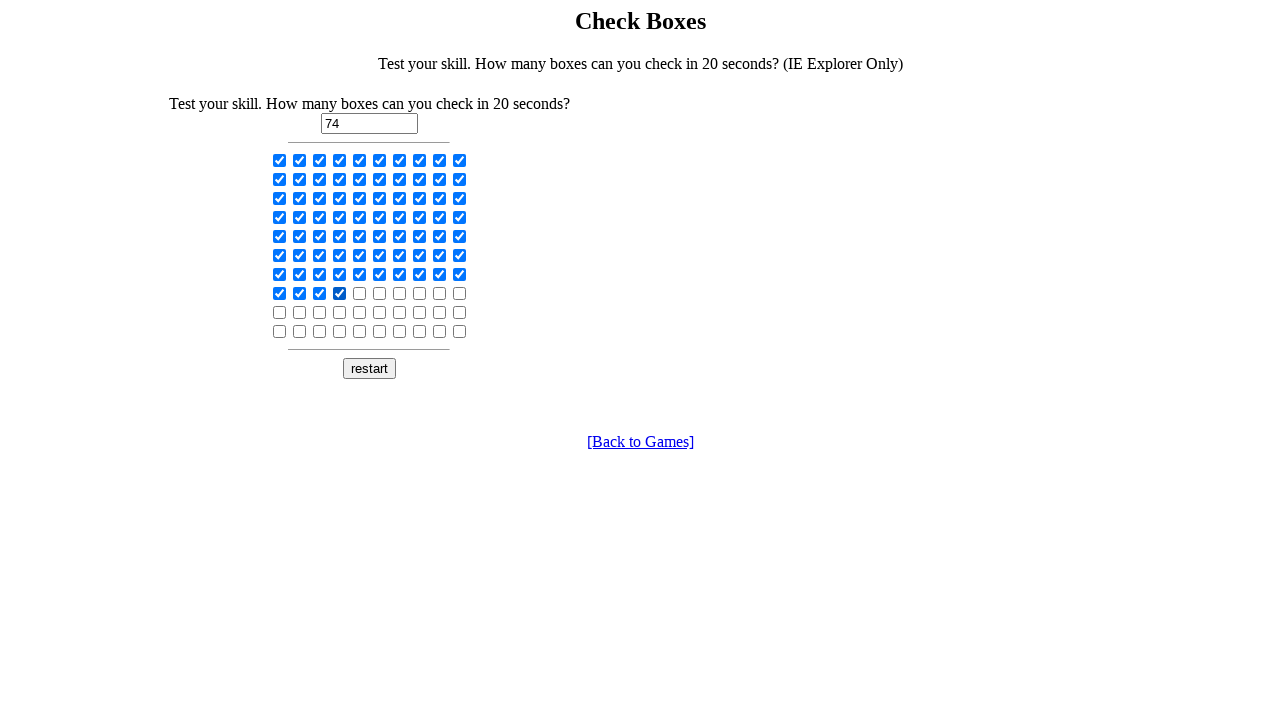

Clicked a checkbox at (360, 293) on input[type='checkbox'] >> nth=74
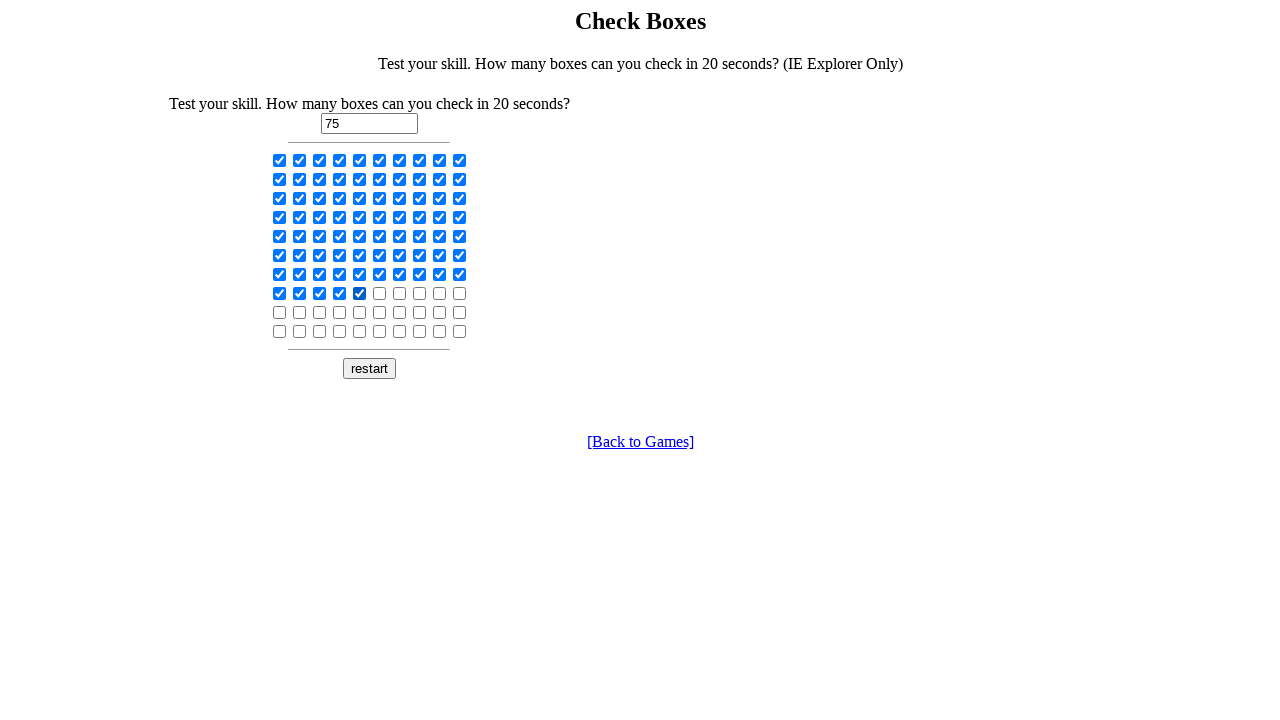

Clicked a checkbox at (380, 293) on input[type='checkbox'] >> nth=75
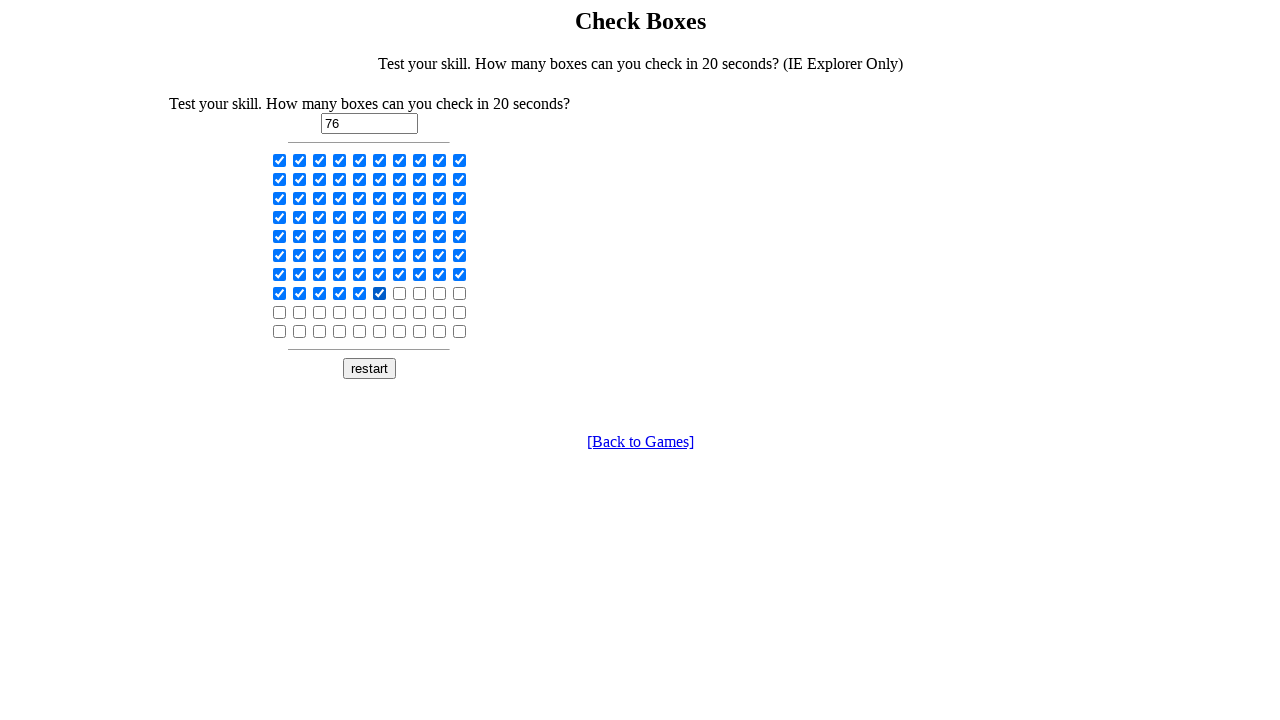

Clicked a checkbox at (400, 293) on input[type='checkbox'] >> nth=76
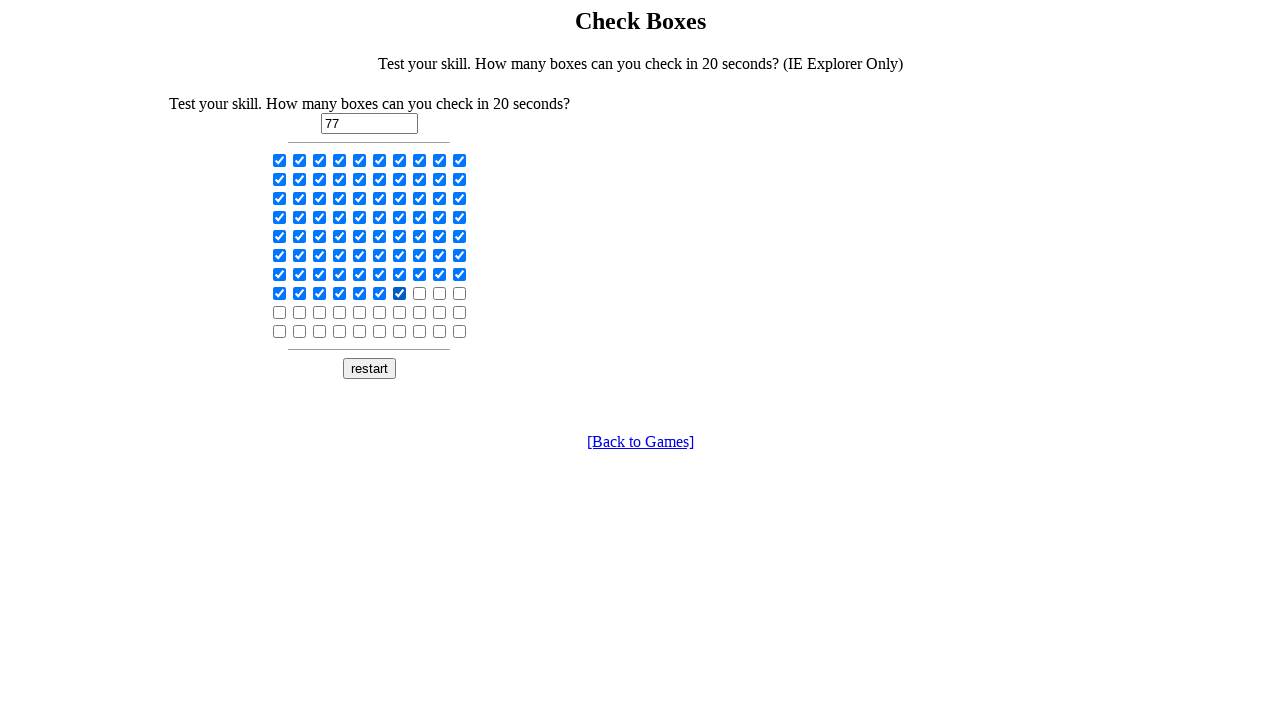

Clicked a checkbox at (420, 293) on input[type='checkbox'] >> nth=77
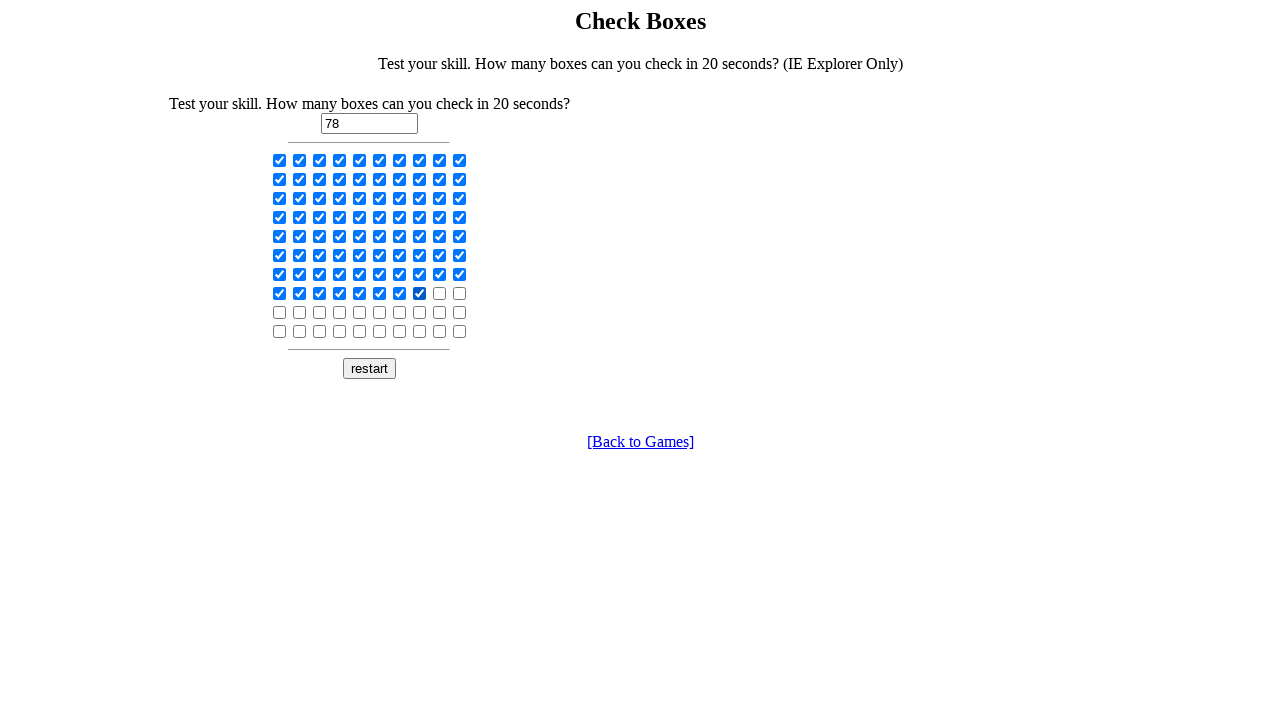

Clicked a checkbox at (440, 293) on input[type='checkbox'] >> nth=78
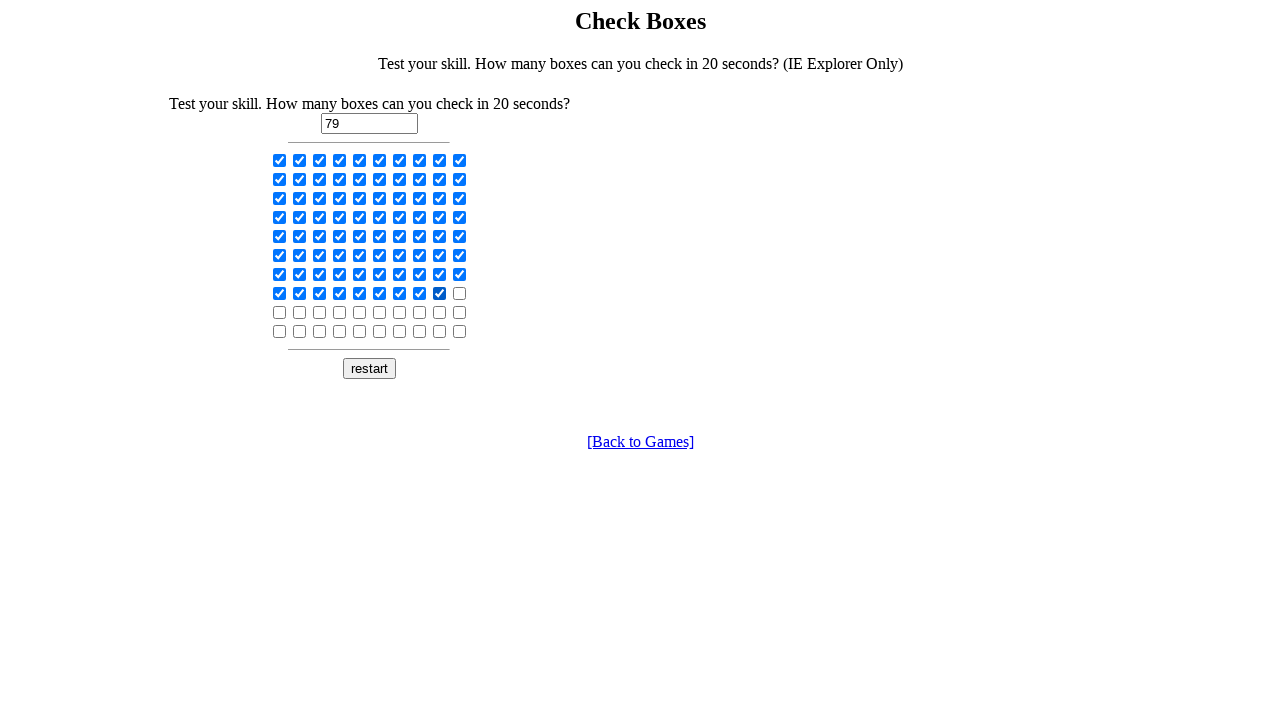

Clicked a checkbox at (460, 293) on input[type='checkbox'] >> nth=79
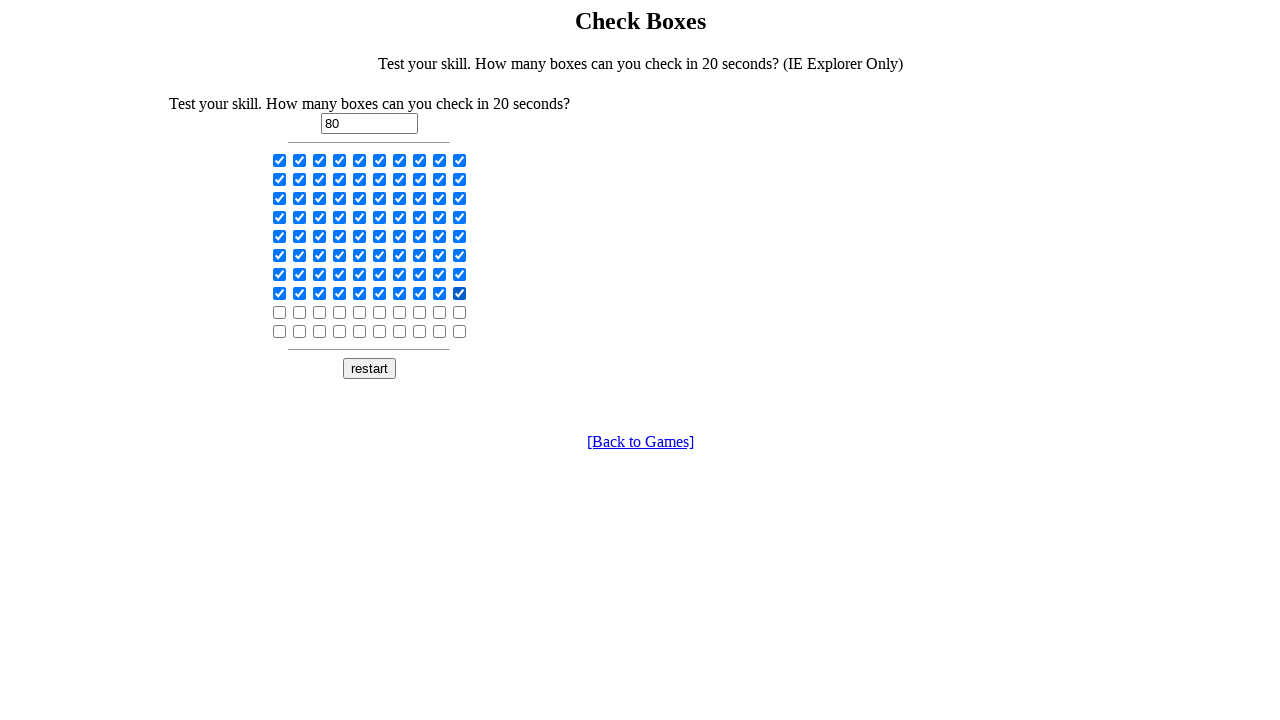

Clicked a checkbox at (280, 312) on input[type='checkbox'] >> nth=80
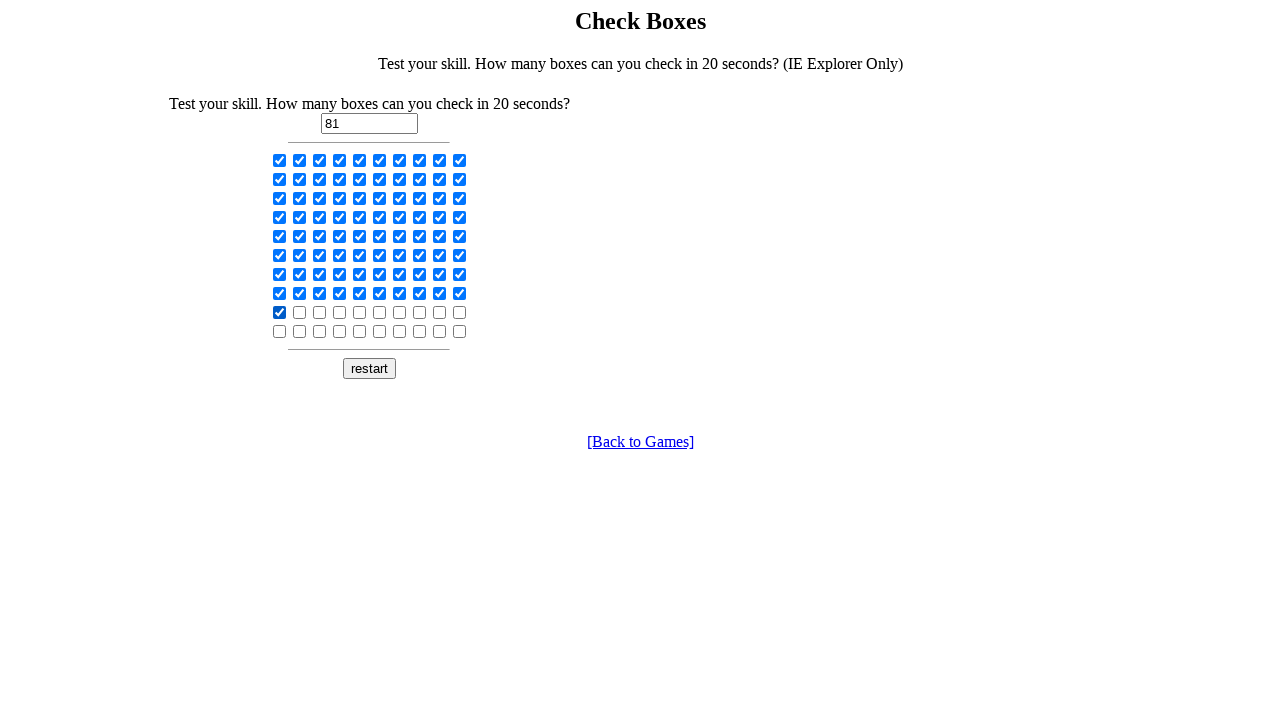

Clicked a checkbox at (300, 312) on input[type='checkbox'] >> nth=81
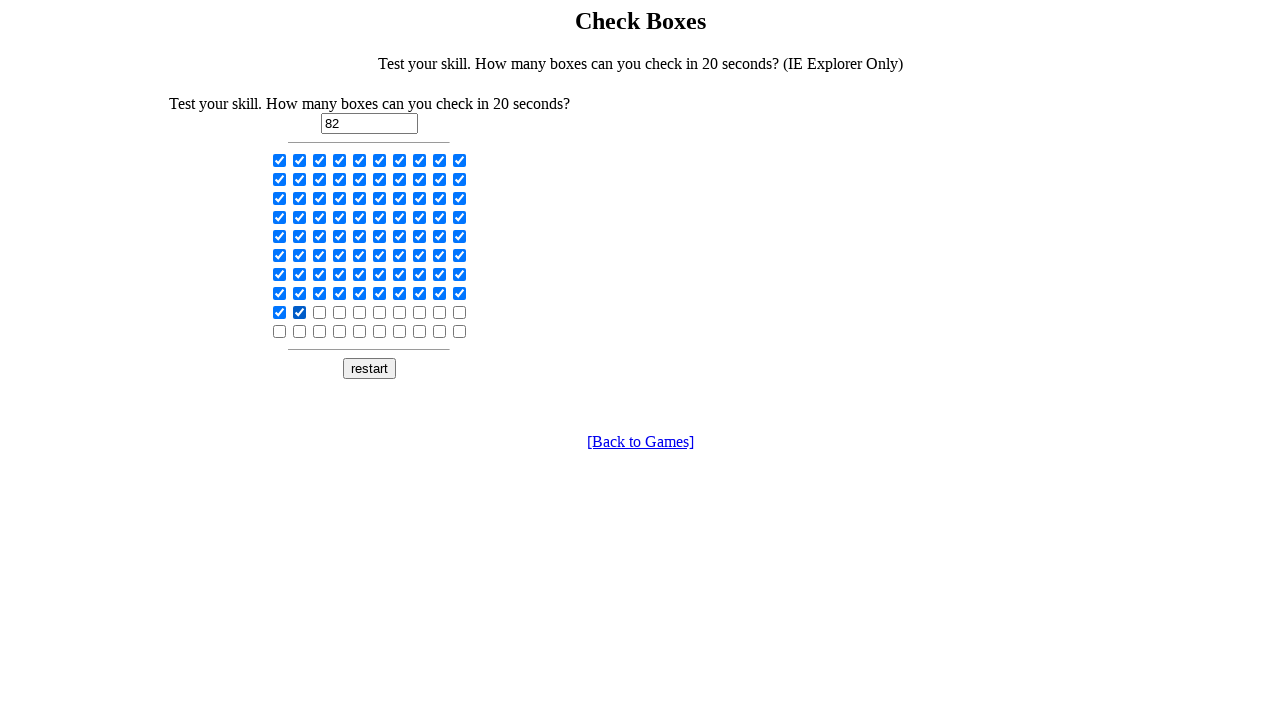

Clicked a checkbox at (320, 312) on input[type='checkbox'] >> nth=82
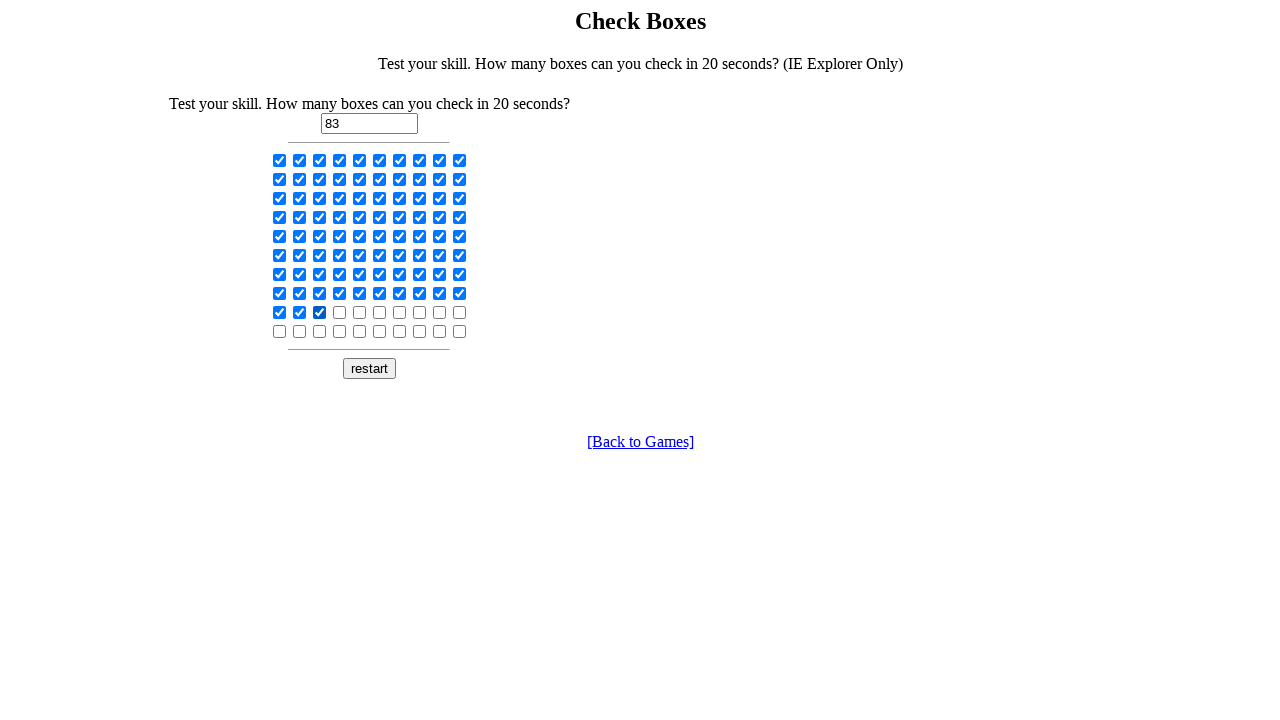

Clicked a checkbox at (340, 312) on input[type='checkbox'] >> nth=83
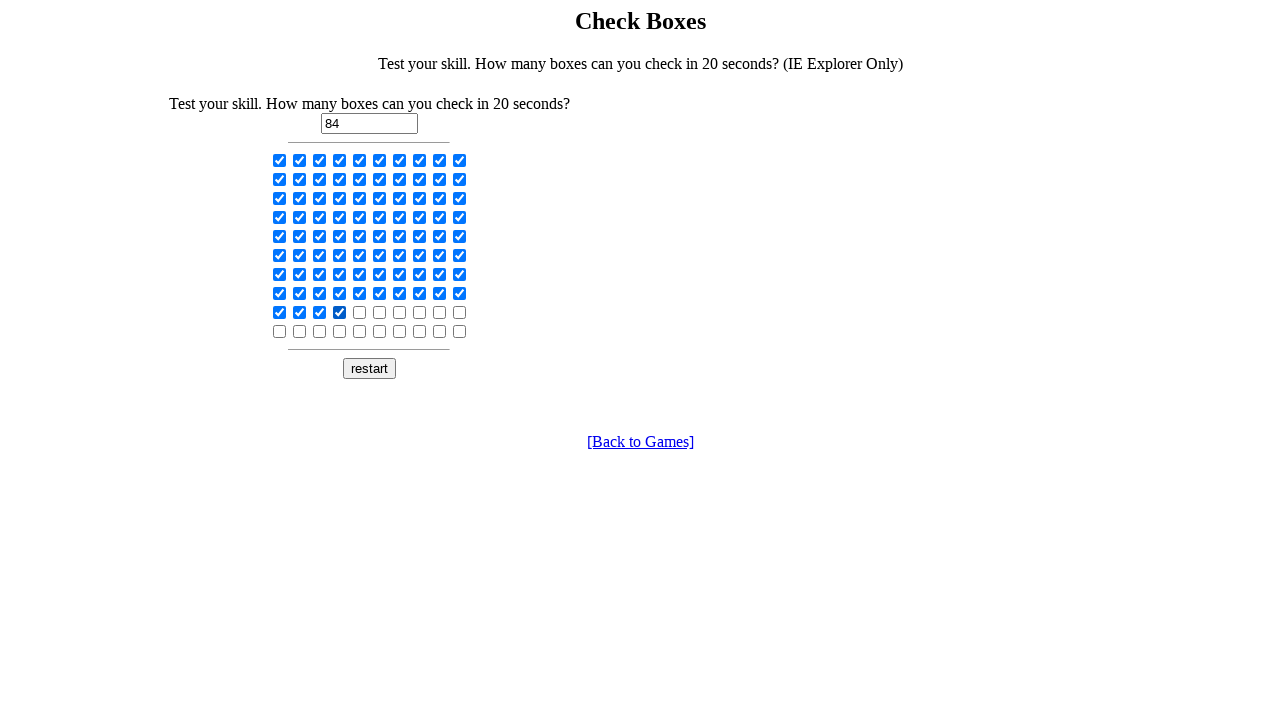

Clicked a checkbox at (360, 312) on input[type='checkbox'] >> nth=84
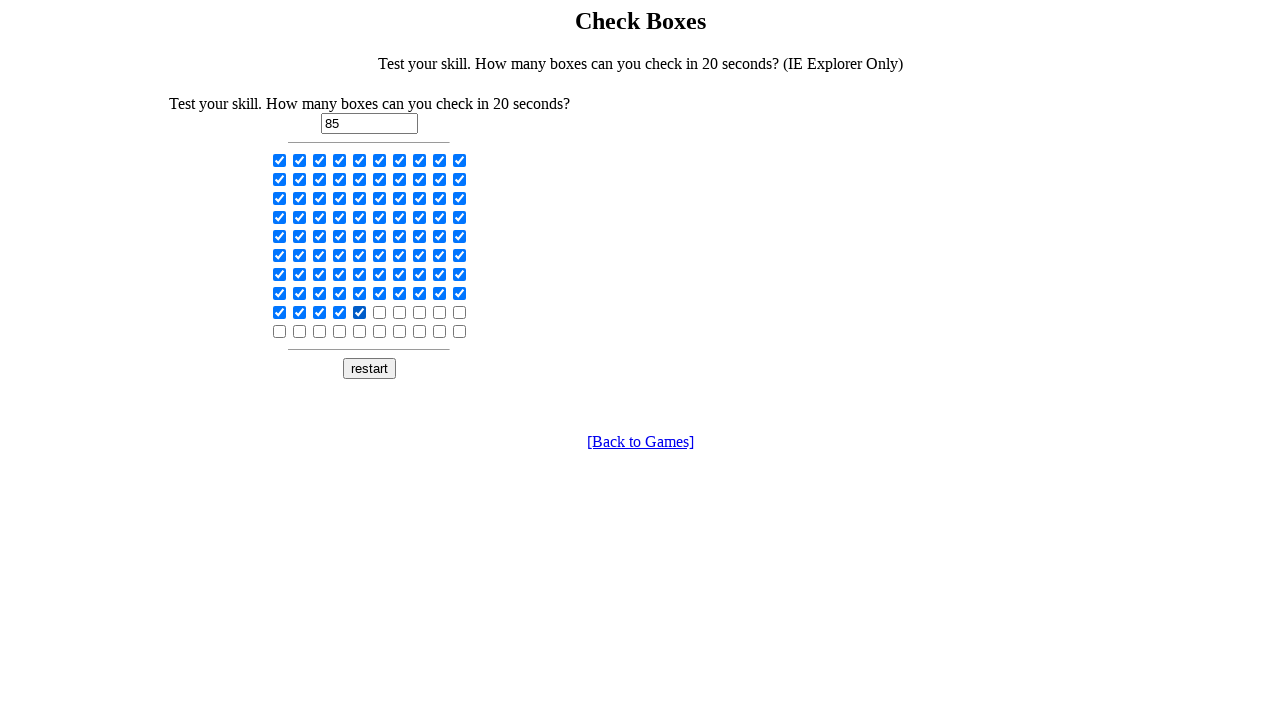

Clicked a checkbox at (380, 312) on input[type='checkbox'] >> nth=85
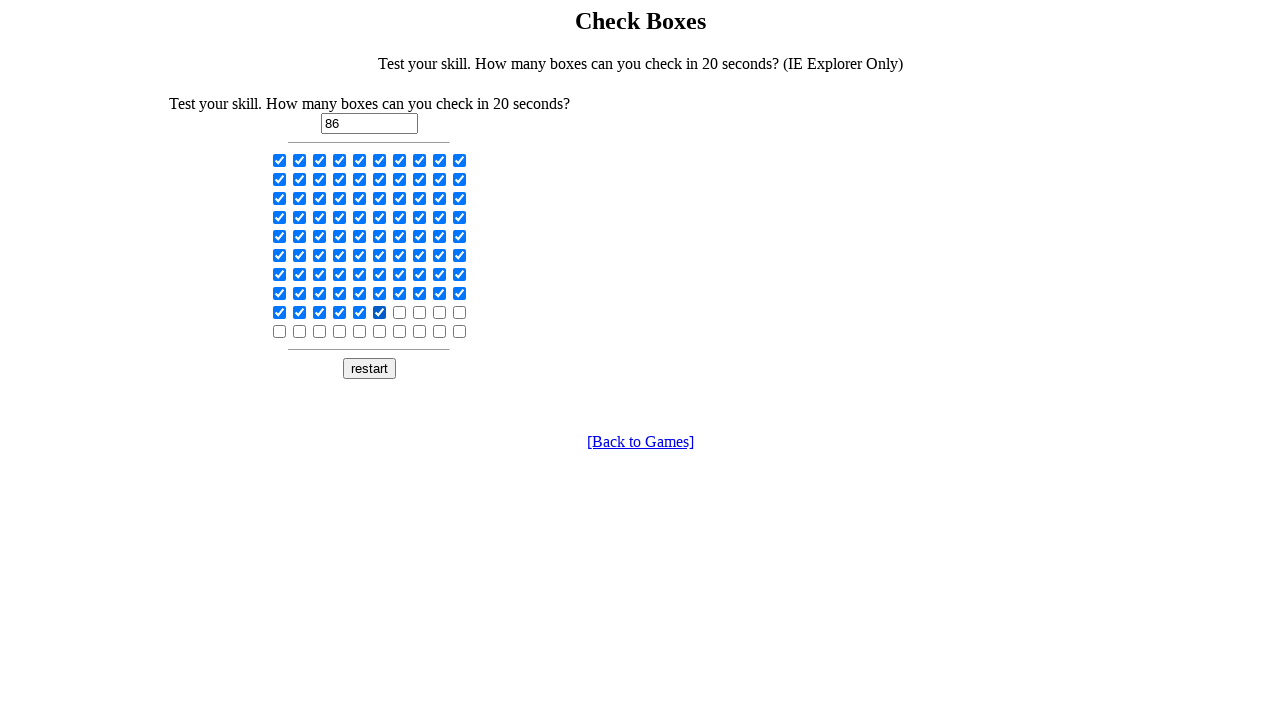

Clicked a checkbox at (400, 312) on input[type='checkbox'] >> nth=86
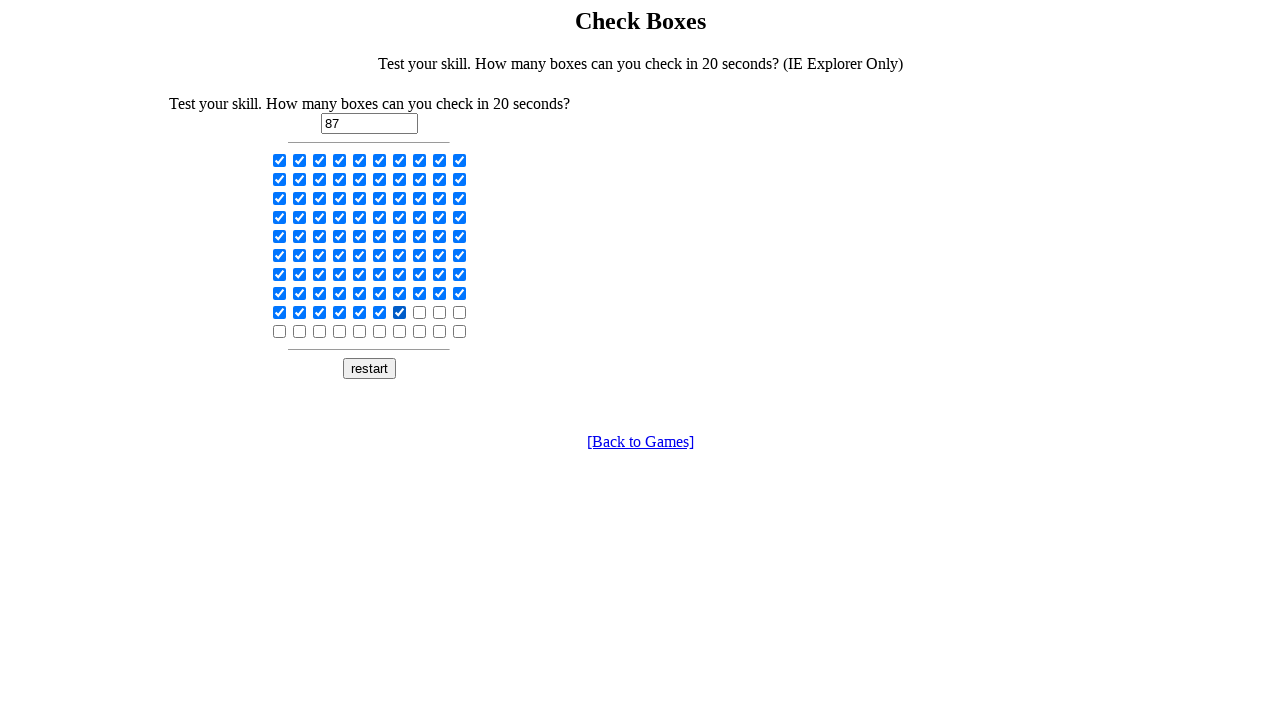

Clicked a checkbox at (420, 312) on input[type='checkbox'] >> nth=87
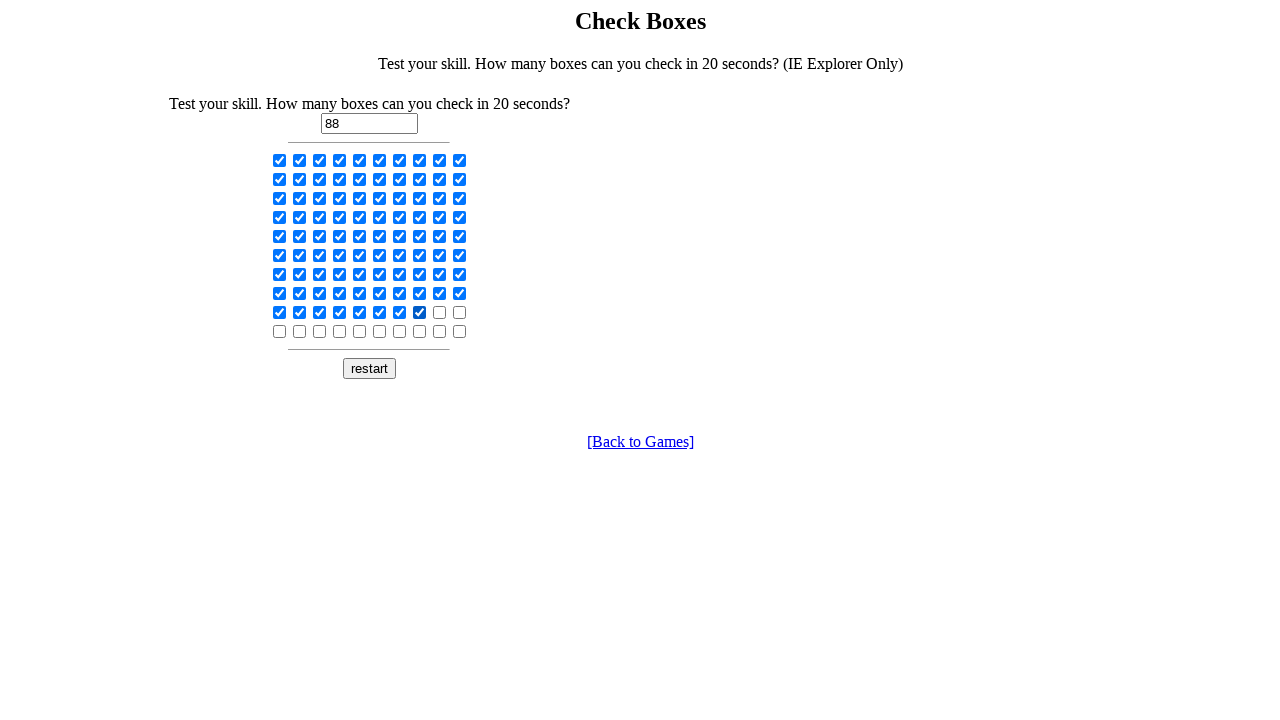

Clicked a checkbox at (440, 312) on input[type='checkbox'] >> nth=88
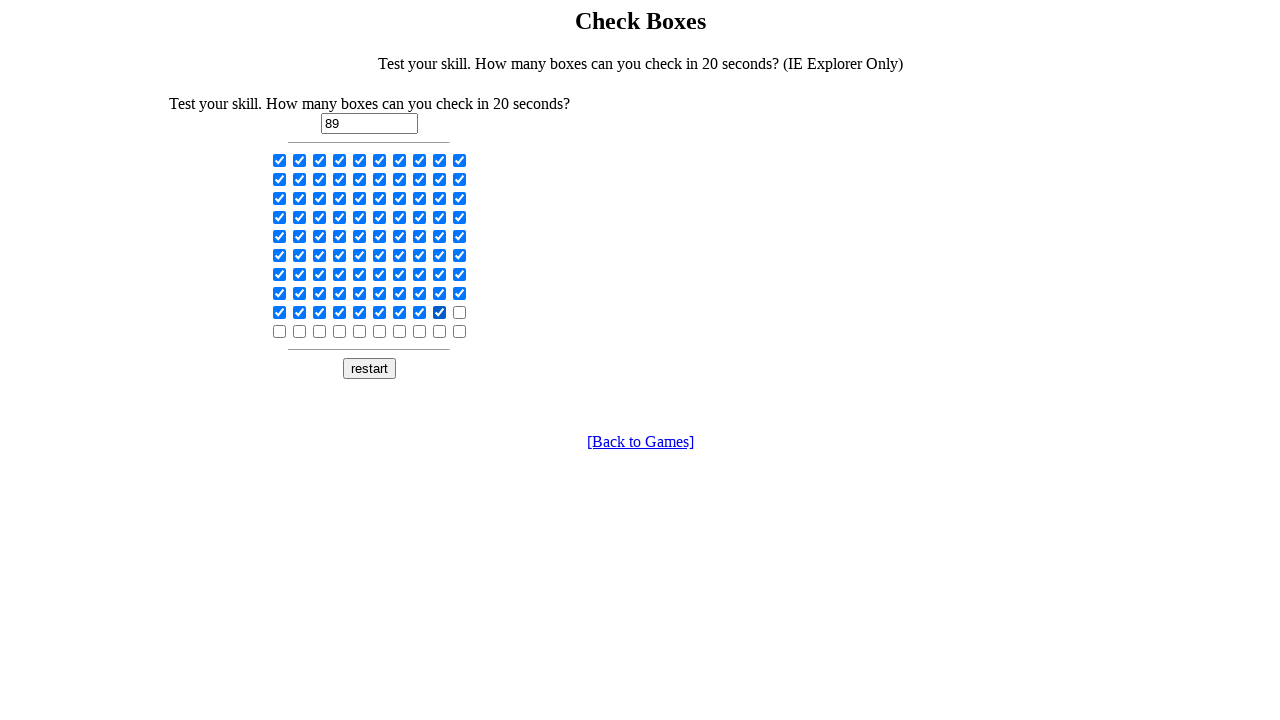

Clicked a checkbox at (460, 312) on input[type='checkbox'] >> nth=89
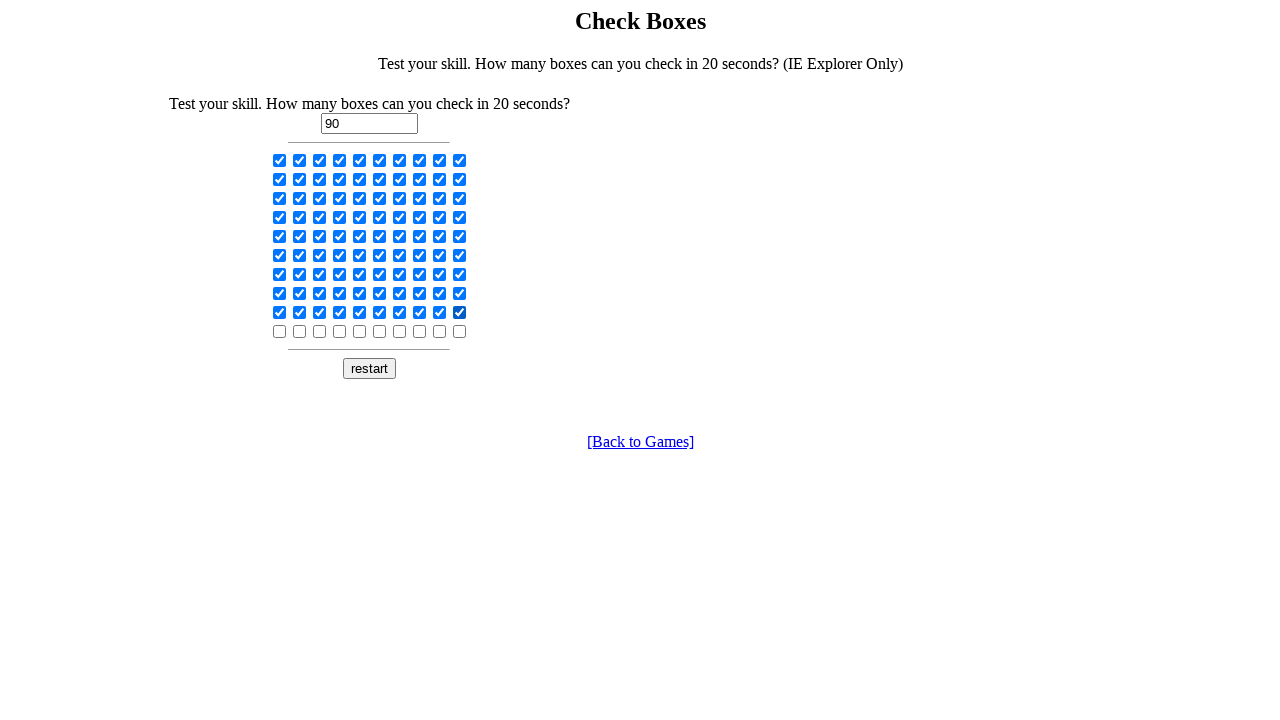

Clicked a checkbox at (280, 331) on input[type='checkbox'] >> nth=90
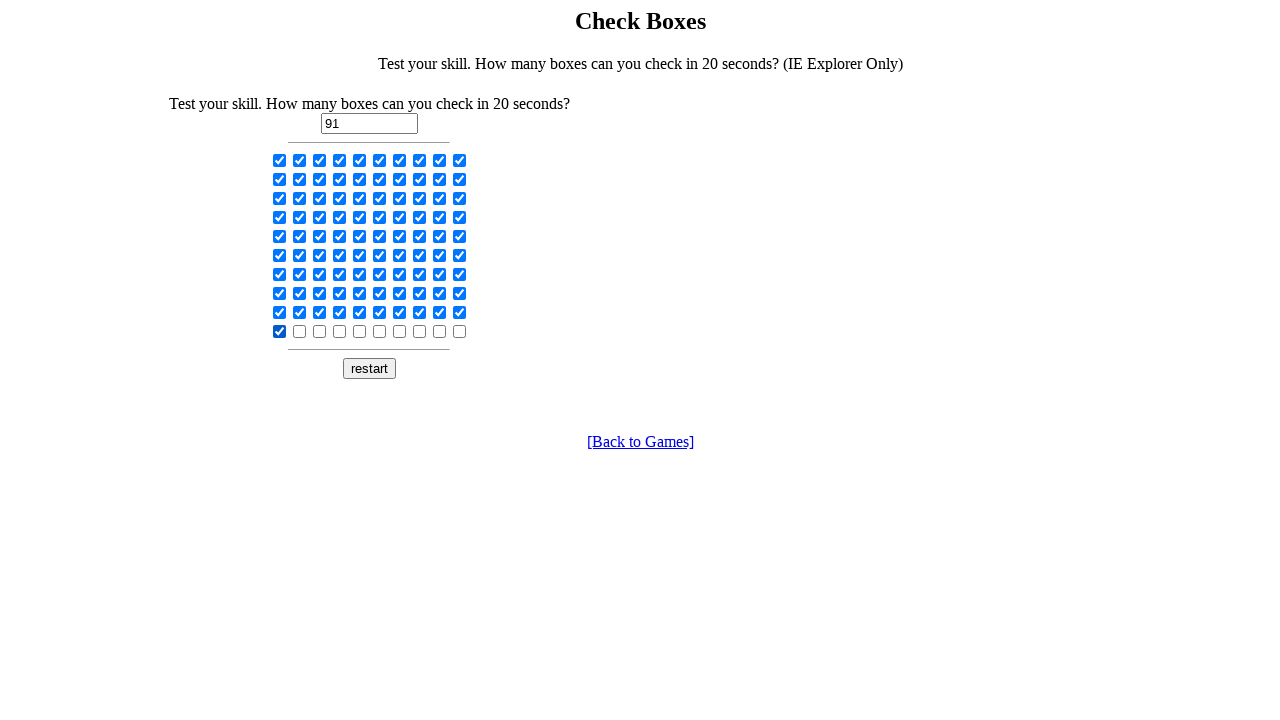

Clicked a checkbox at (300, 331) on input[type='checkbox'] >> nth=91
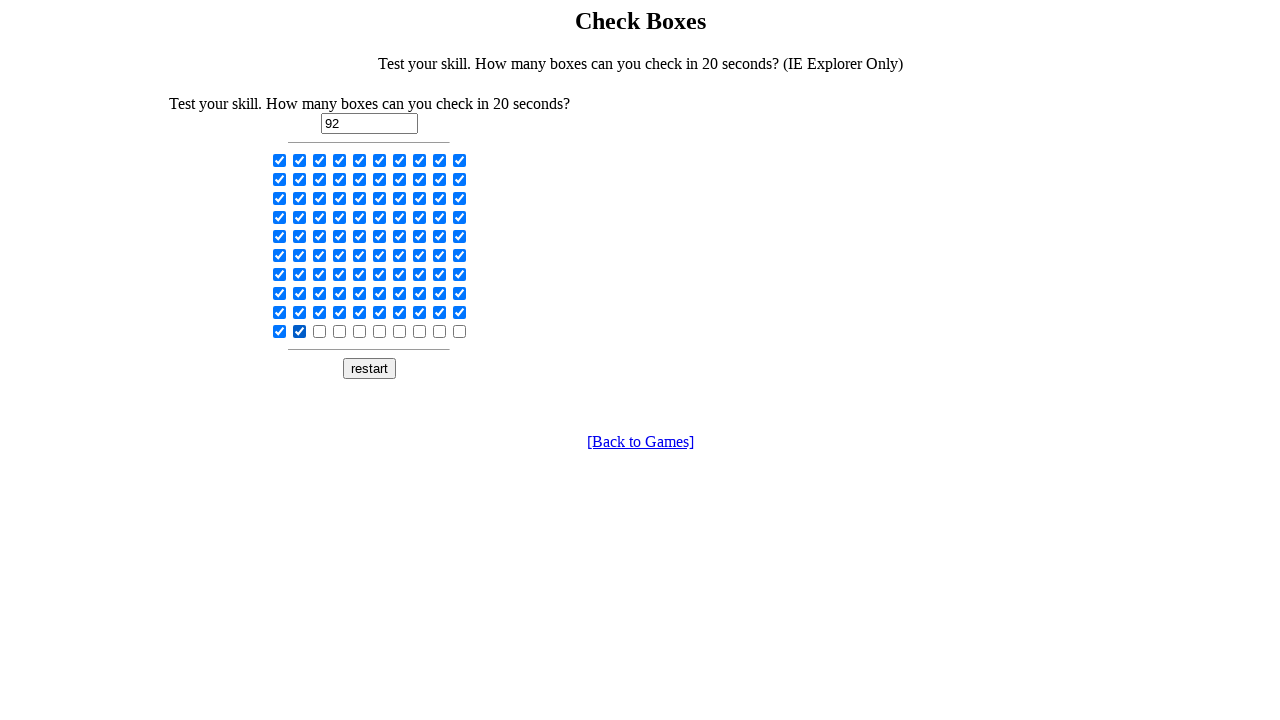

Clicked a checkbox at (320, 331) on input[type='checkbox'] >> nth=92
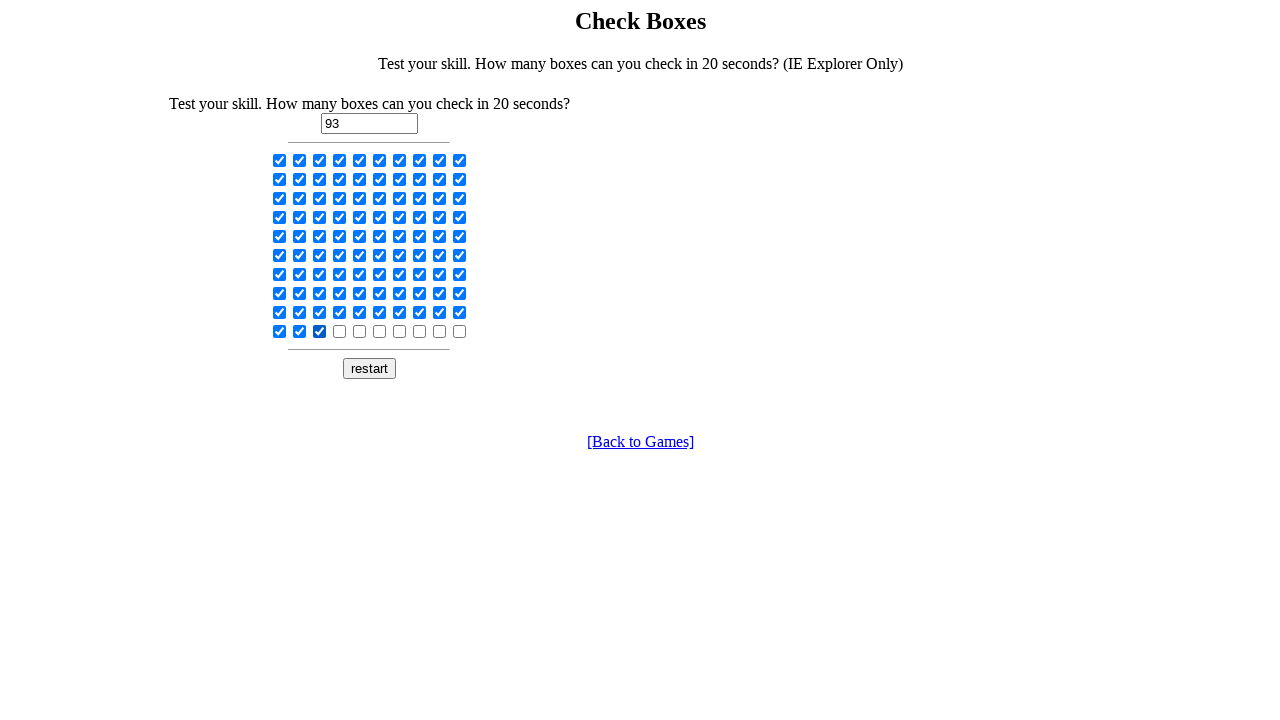

Clicked a checkbox at (340, 331) on input[type='checkbox'] >> nth=93
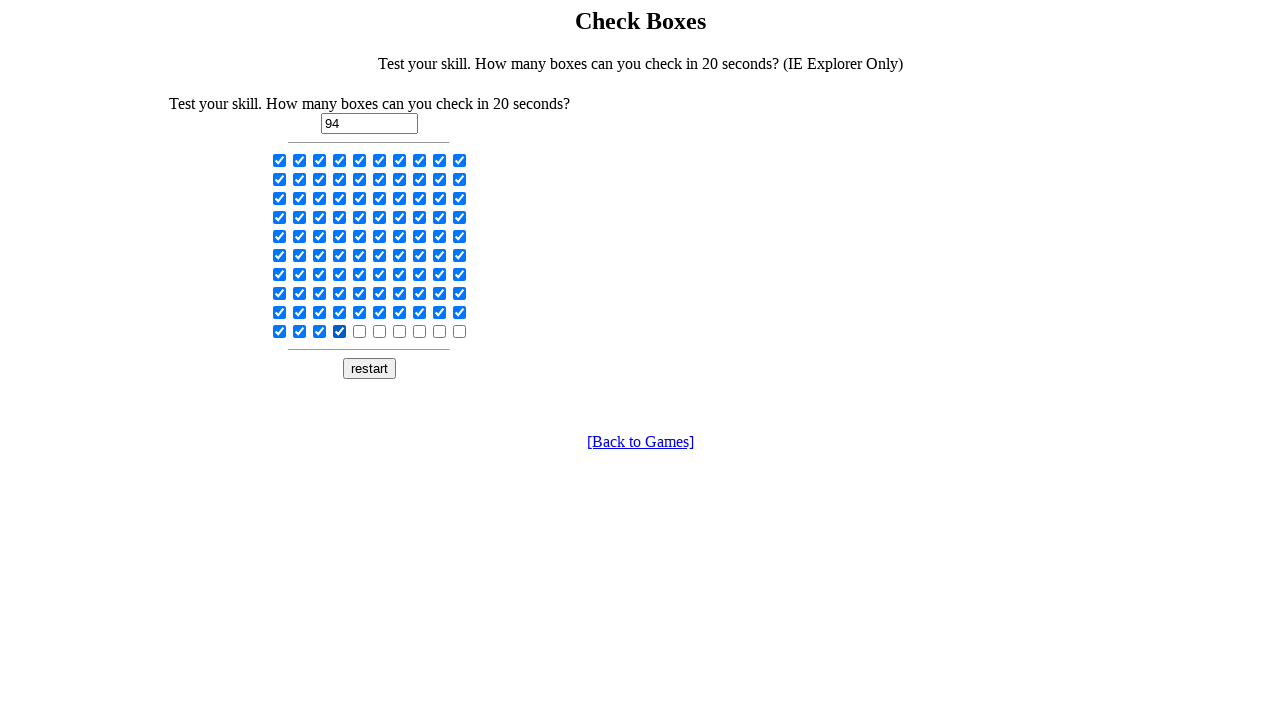

Clicked a checkbox at (360, 331) on input[type='checkbox'] >> nth=94
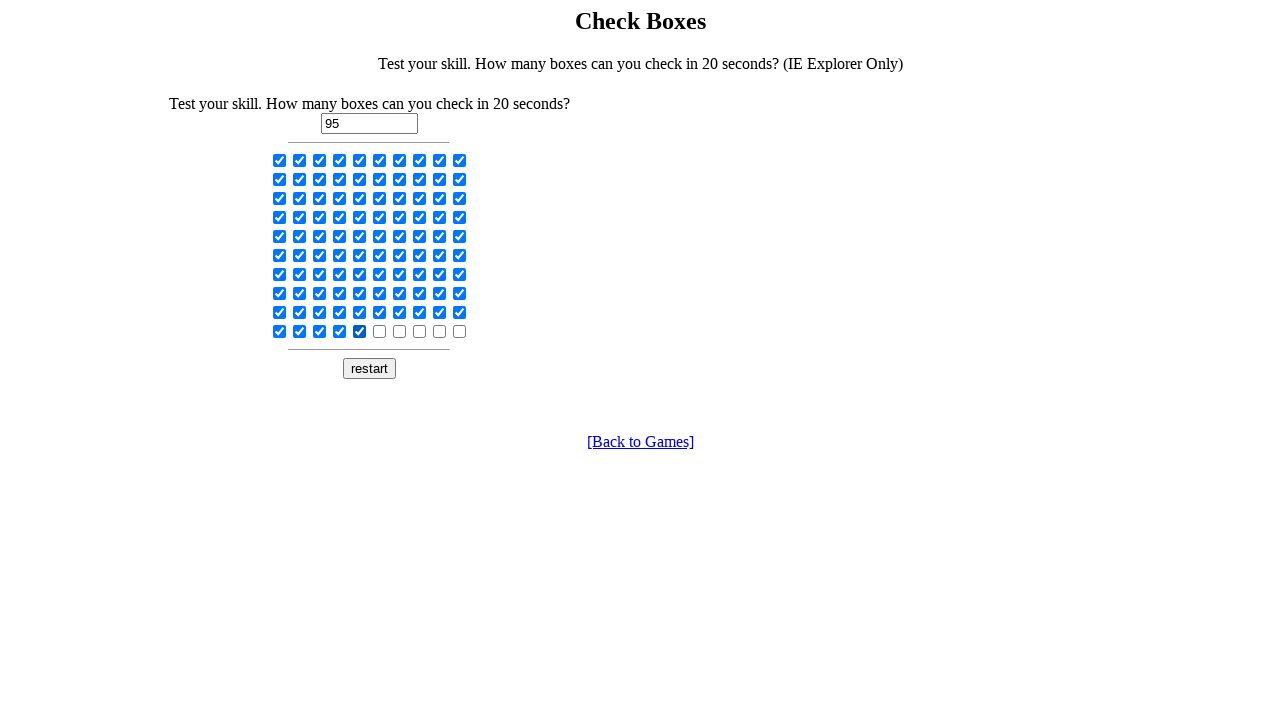

Clicked a checkbox at (380, 331) on input[type='checkbox'] >> nth=95
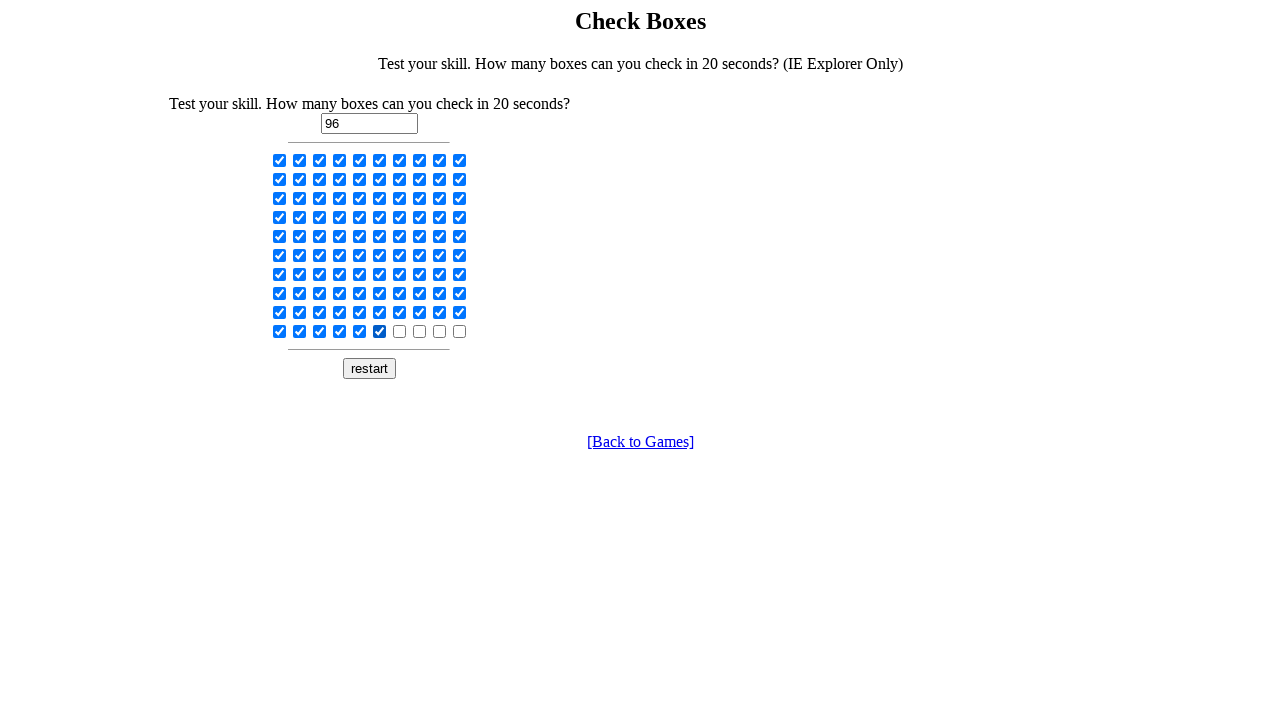

Clicked a checkbox at (400, 331) on input[type='checkbox'] >> nth=96
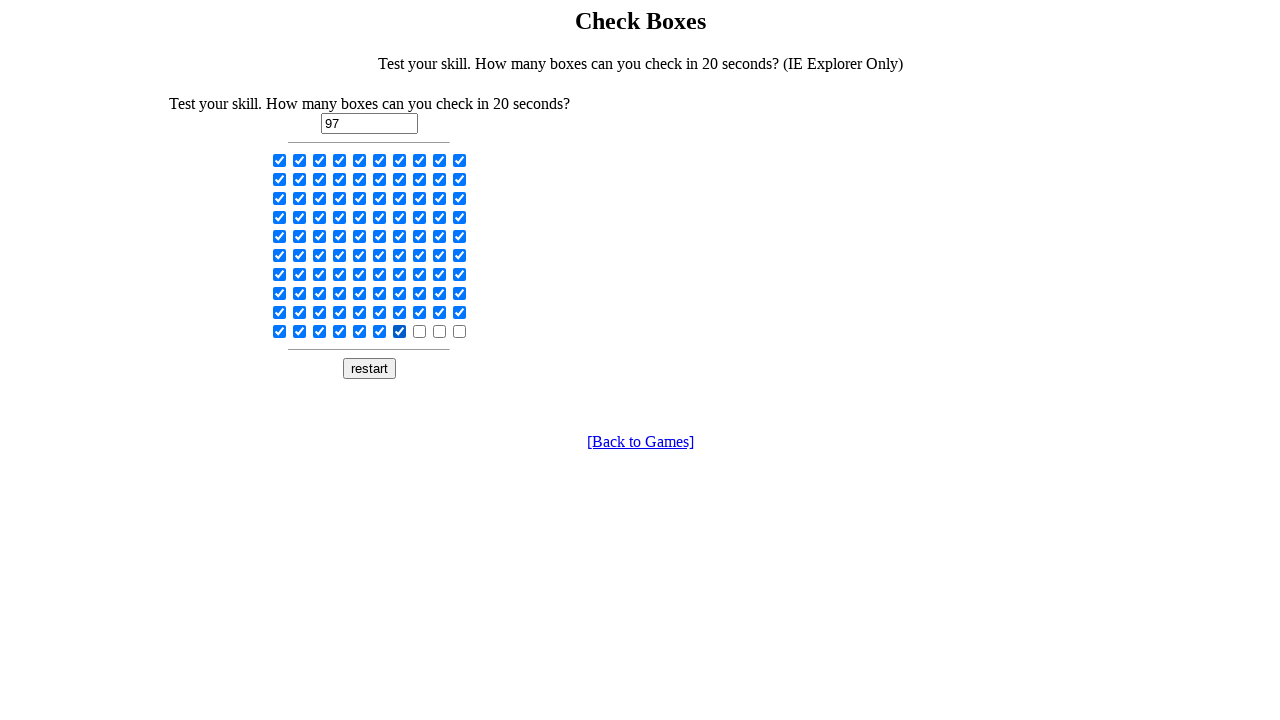

Clicked a checkbox at (420, 331) on input[type='checkbox'] >> nth=97
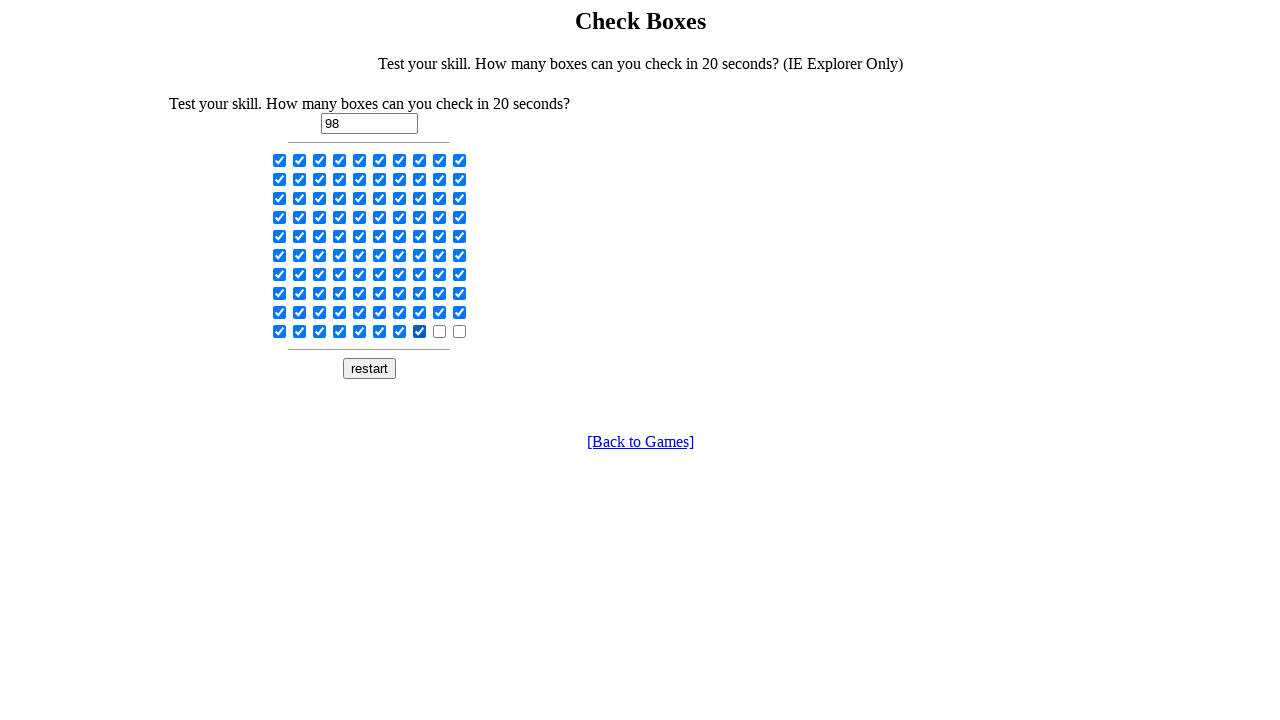

Clicked a checkbox at (440, 331) on input[type='checkbox'] >> nth=98
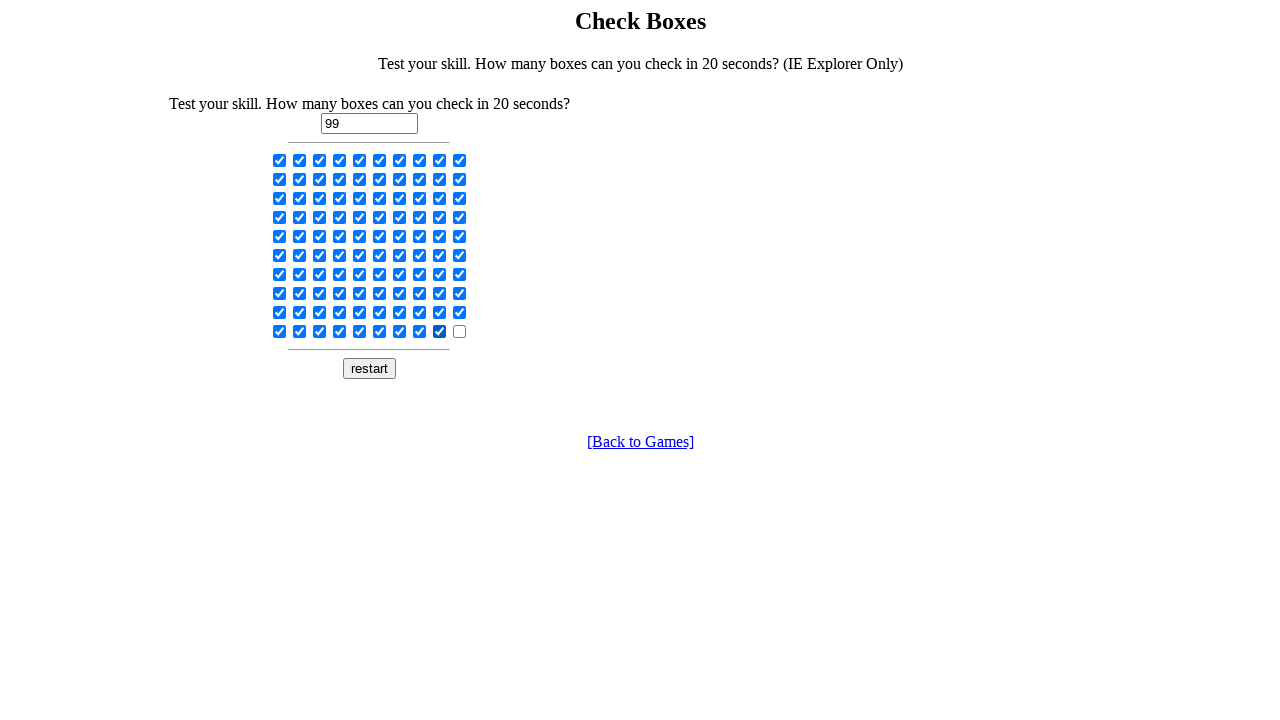

Clicked a checkbox at (460, 331) on input[type='checkbox'] >> nth=99
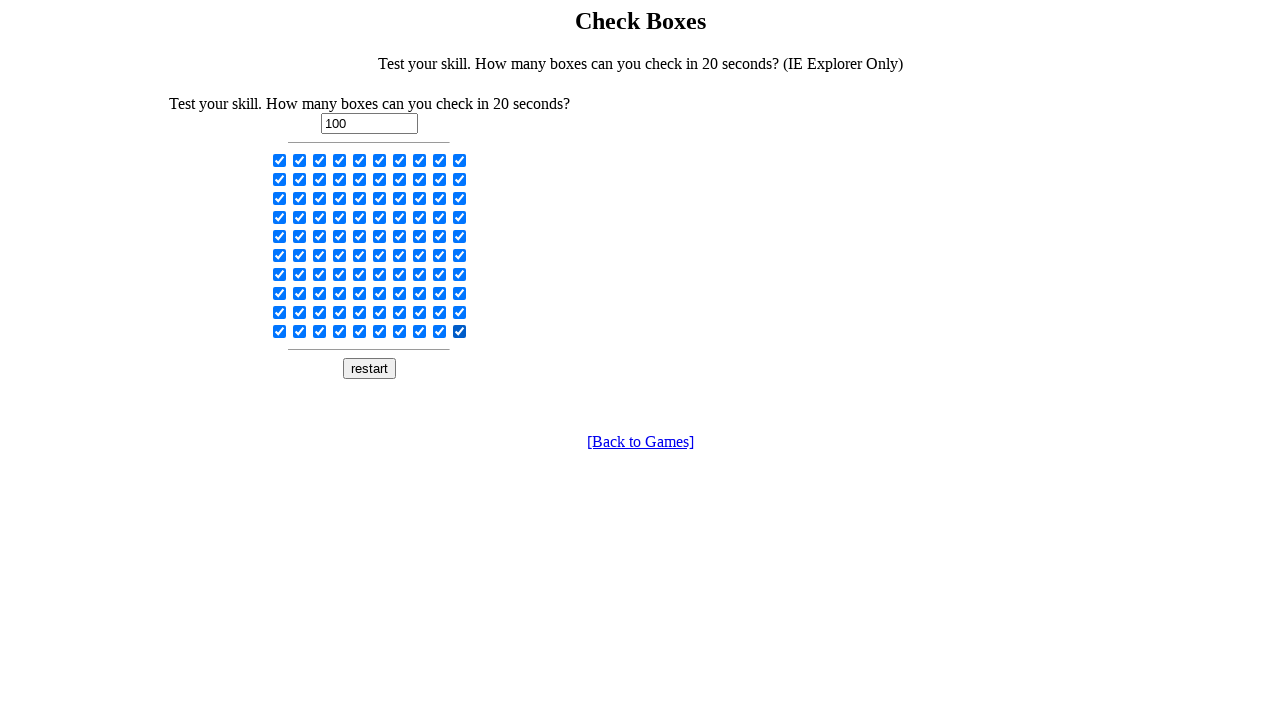

Retrieved text content from element with name='num'
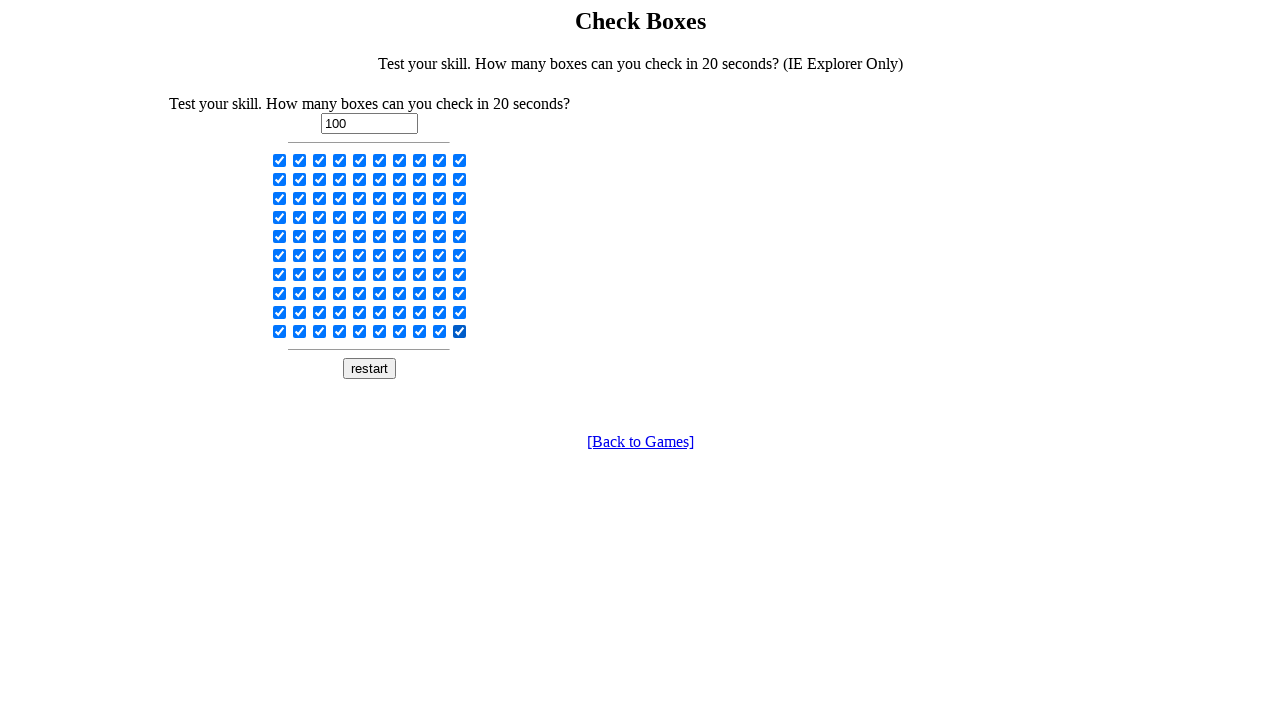

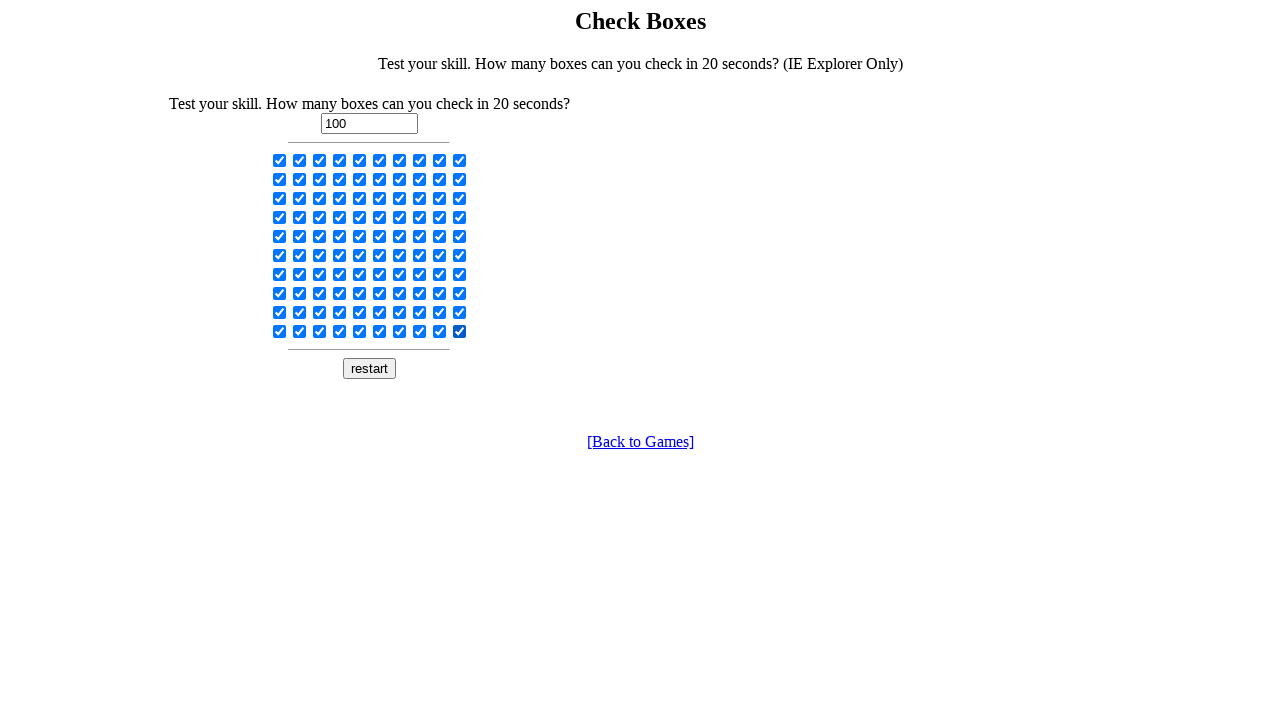